Tests filling a large form with multiple text input fields and submitting it by clicking the submit button

Starting URL: http://suninjuly.github.io/huge_form.html

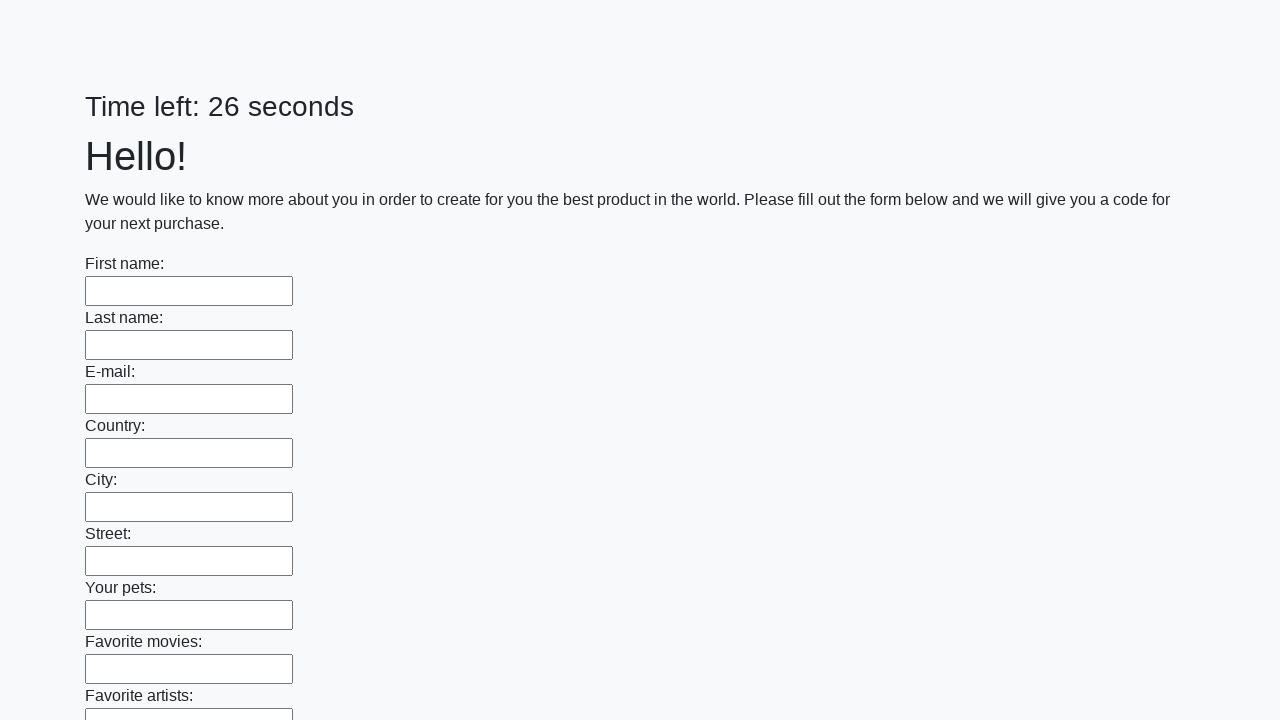

Located all text input fields on the huge form
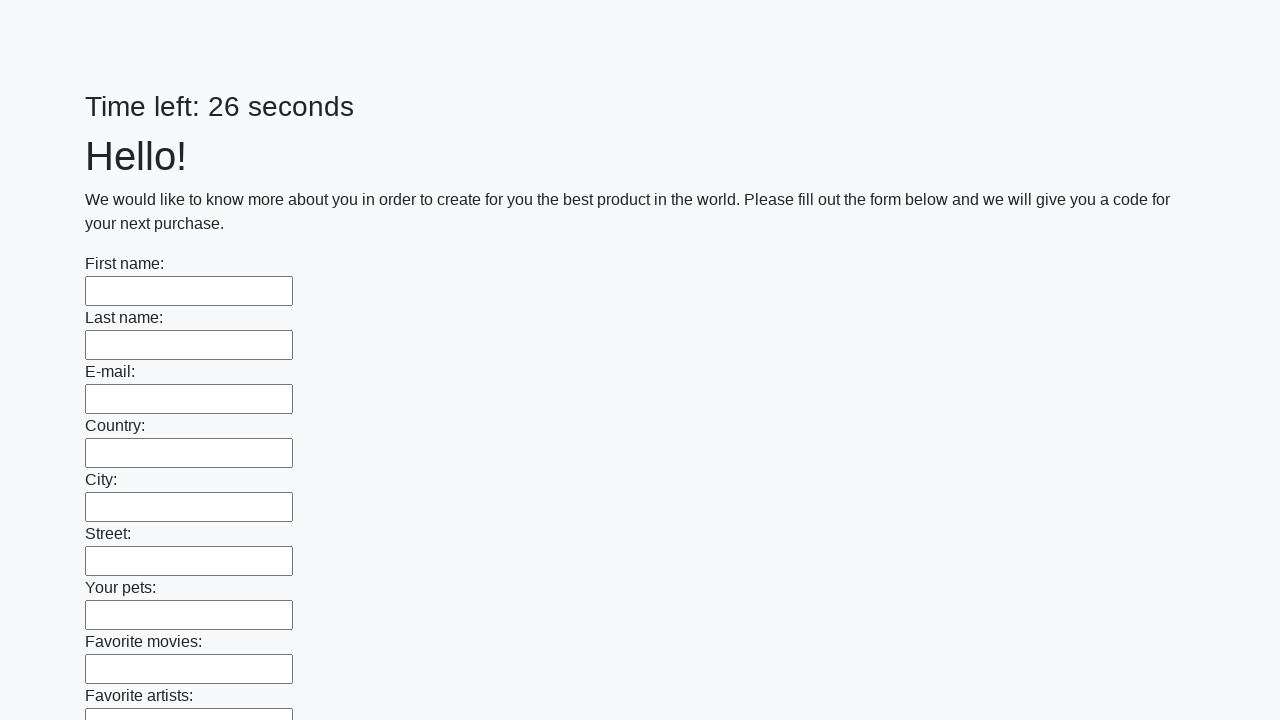

Filled a text input field with 'Готово' on input[type="text"] >> nth=0
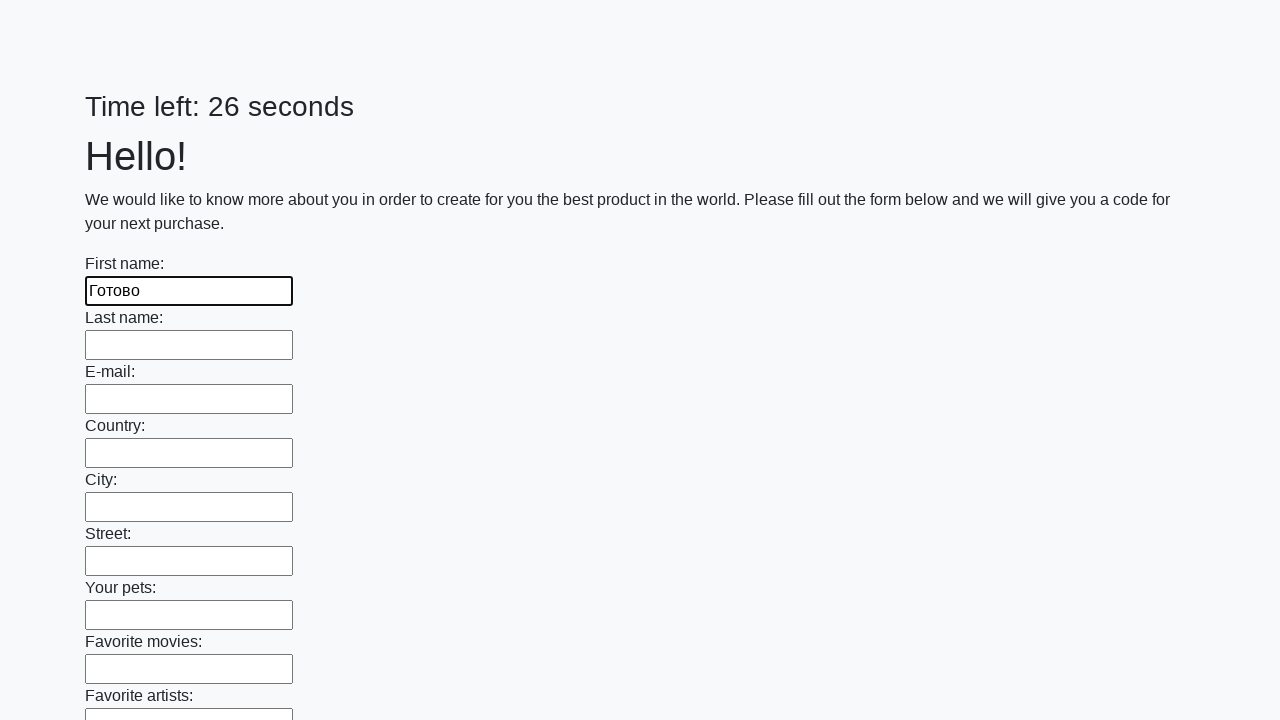

Filled a text input field with 'Готово' on input[type="text"] >> nth=1
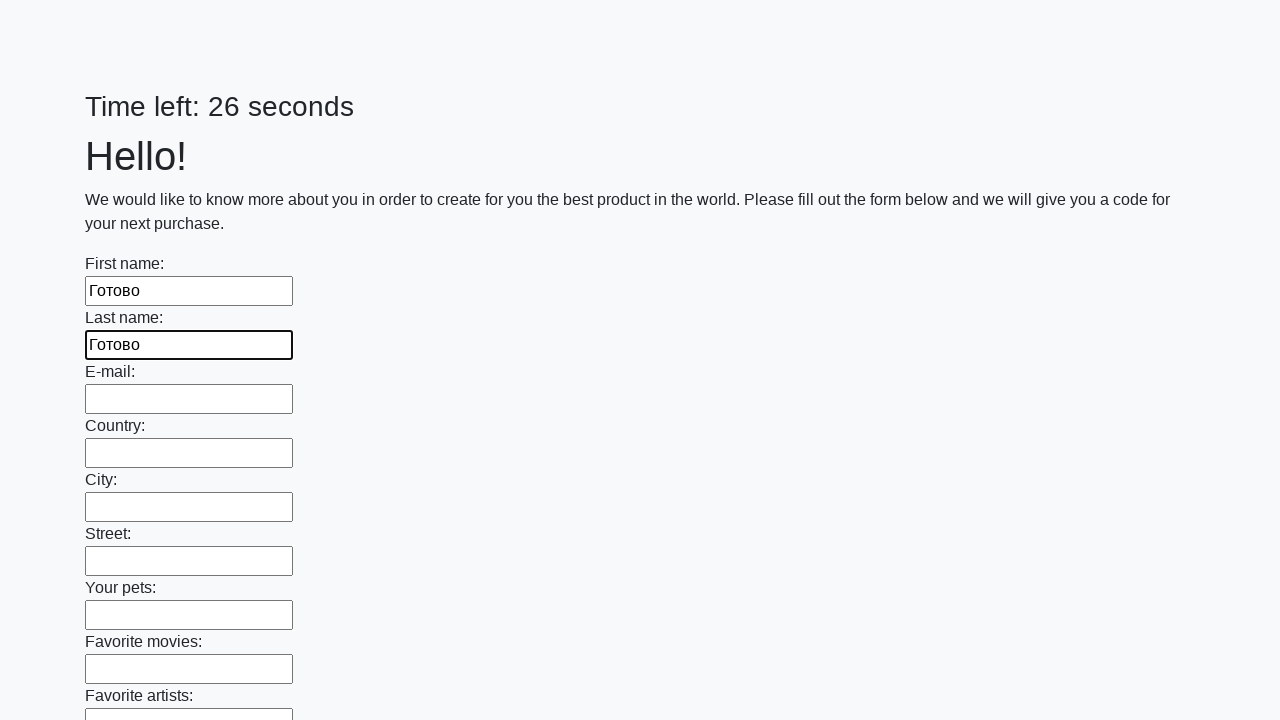

Filled a text input field with 'Готово' on input[type="text"] >> nth=2
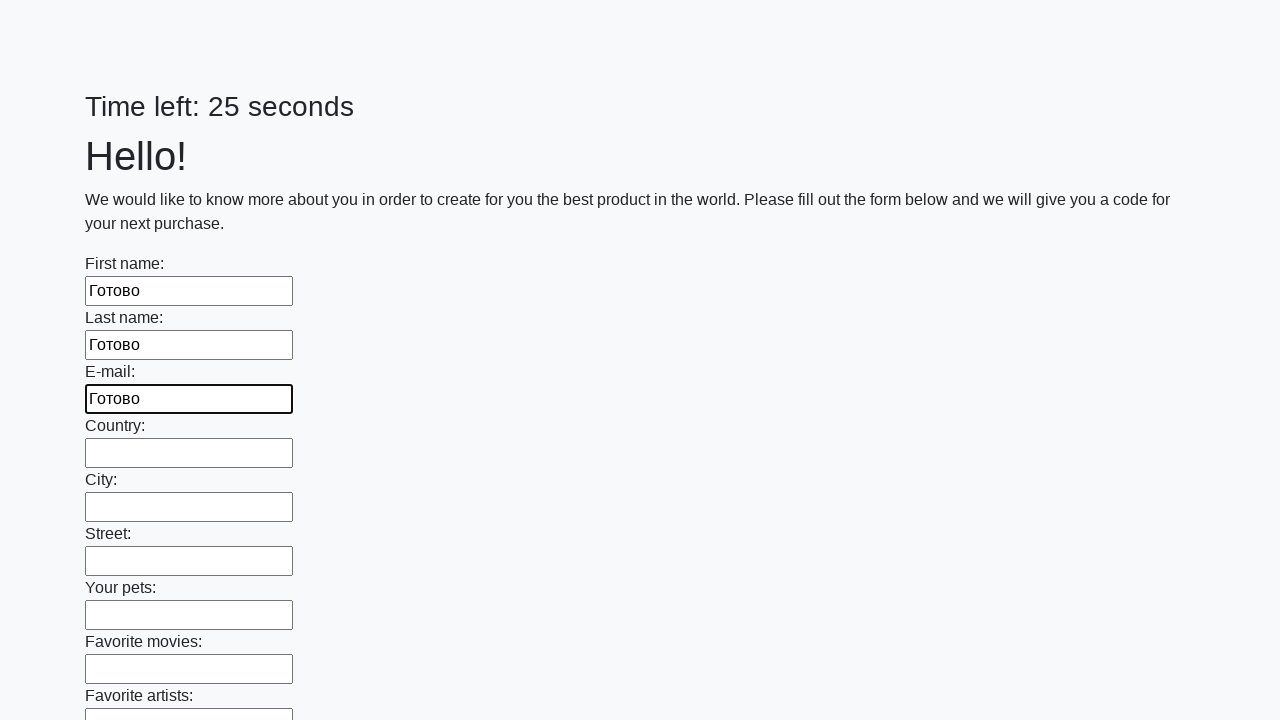

Filled a text input field with 'Готово' on input[type="text"] >> nth=3
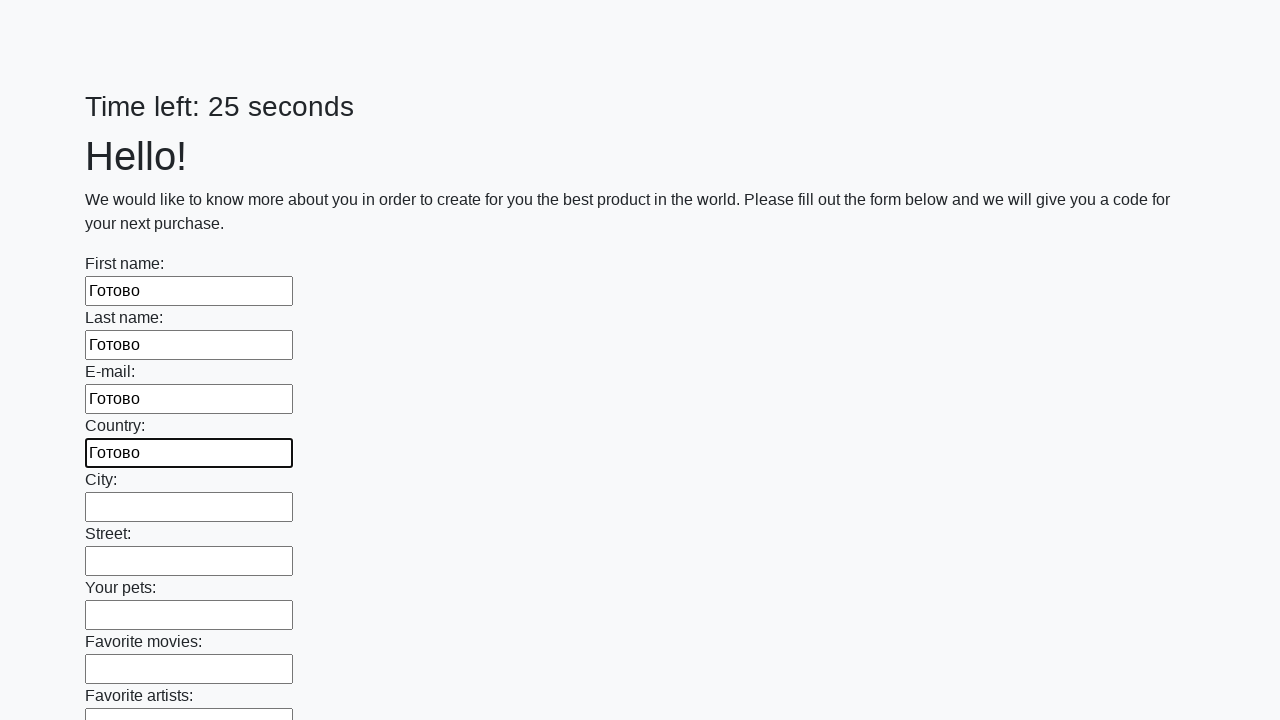

Filled a text input field with 'Готово' on input[type="text"] >> nth=4
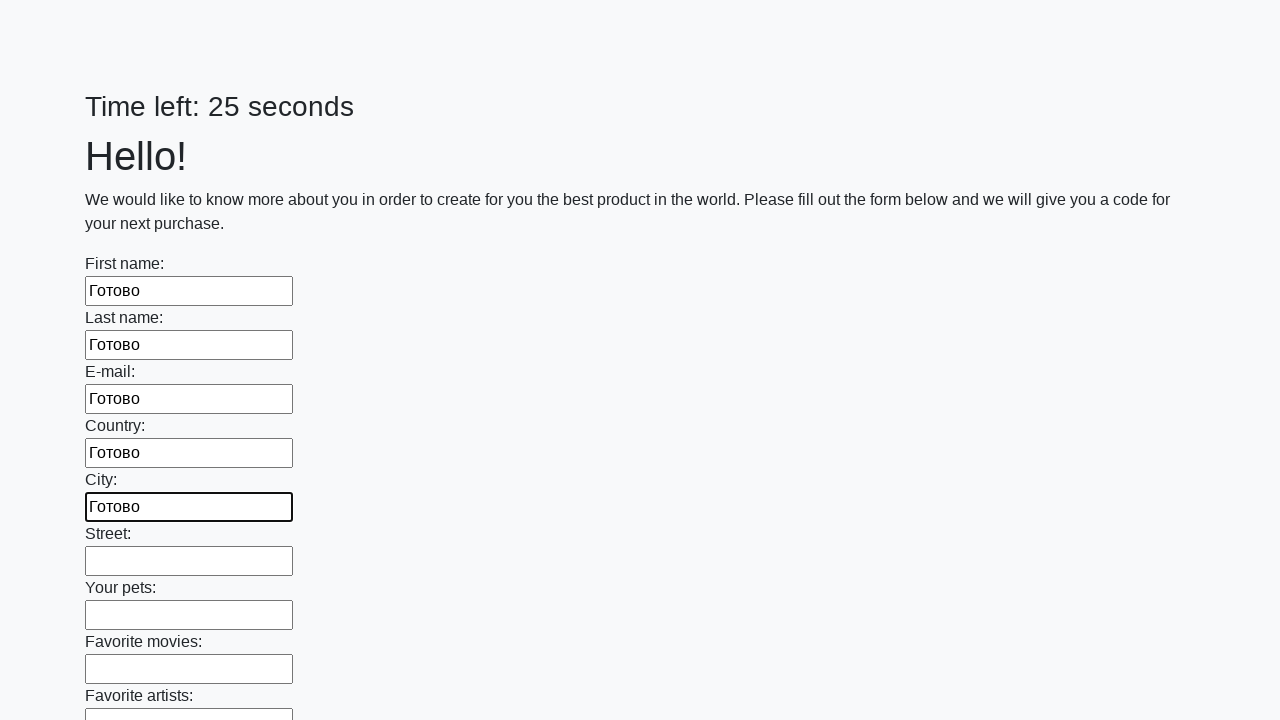

Filled a text input field with 'Готово' on input[type="text"] >> nth=5
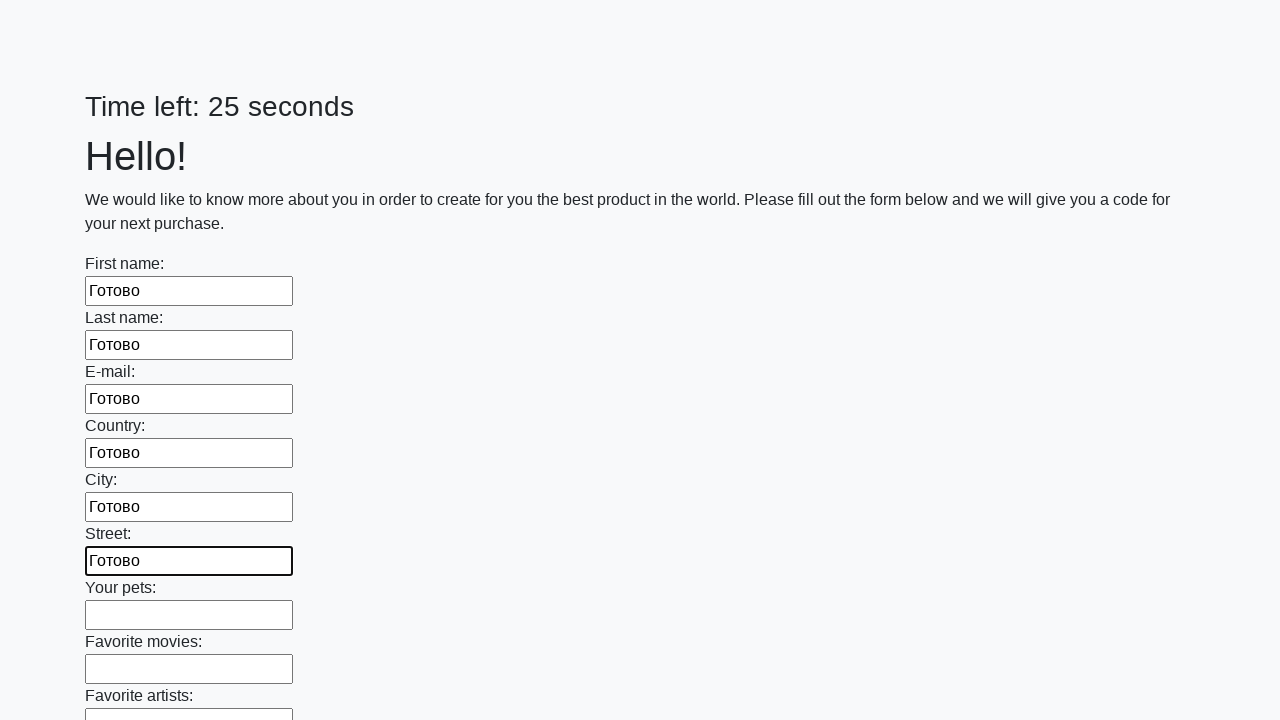

Filled a text input field with 'Готово' on input[type="text"] >> nth=6
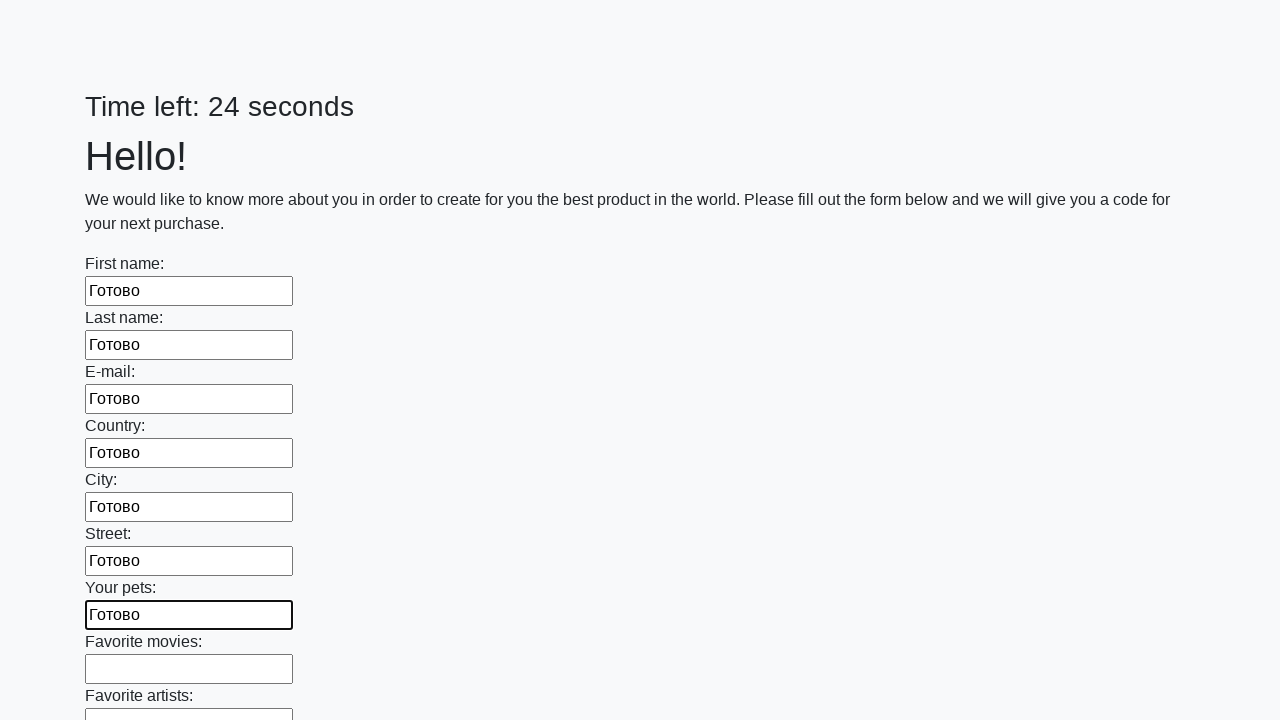

Filled a text input field with 'Готово' on input[type="text"] >> nth=7
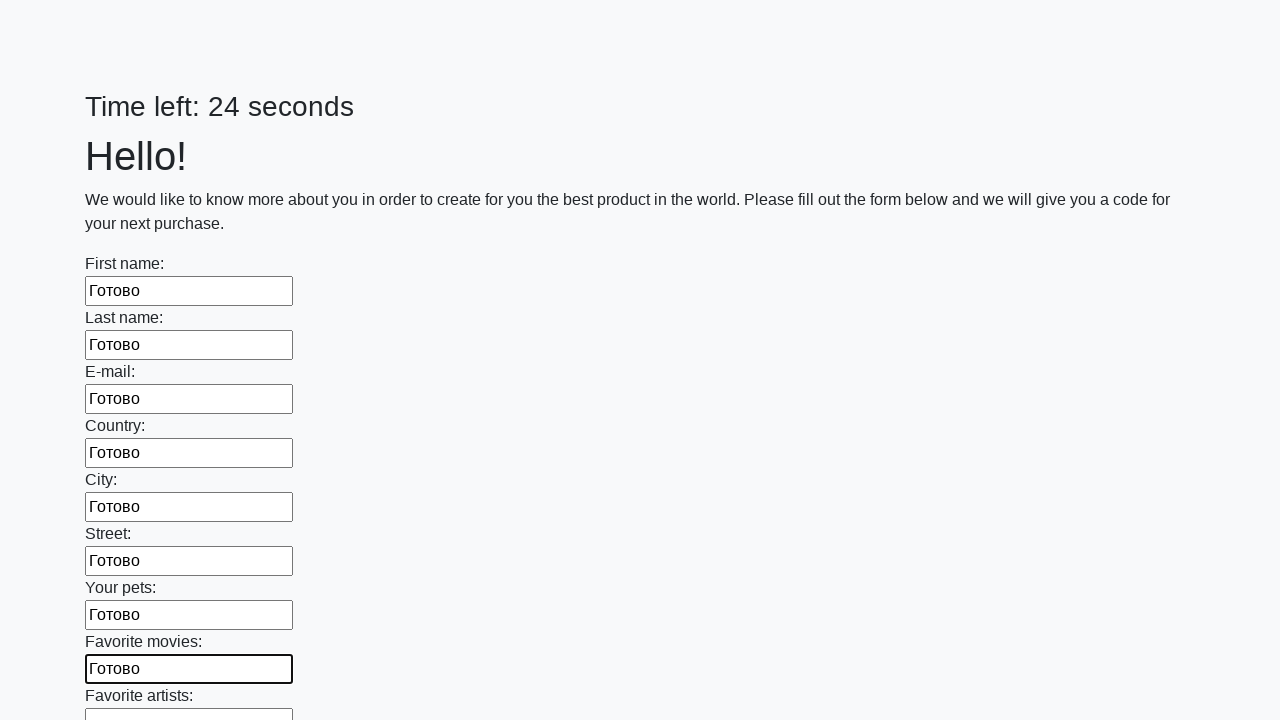

Filled a text input field with 'Готово' on input[type="text"] >> nth=8
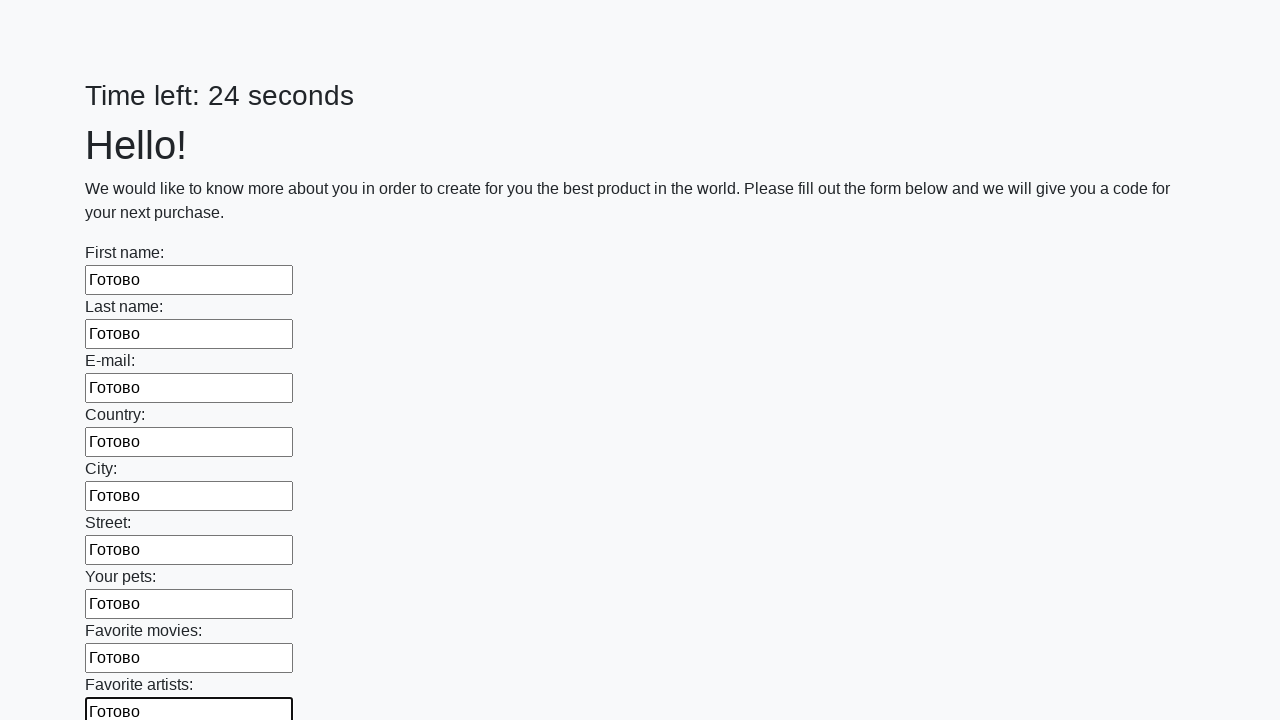

Filled a text input field with 'Готово' on input[type="text"] >> nth=9
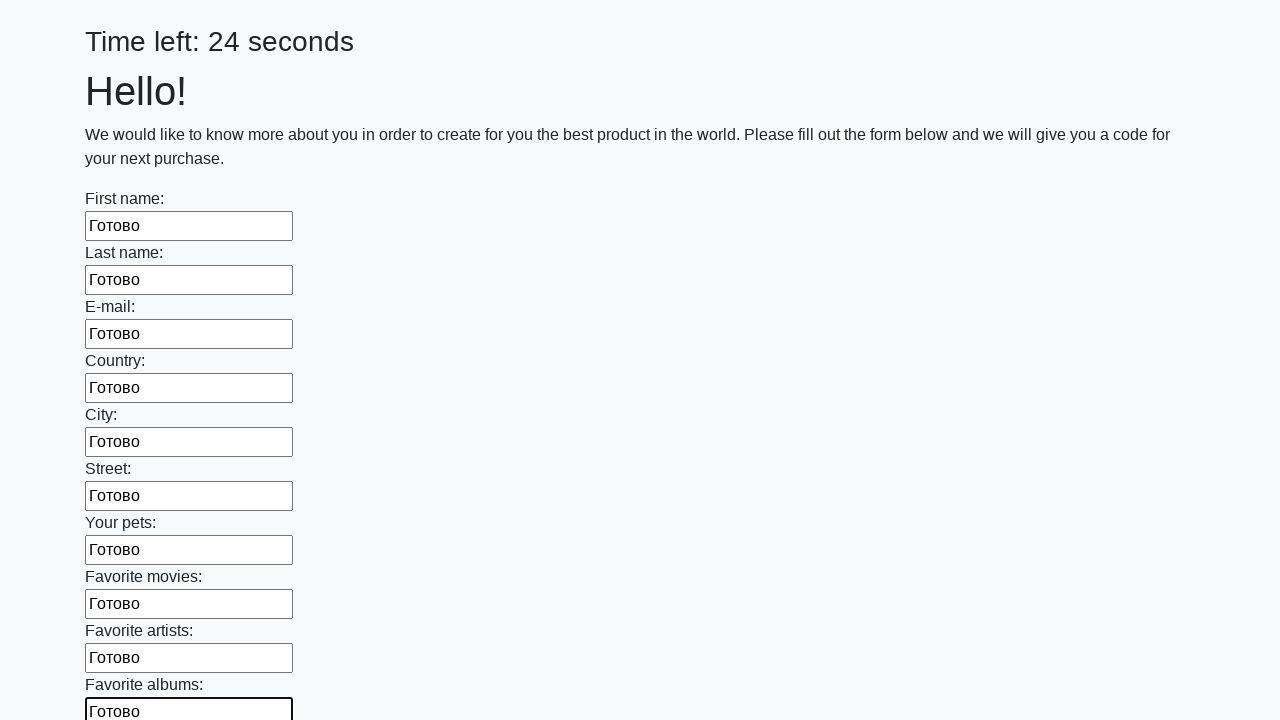

Filled a text input field with 'Готово' on input[type="text"] >> nth=10
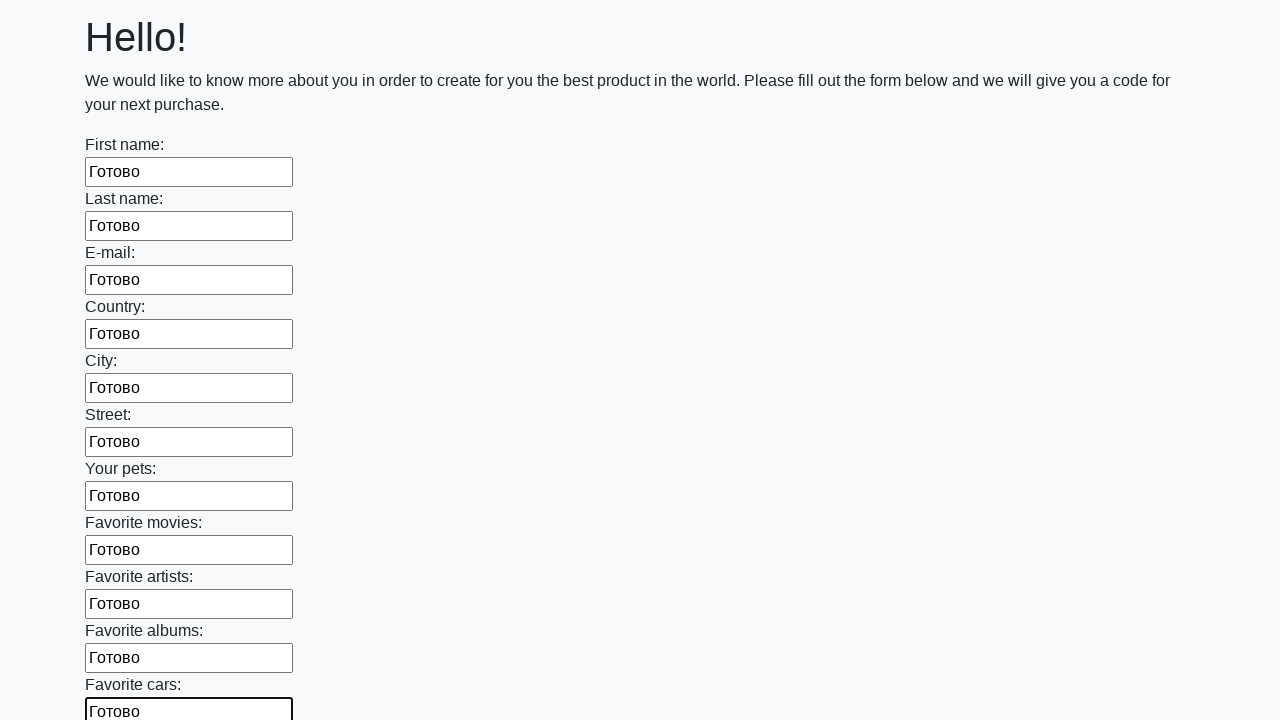

Filled a text input field with 'Готово' on input[type="text"] >> nth=11
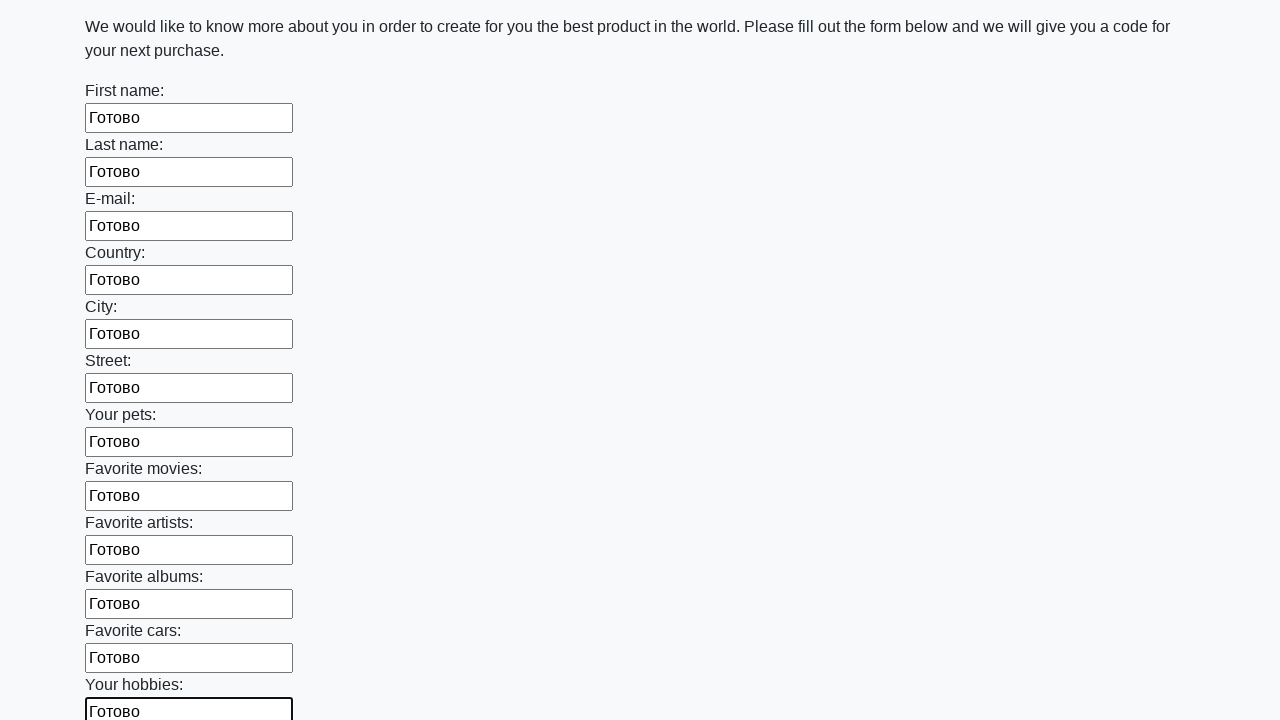

Filled a text input field with 'Готово' on input[type="text"] >> nth=12
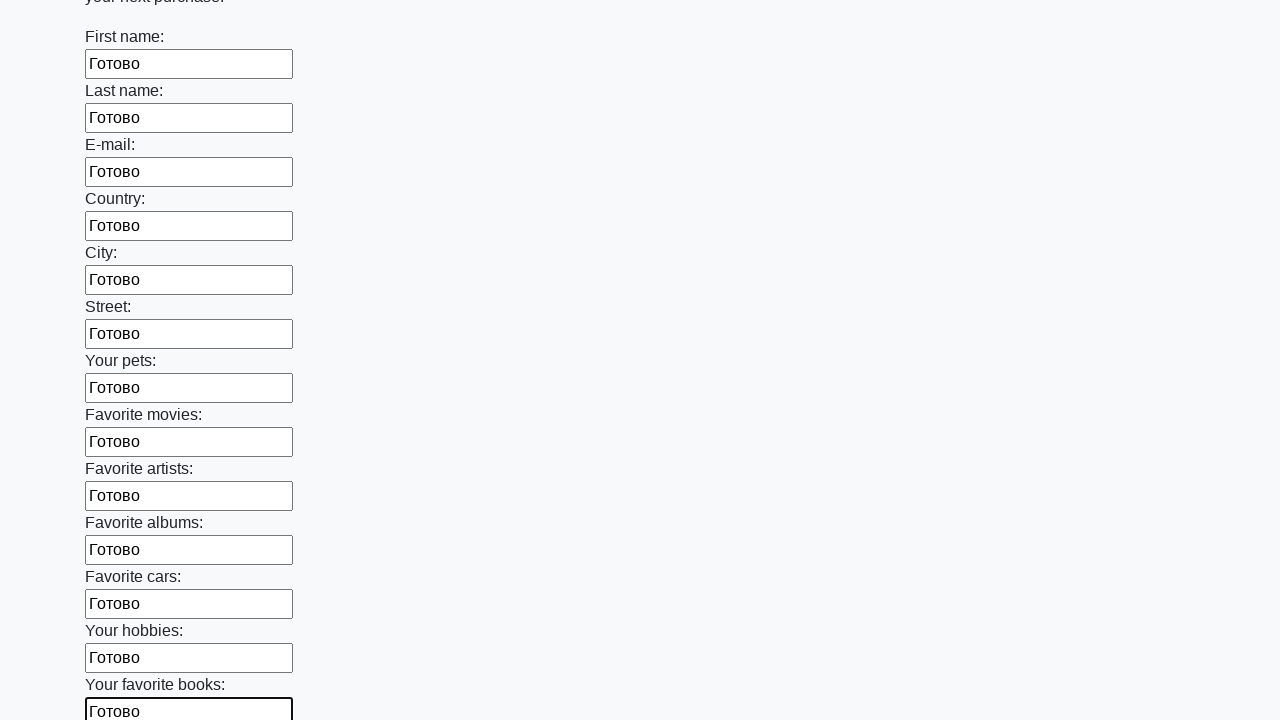

Filled a text input field with 'Готово' on input[type="text"] >> nth=13
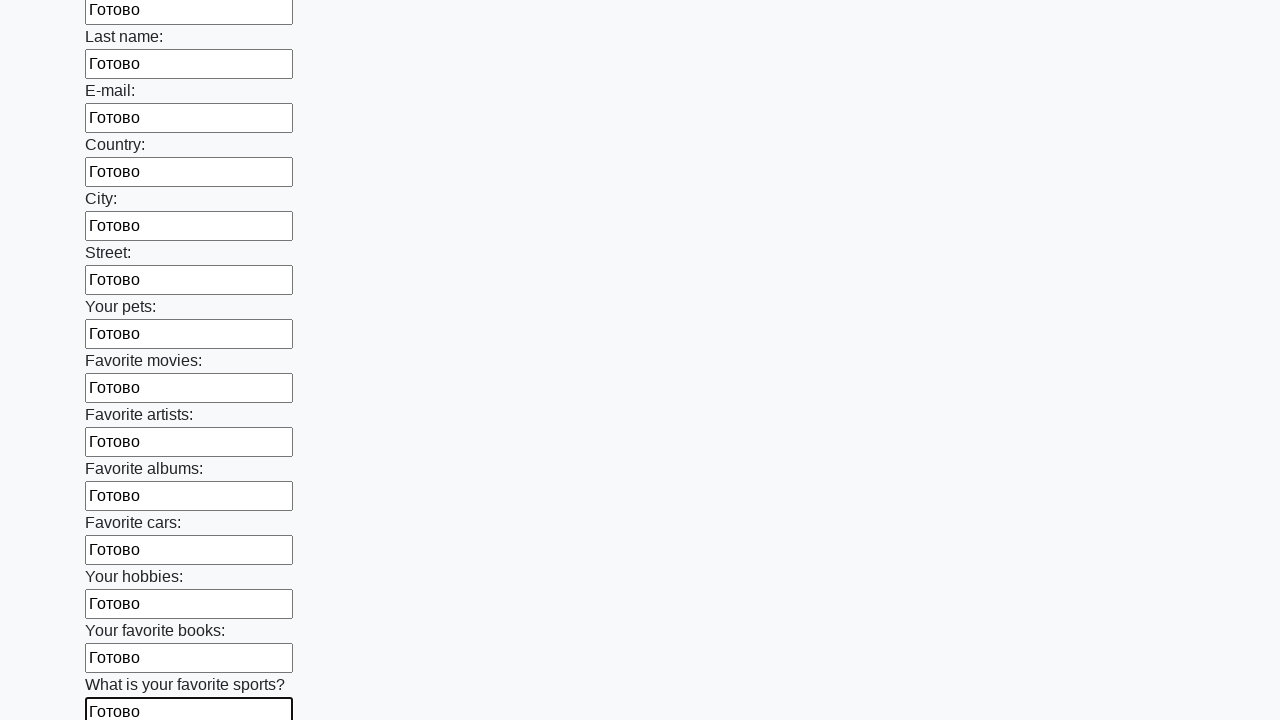

Filled a text input field with 'Готово' on input[type="text"] >> nth=14
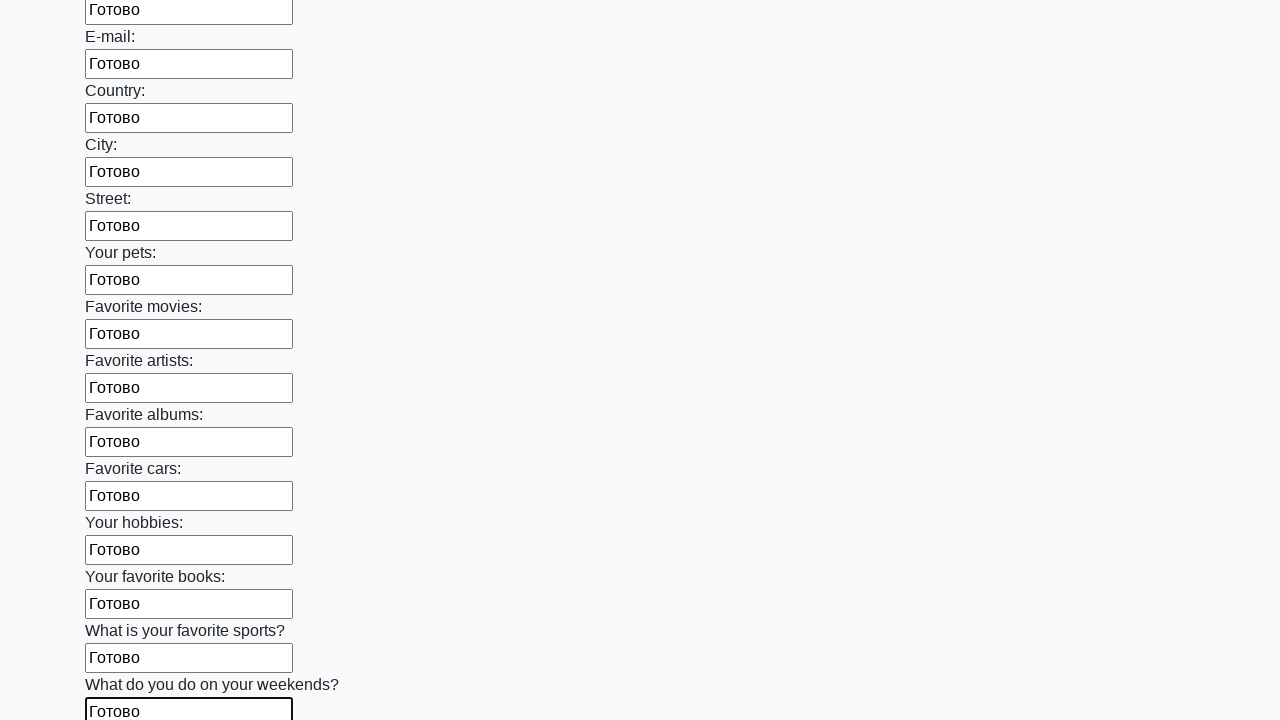

Filled a text input field with 'Готово' on input[type="text"] >> nth=15
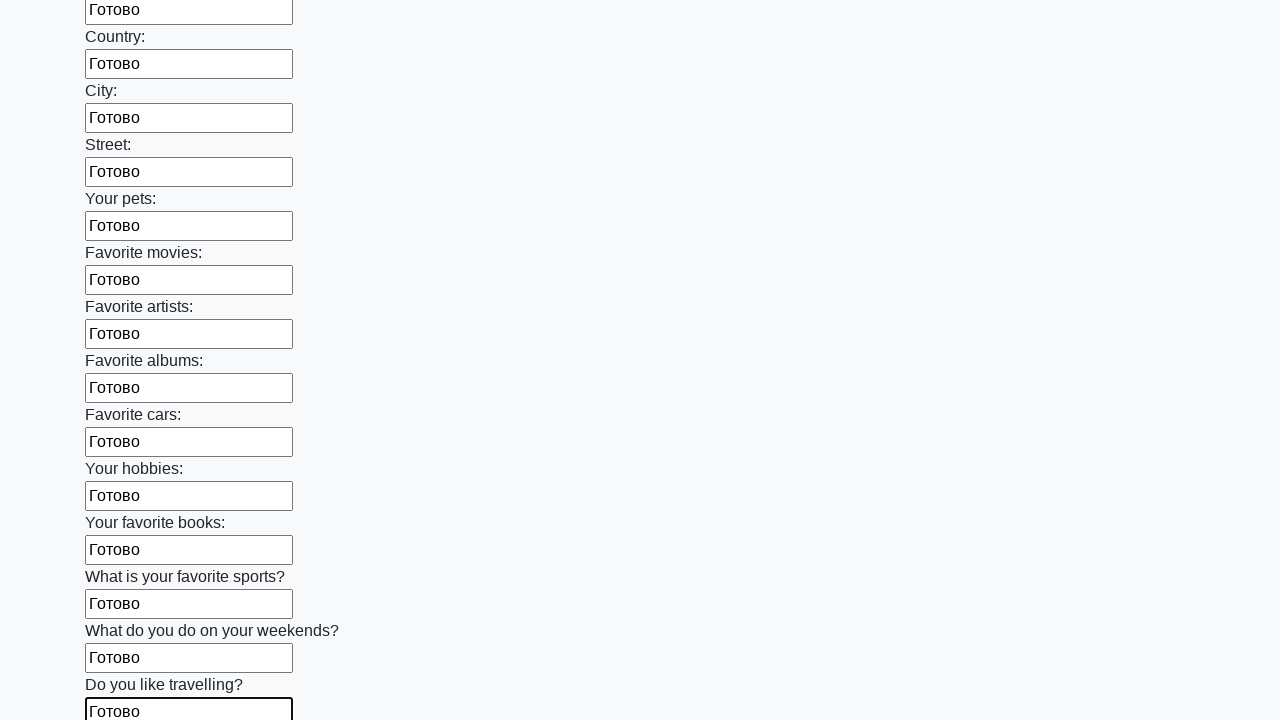

Filled a text input field with 'Готово' on input[type="text"] >> nth=16
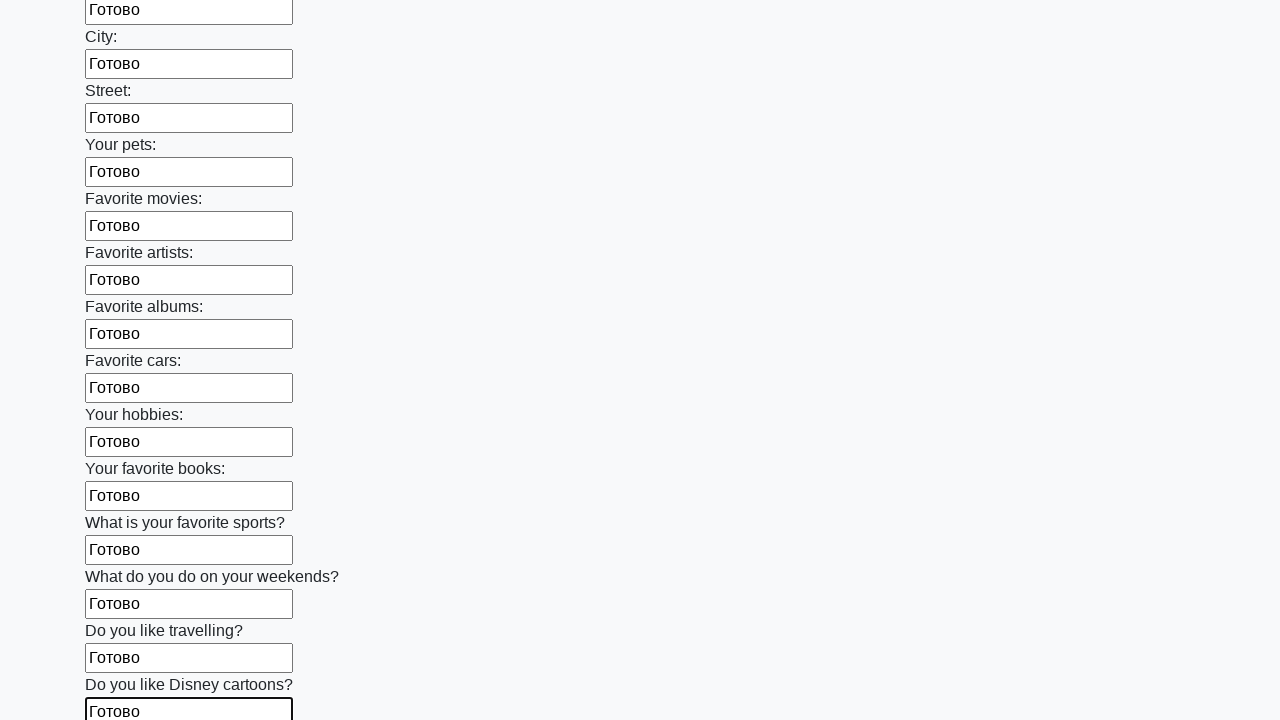

Filled a text input field with 'Готово' on input[type="text"] >> nth=17
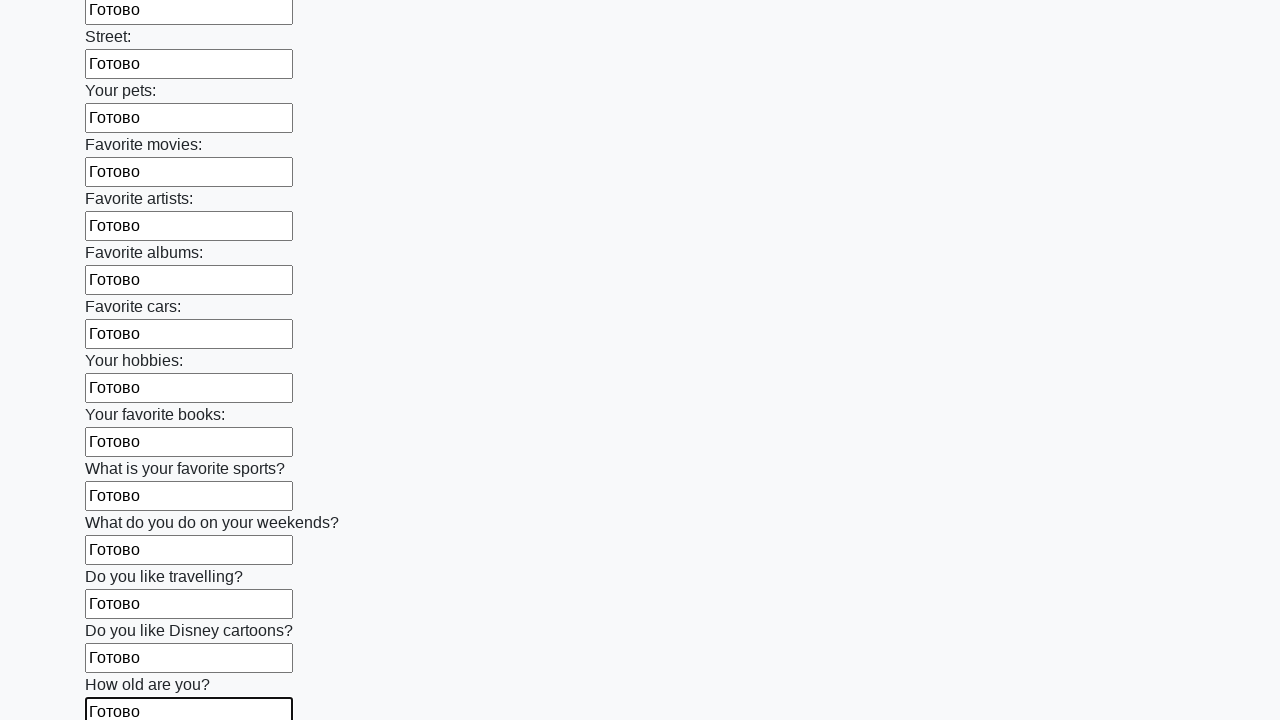

Filled a text input field with 'Готово' on input[type="text"] >> nth=18
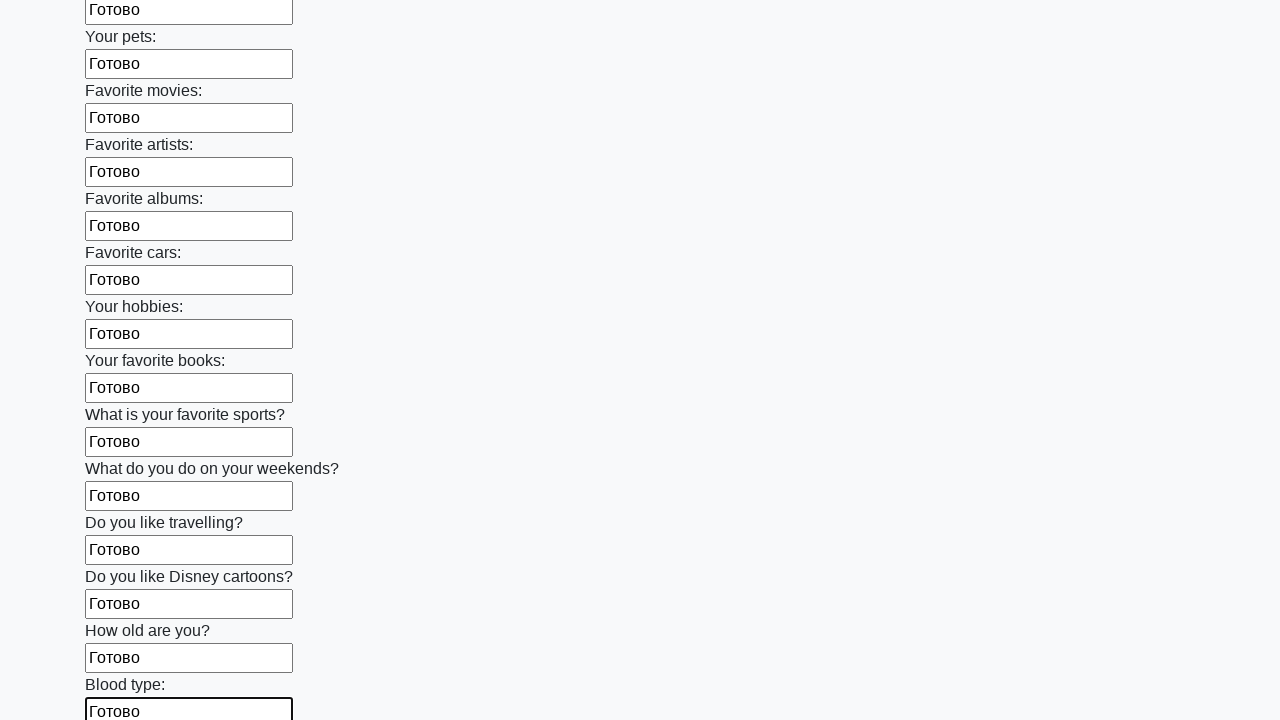

Filled a text input field with 'Готово' on input[type="text"] >> nth=19
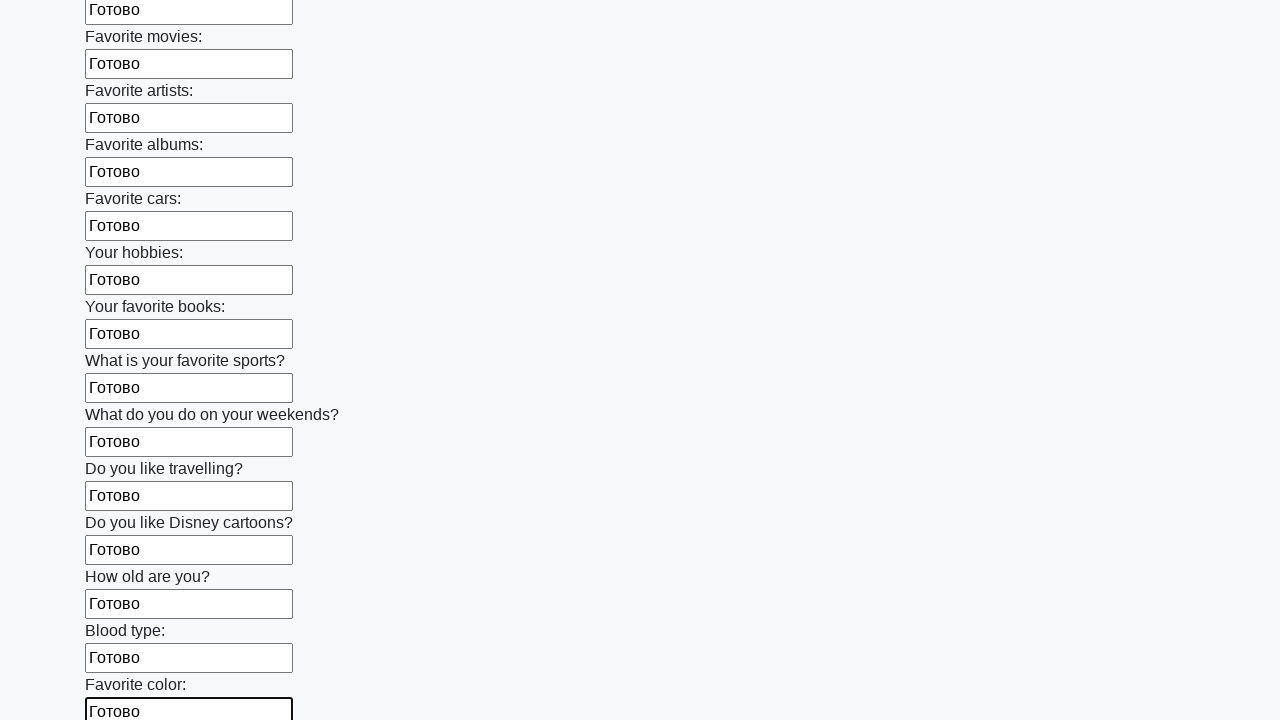

Filled a text input field with 'Готово' on input[type="text"] >> nth=20
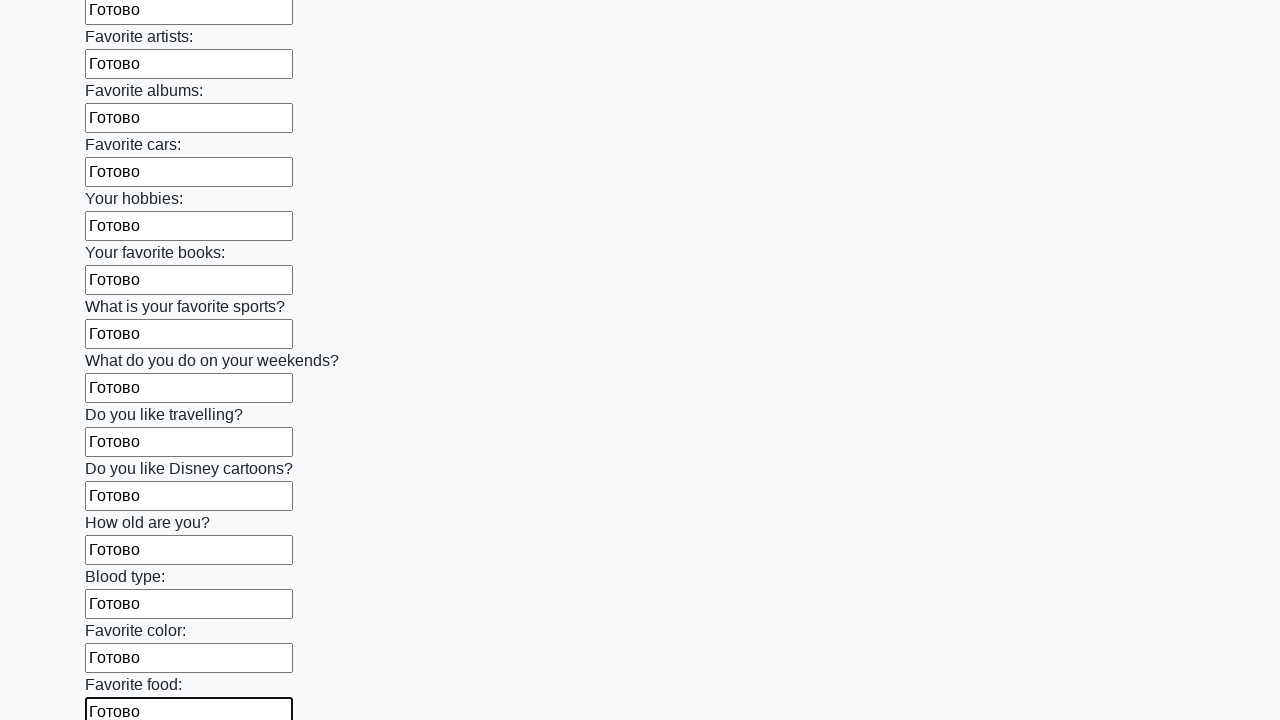

Filled a text input field with 'Готово' on input[type="text"] >> nth=21
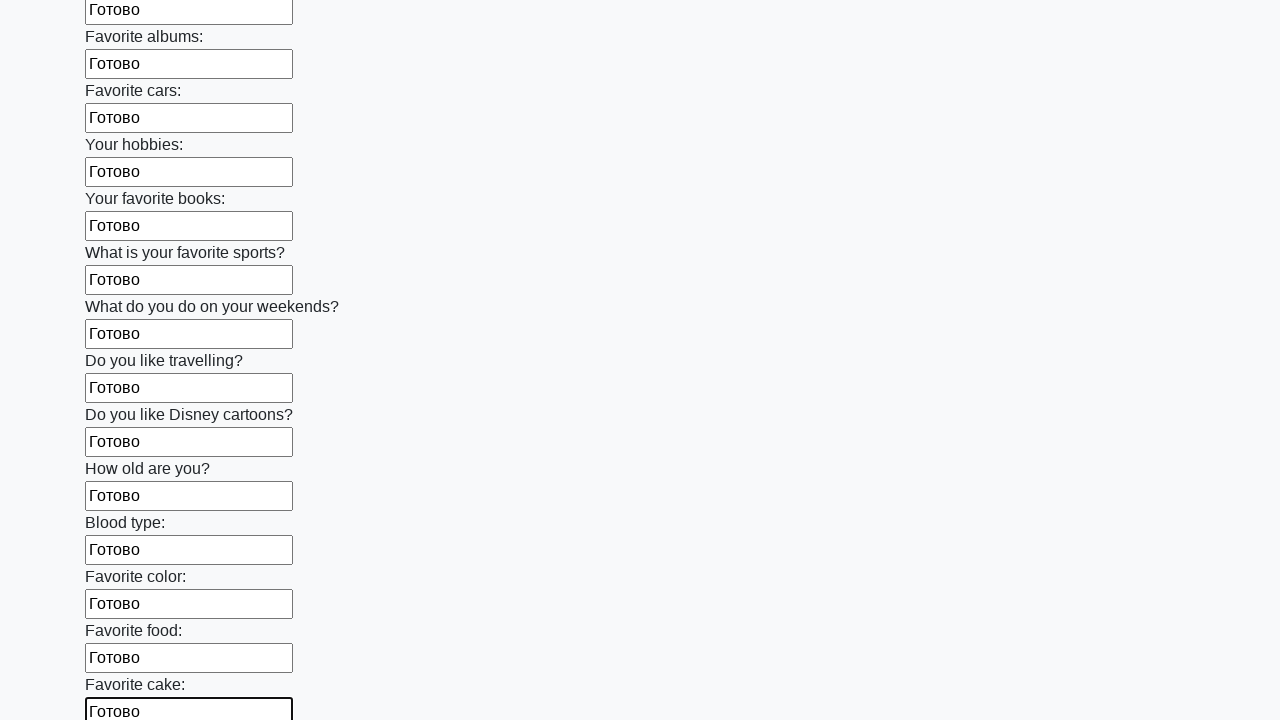

Filled a text input field with 'Готово' on input[type="text"] >> nth=22
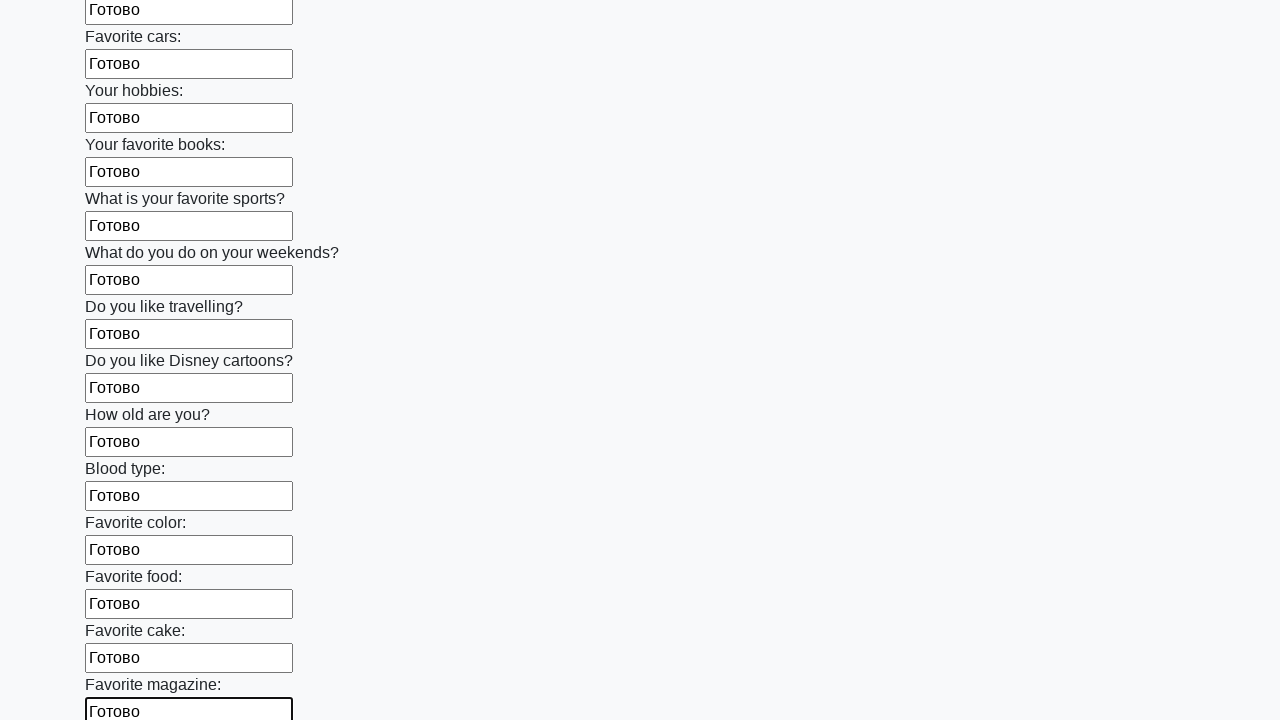

Filled a text input field with 'Готово' on input[type="text"] >> nth=23
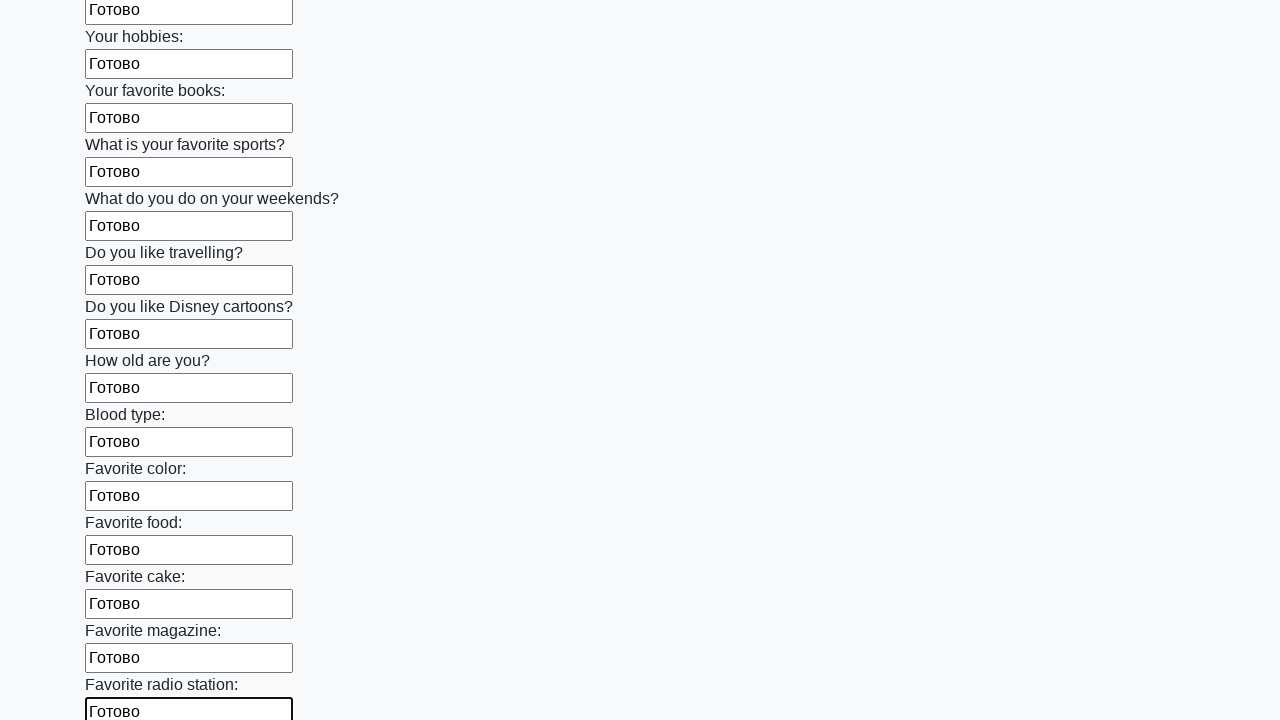

Filled a text input field with 'Готово' on input[type="text"] >> nth=24
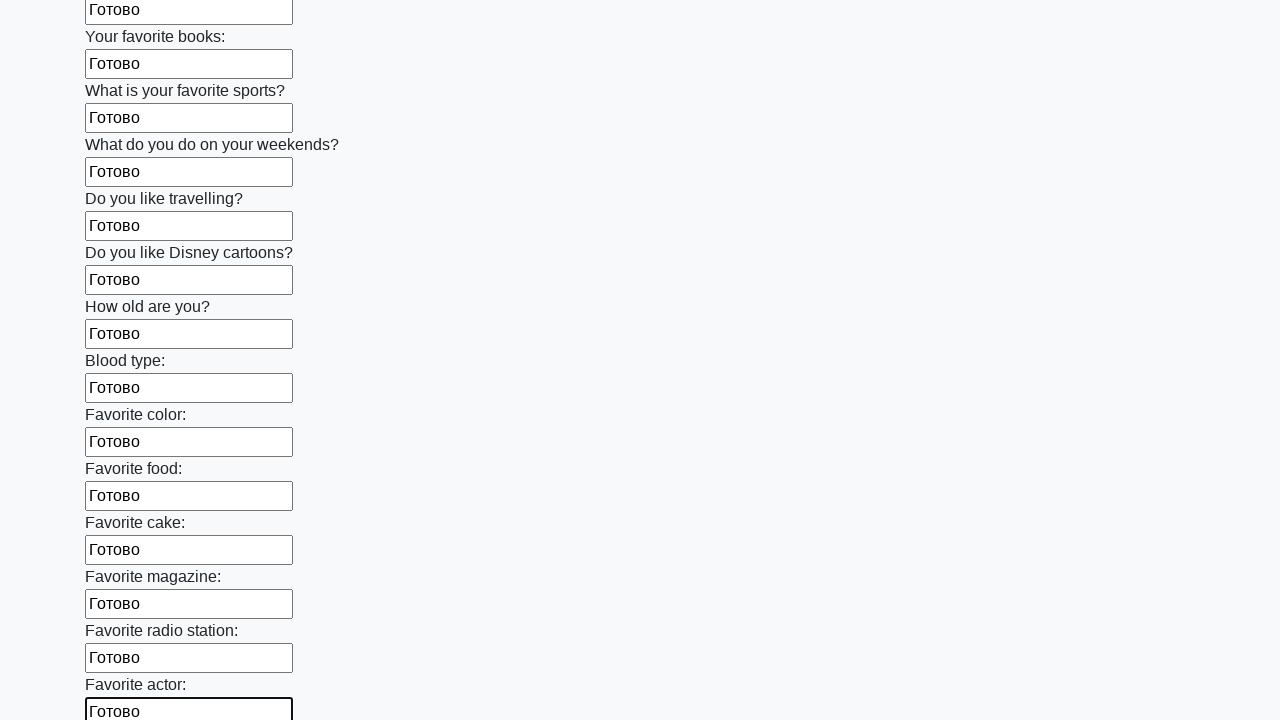

Filled a text input field with 'Готово' on input[type="text"] >> nth=25
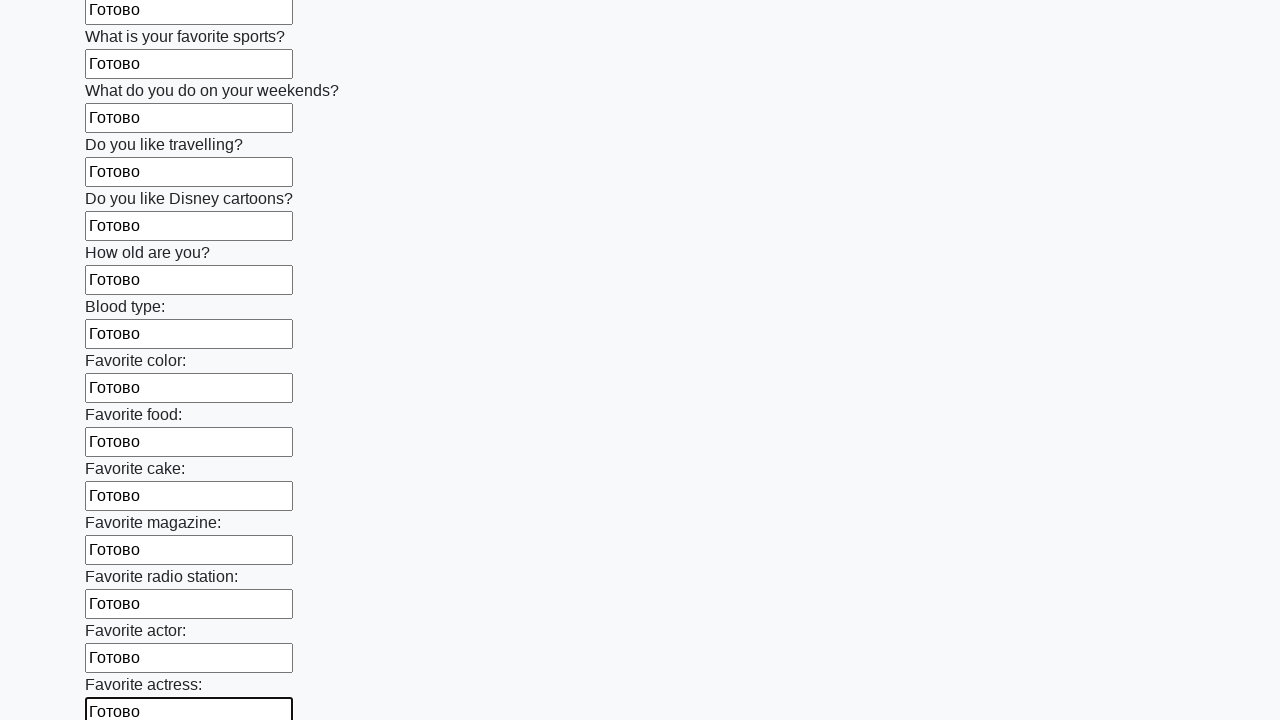

Filled a text input field with 'Готово' on input[type="text"] >> nth=26
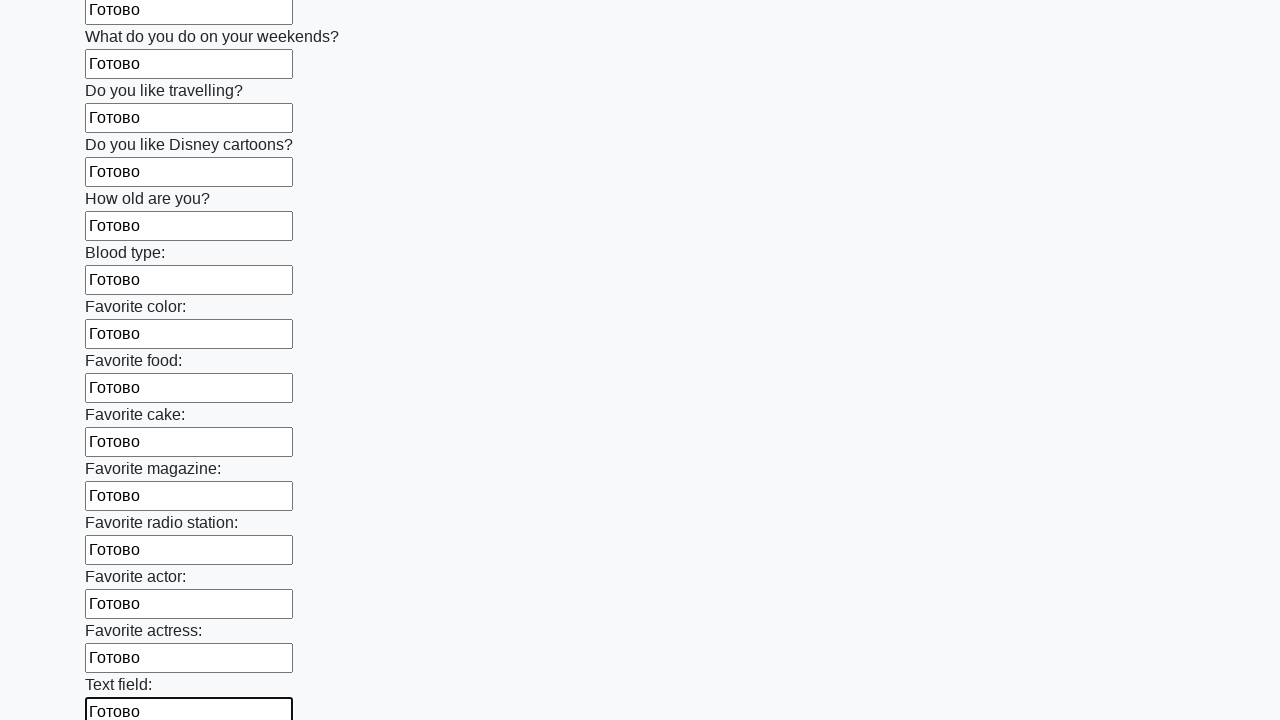

Filled a text input field with 'Готово' on input[type="text"] >> nth=27
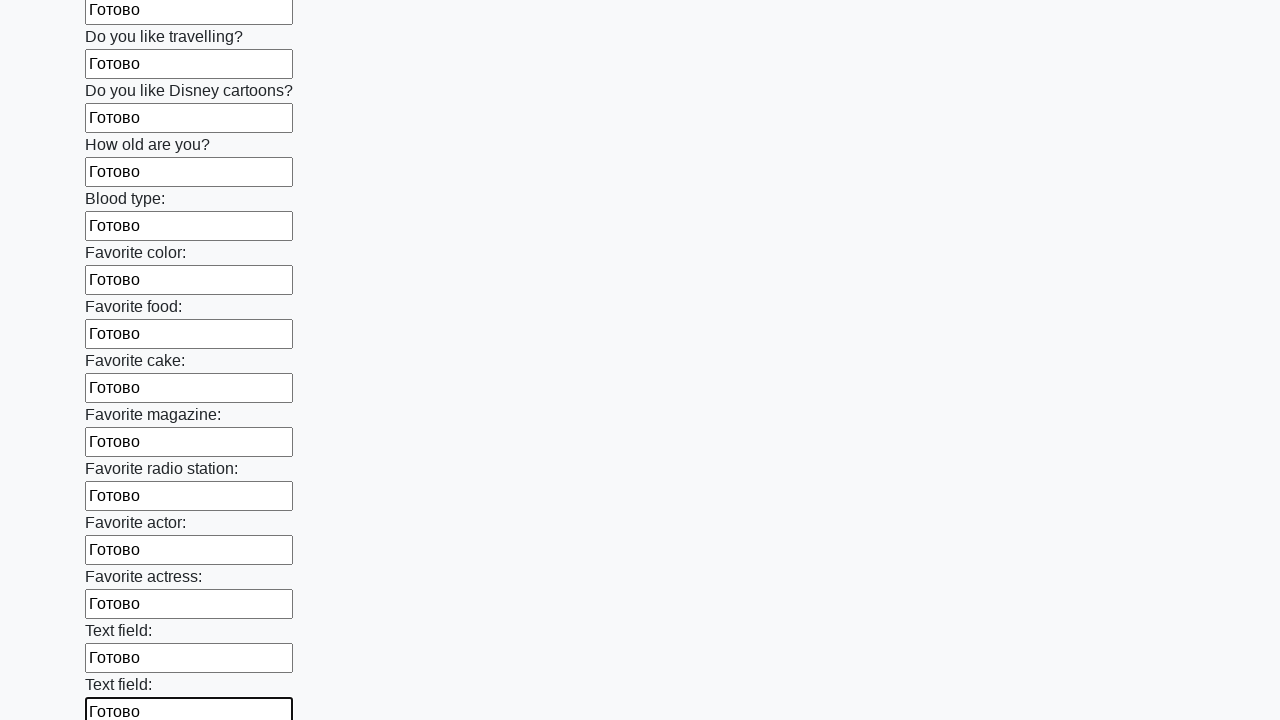

Filled a text input field with 'Готово' on input[type="text"] >> nth=28
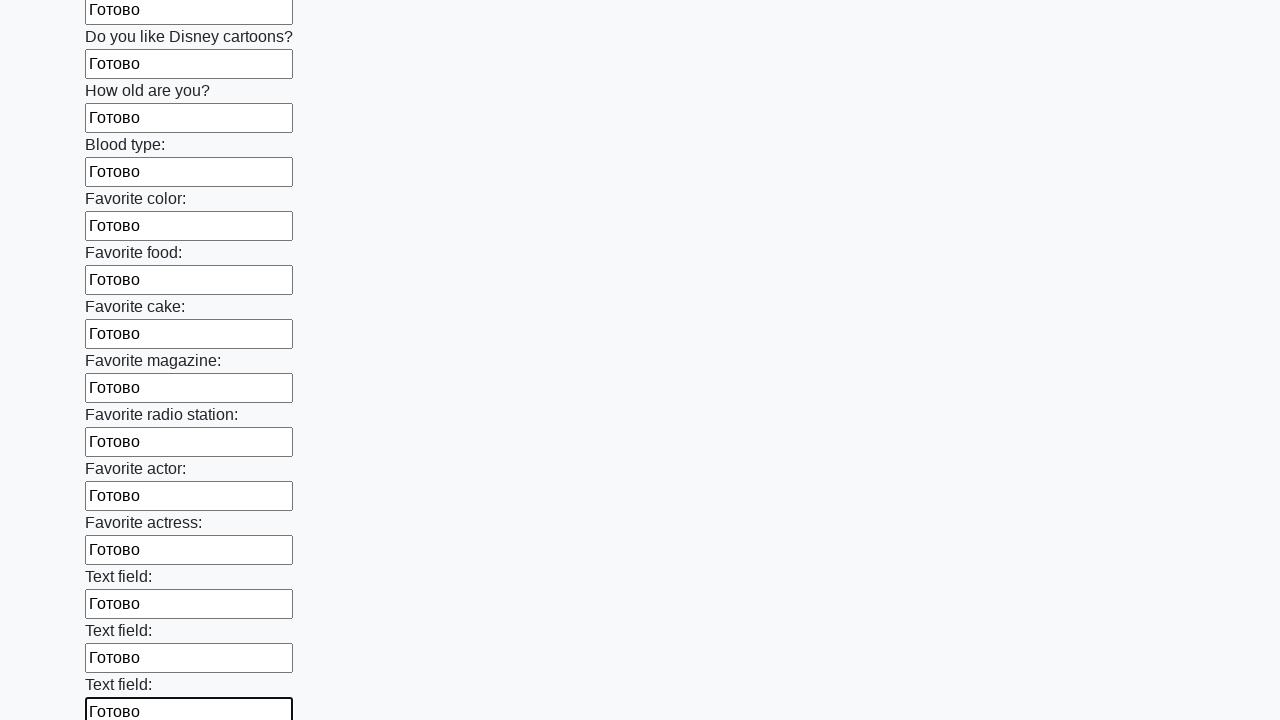

Filled a text input field with 'Готово' on input[type="text"] >> nth=29
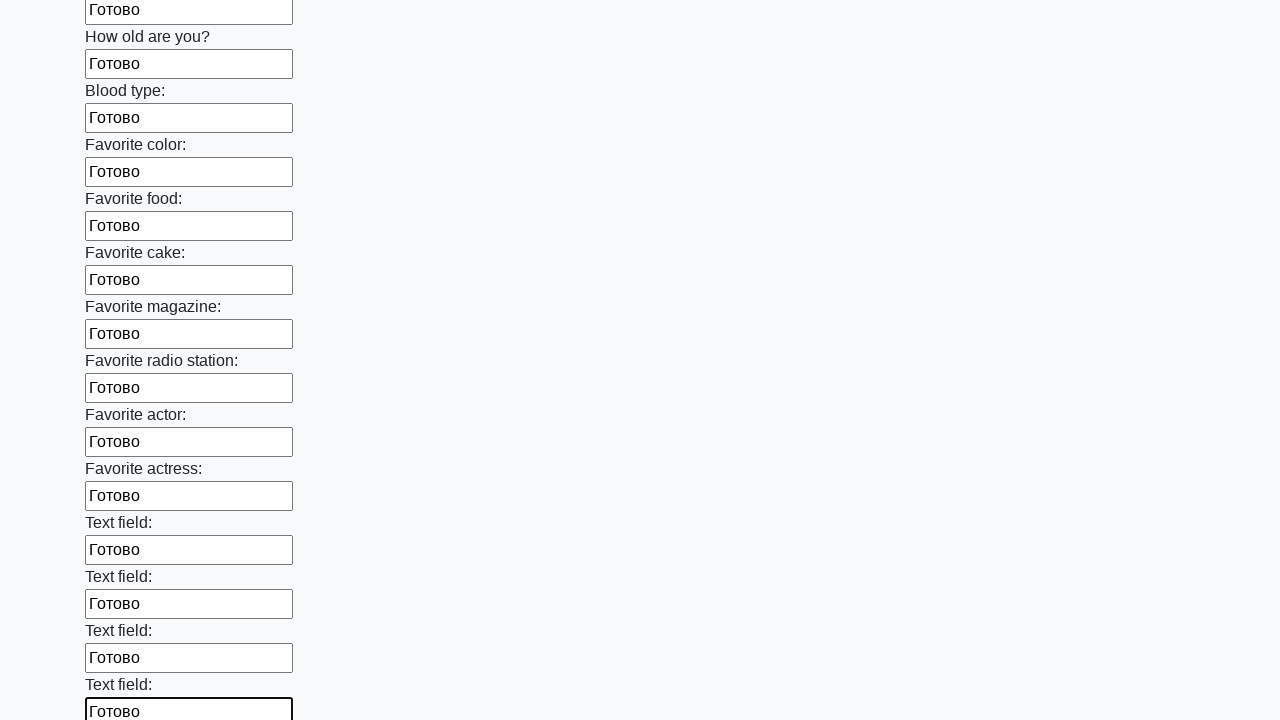

Filled a text input field with 'Готово' on input[type="text"] >> nth=30
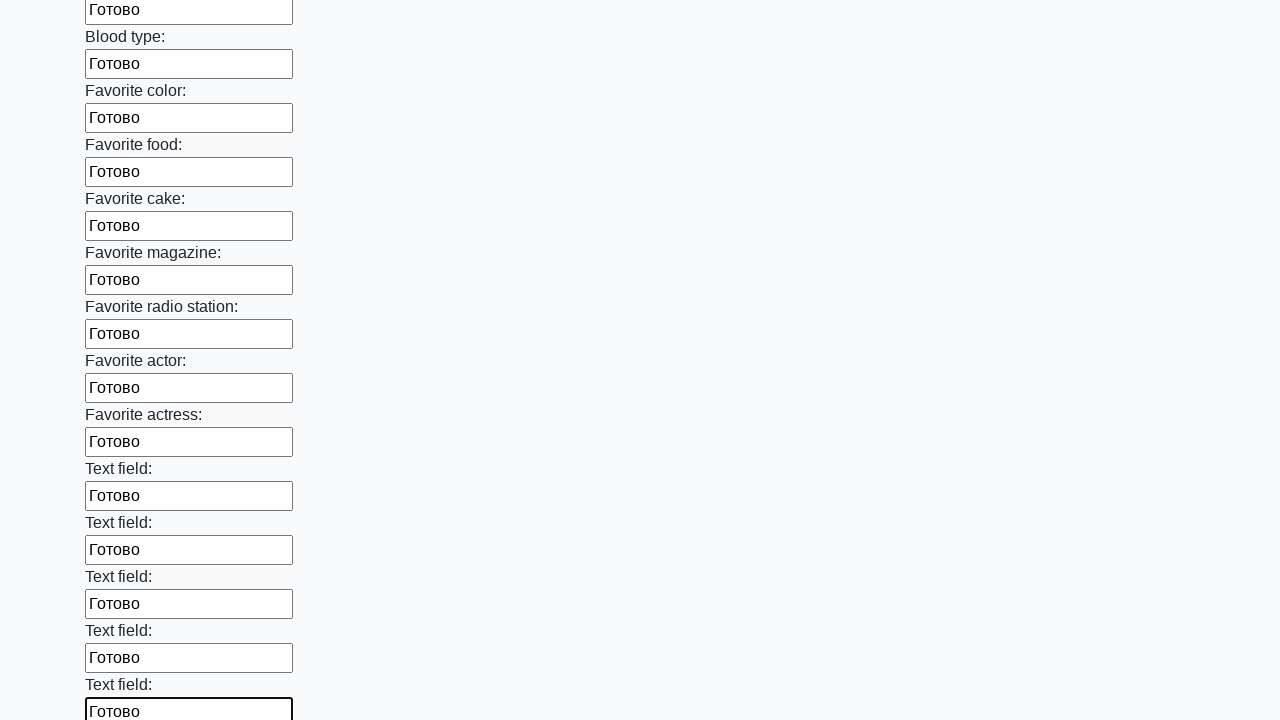

Filled a text input field with 'Готово' on input[type="text"] >> nth=31
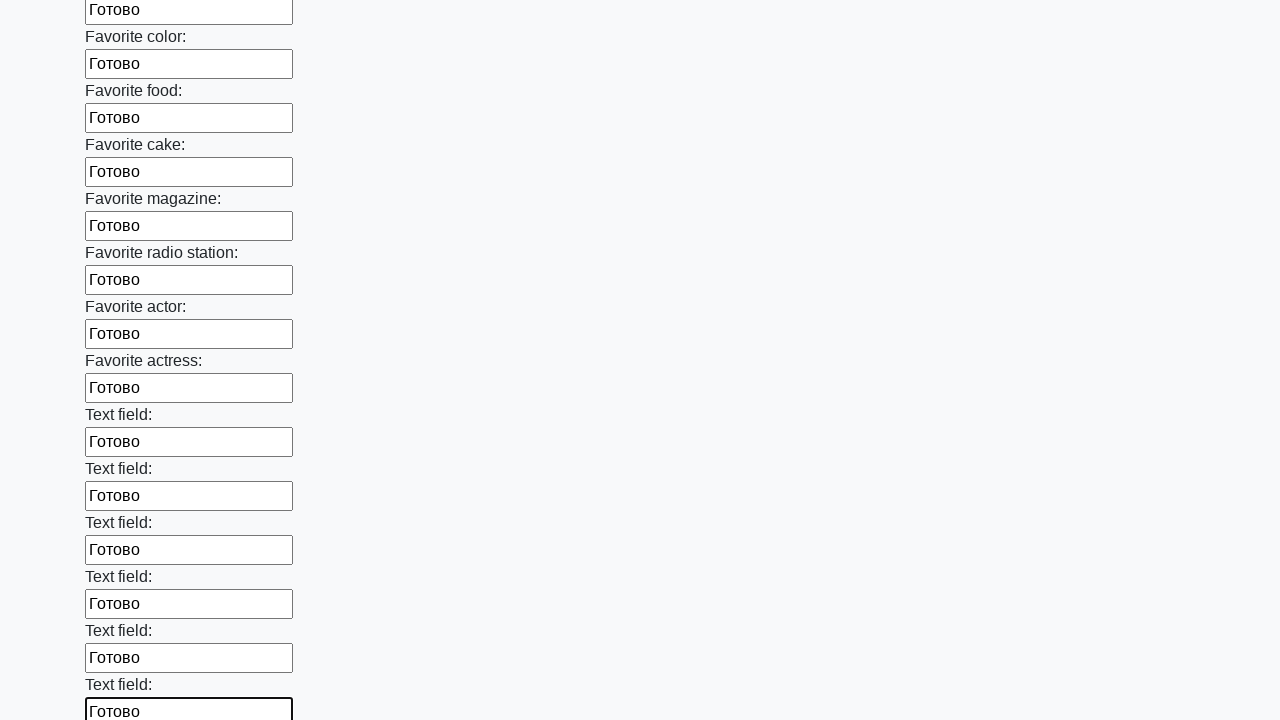

Filled a text input field with 'Готово' on input[type="text"] >> nth=32
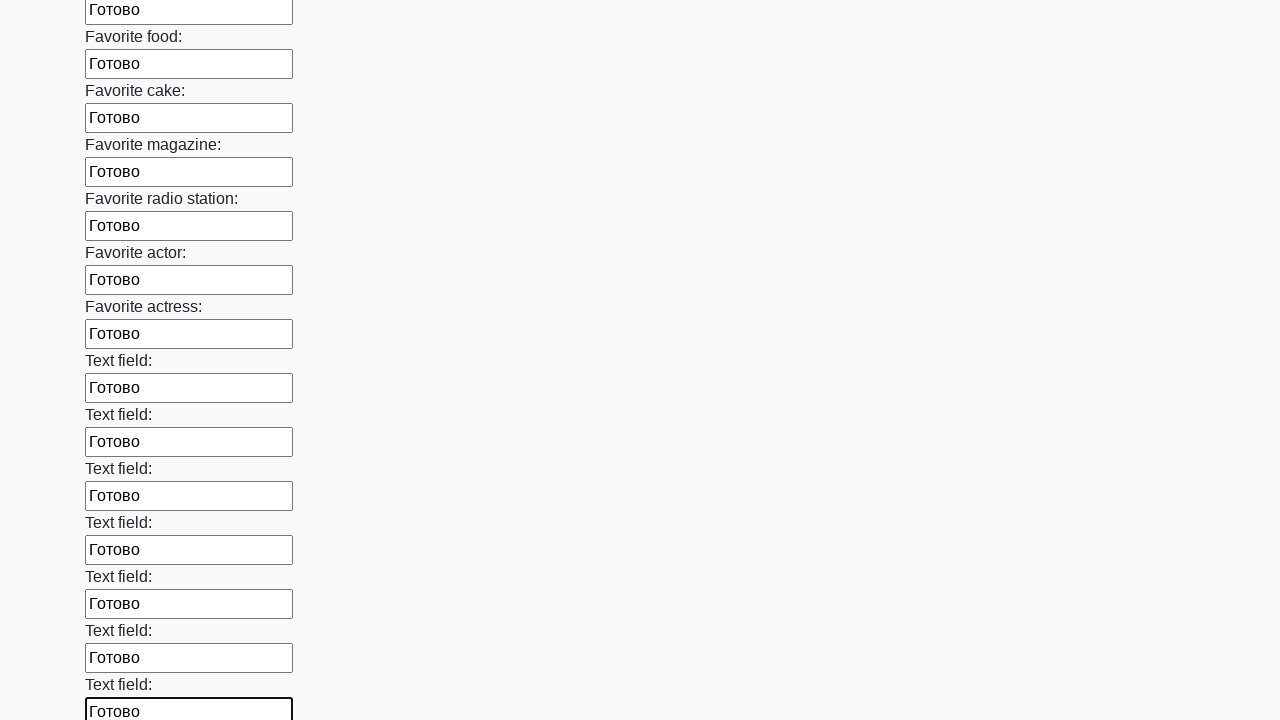

Filled a text input field with 'Готово' on input[type="text"] >> nth=33
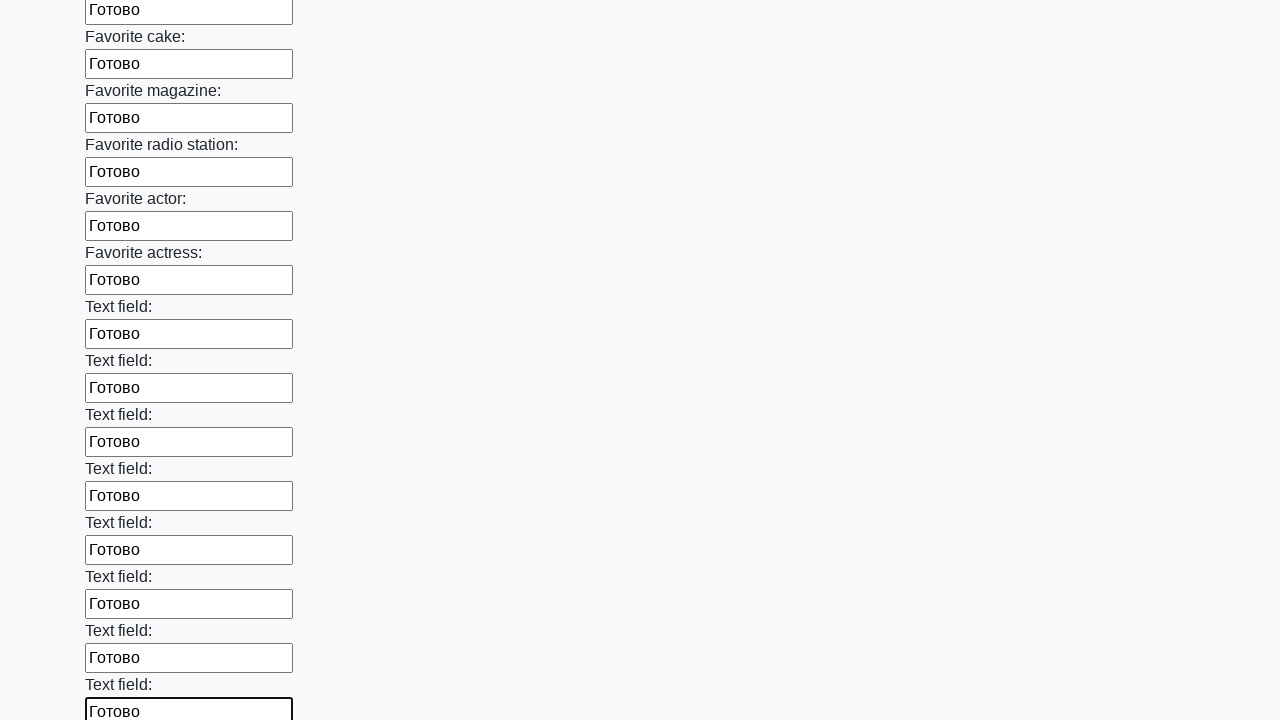

Filled a text input field with 'Готово' on input[type="text"] >> nth=34
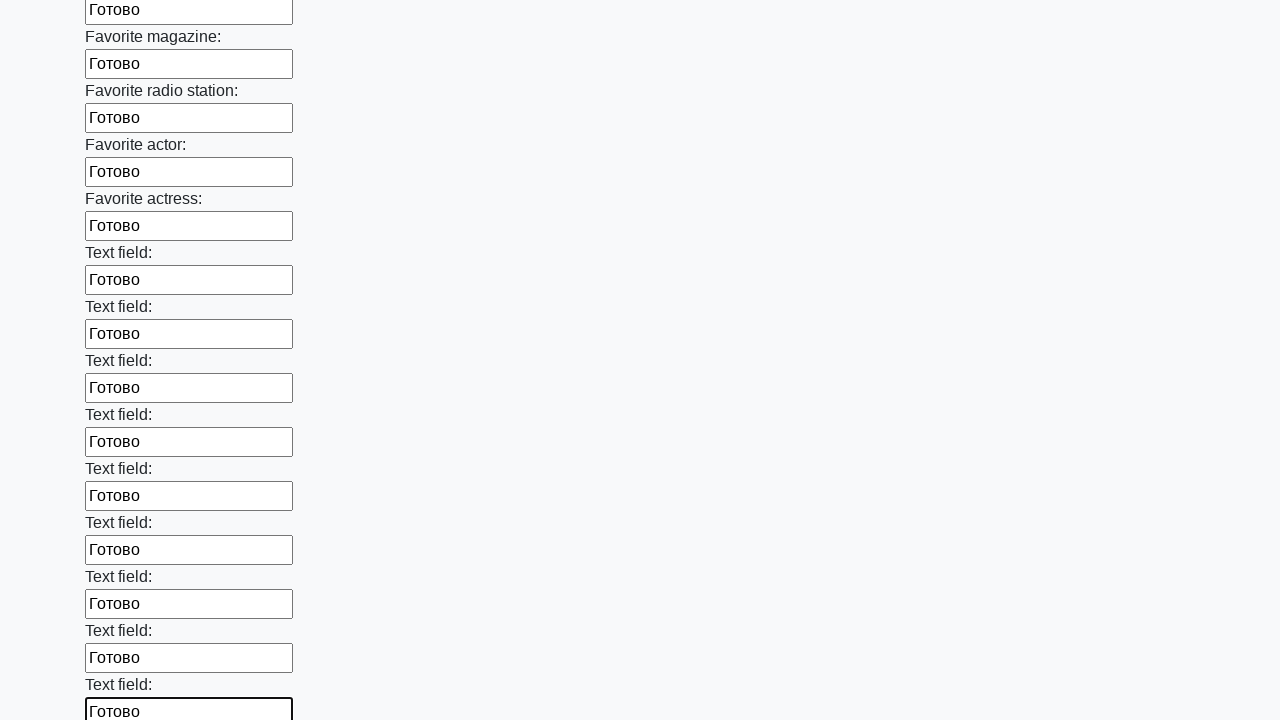

Filled a text input field with 'Готово' on input[type="text"] >> nth=35
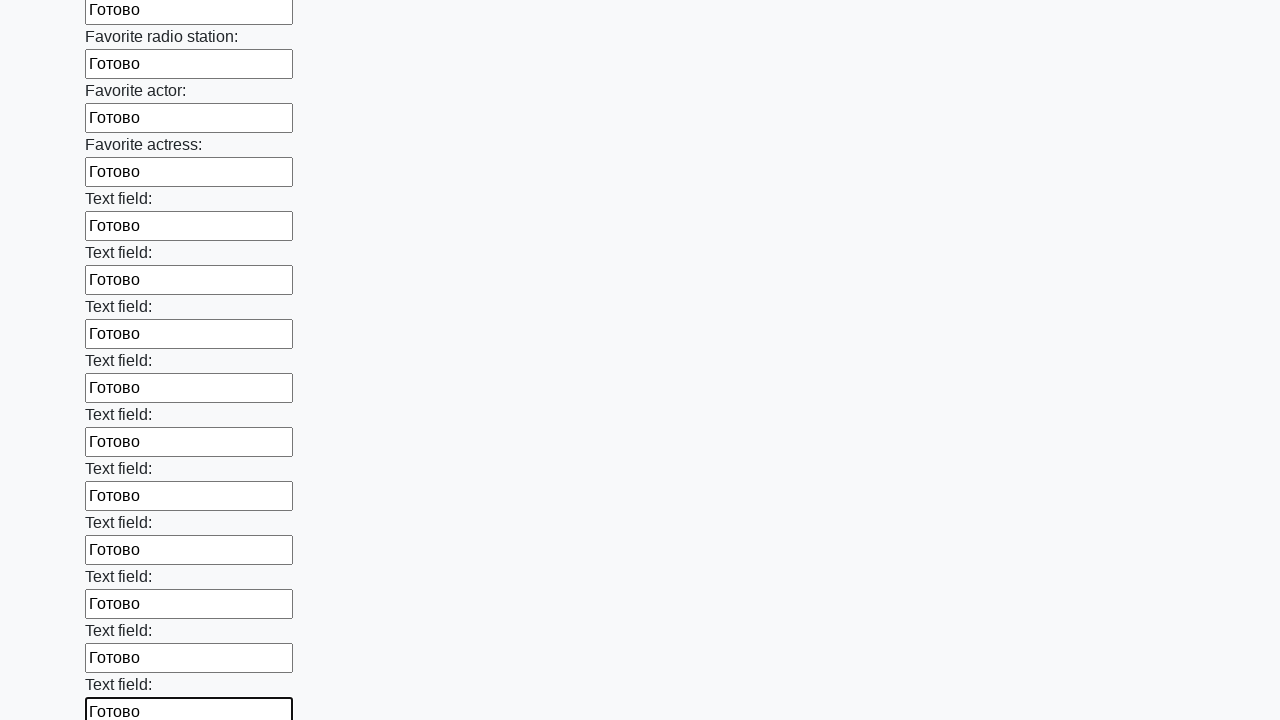

Filled a text input field with 'Готово' on input[type="text"] >> nth=36
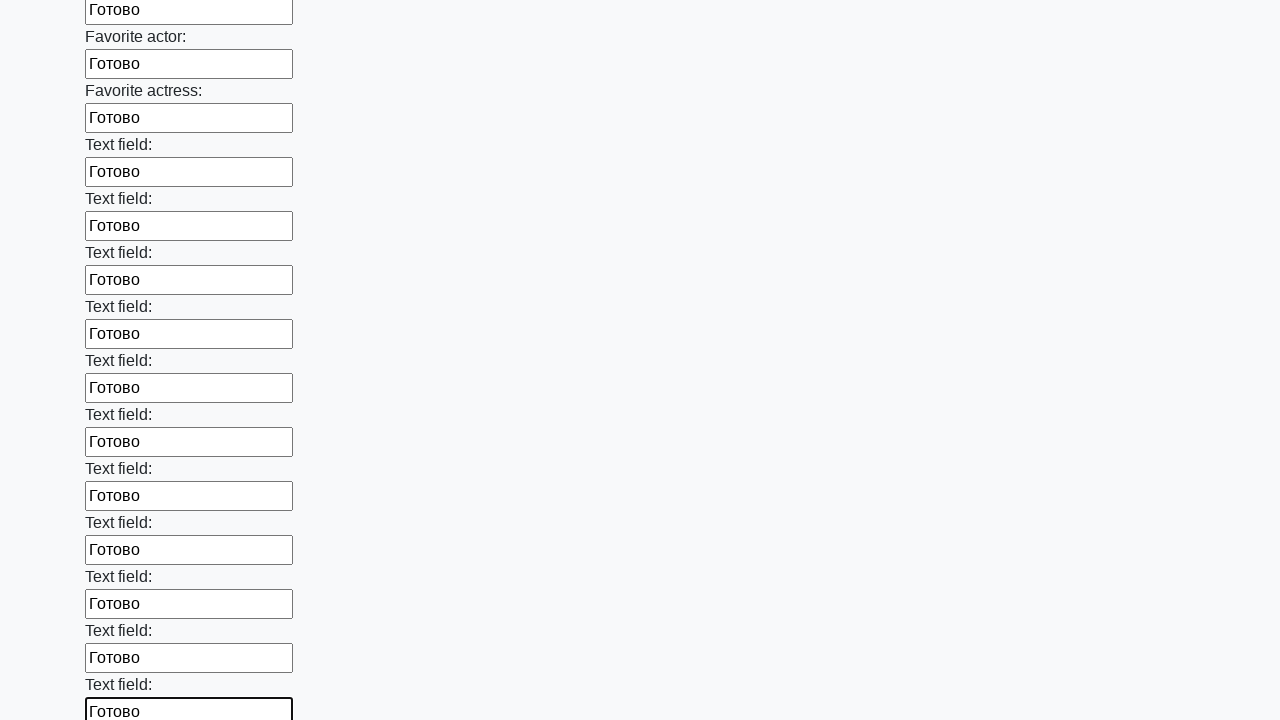

Filled a text input field with 'Готово' on input[type="text"] >> nth=37
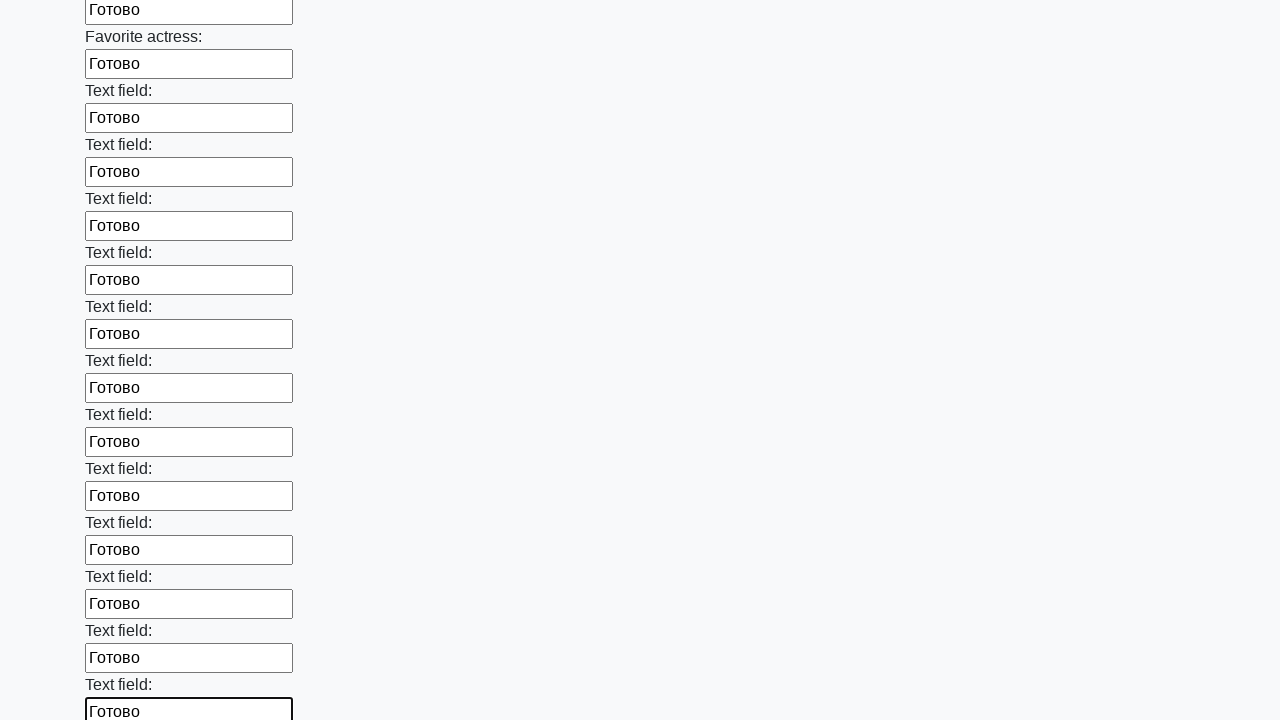

Filled a text input field with 'Готово' on input[type="text"] >> nth=38
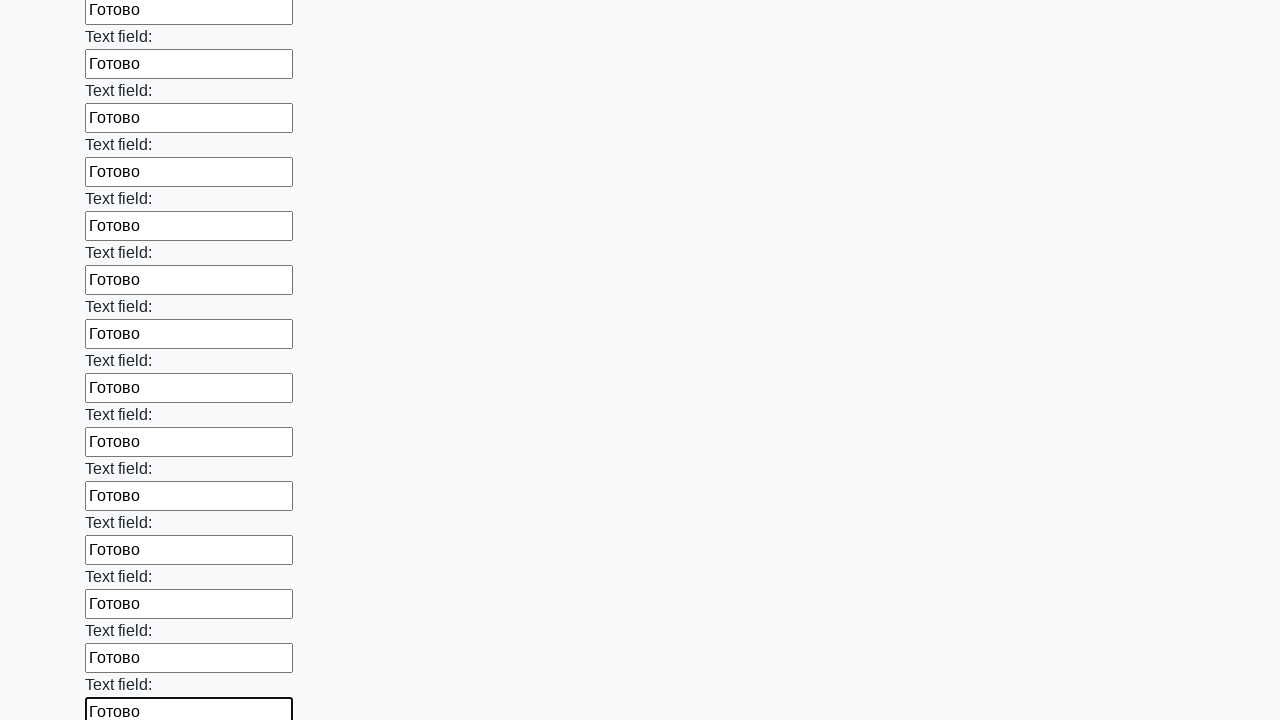

Filled a text input field with 'Готово' on input[type="text"] >> nth=39
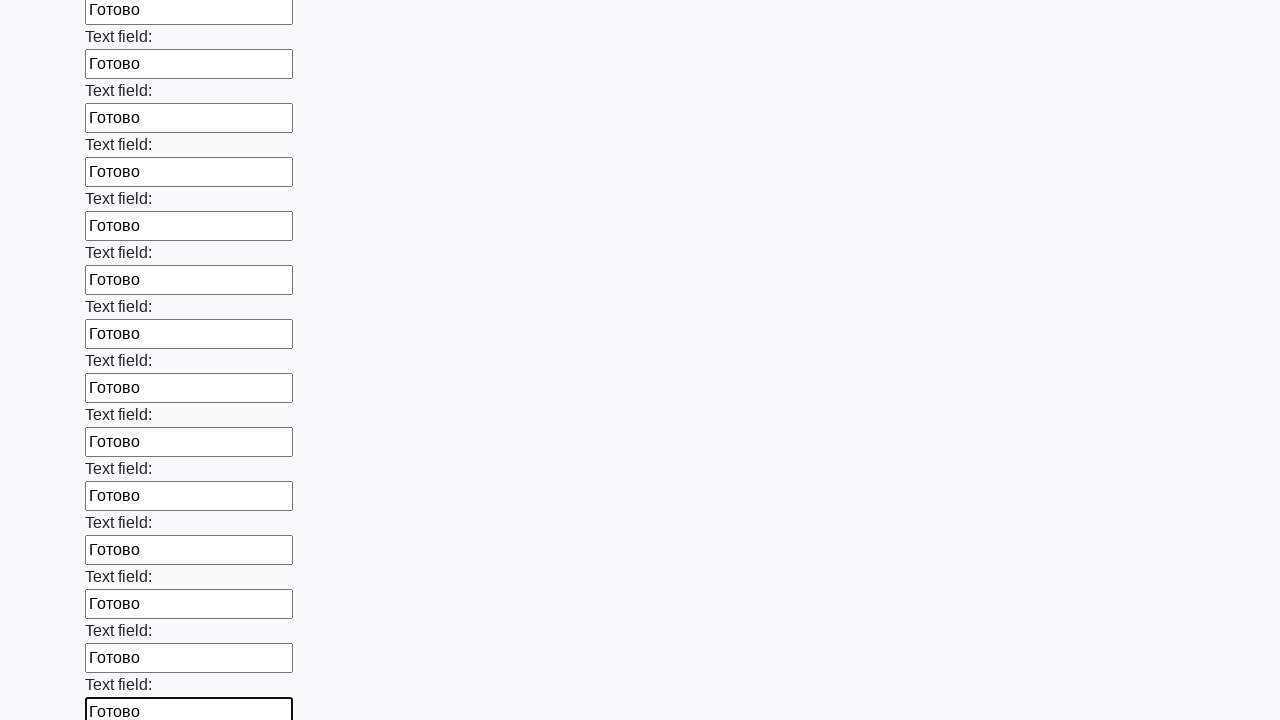

Filled a text input field with 'Готово' on input[type="text"] >> nth=40
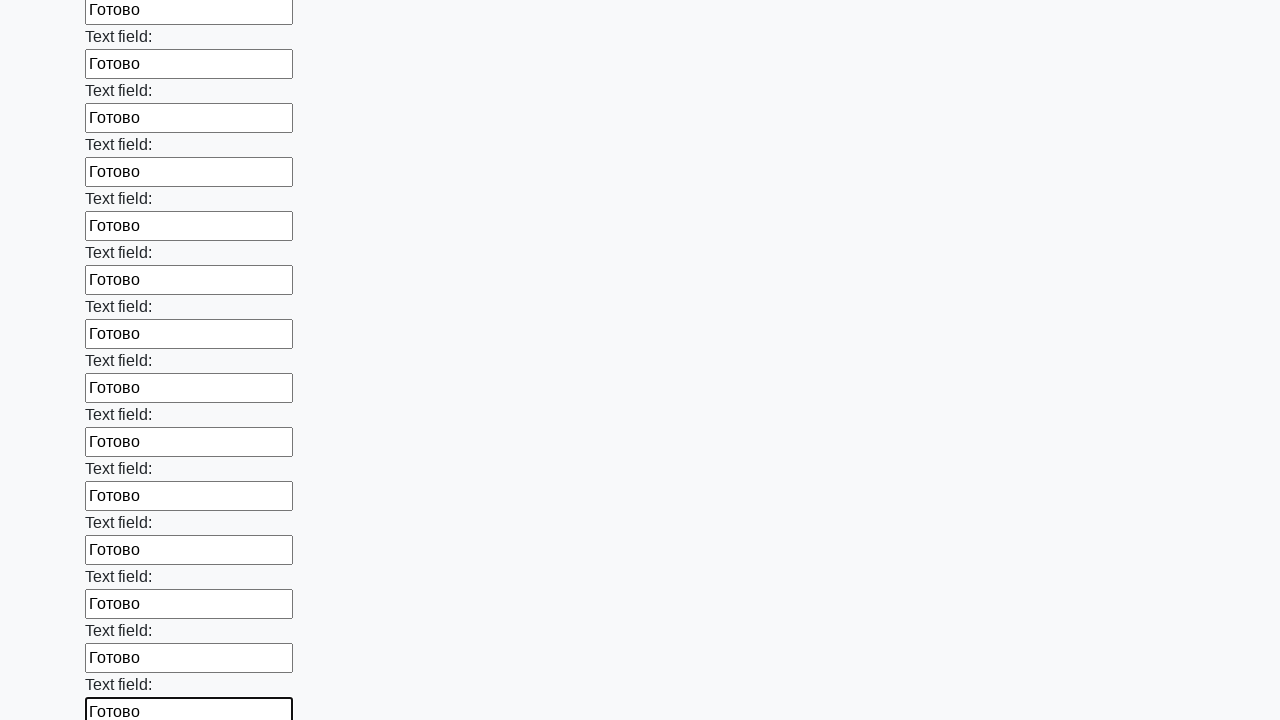

Filled a text input field with 'Готово' on input[type="text"] >> nth=41
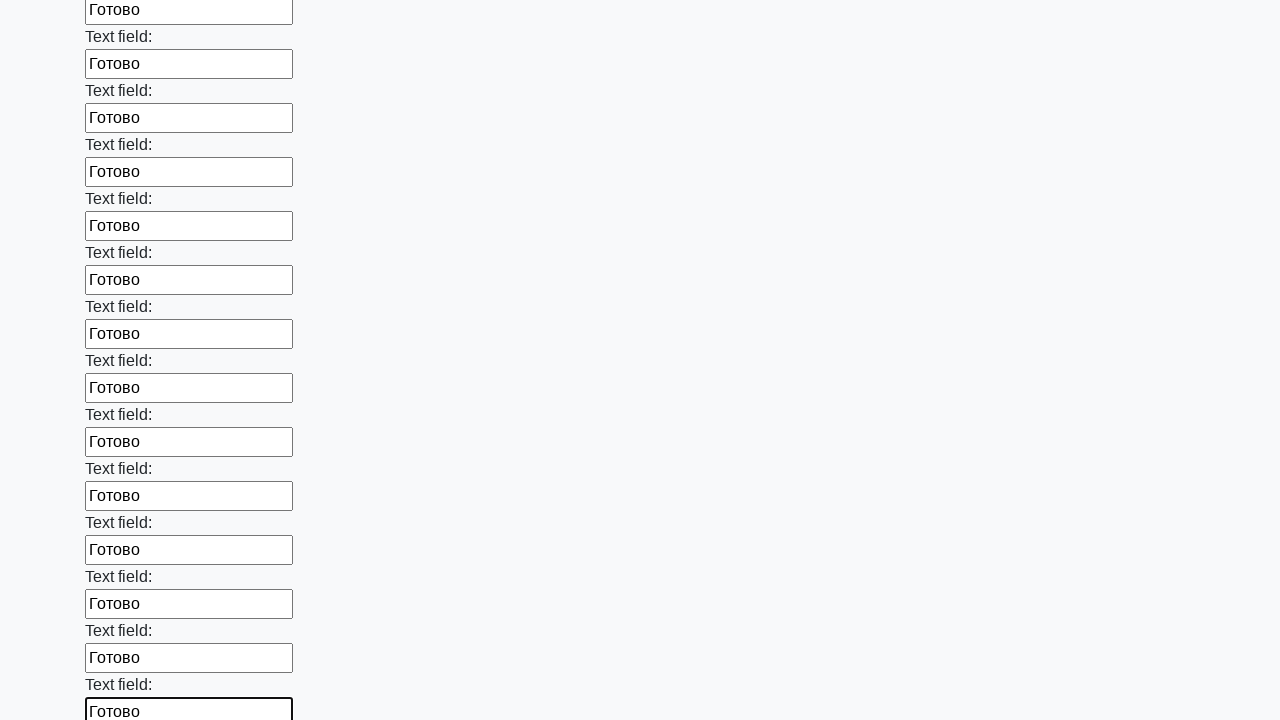

Filled a text input field with 'Готово' on input[type="text"] >> nth=42
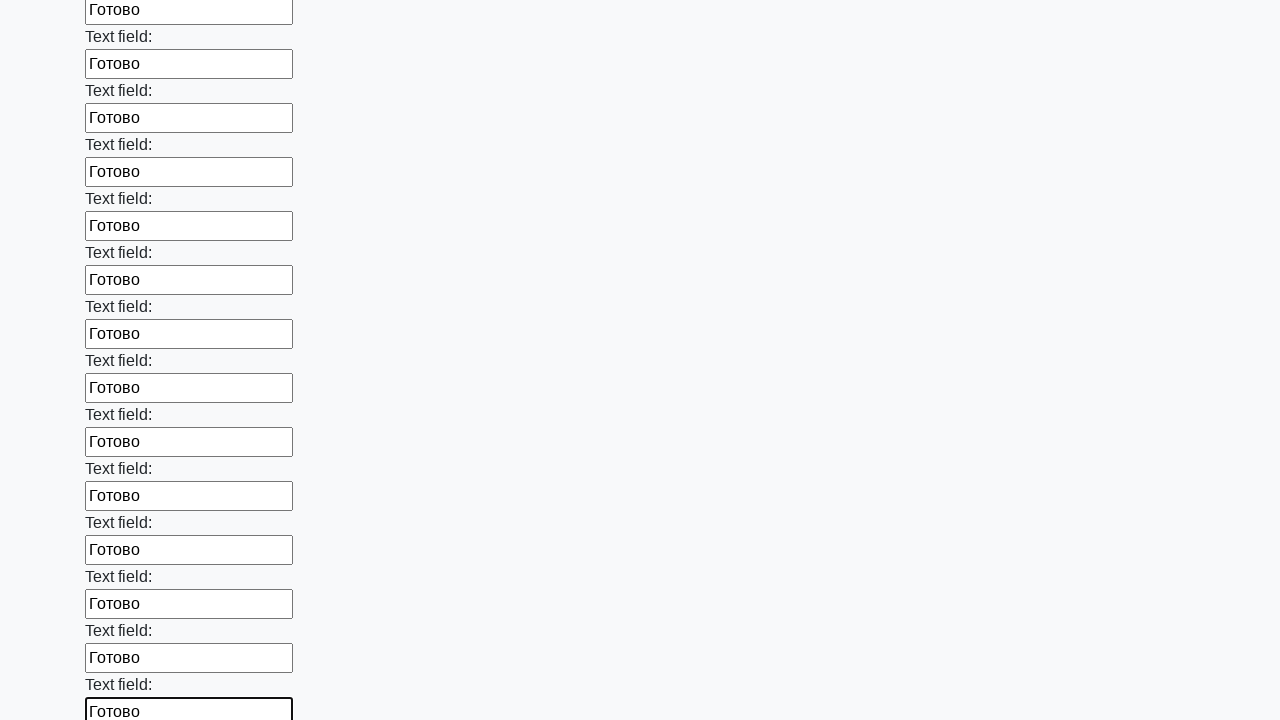

Filled a text input field with 'Готово' on input[type="text"] >> nth=43
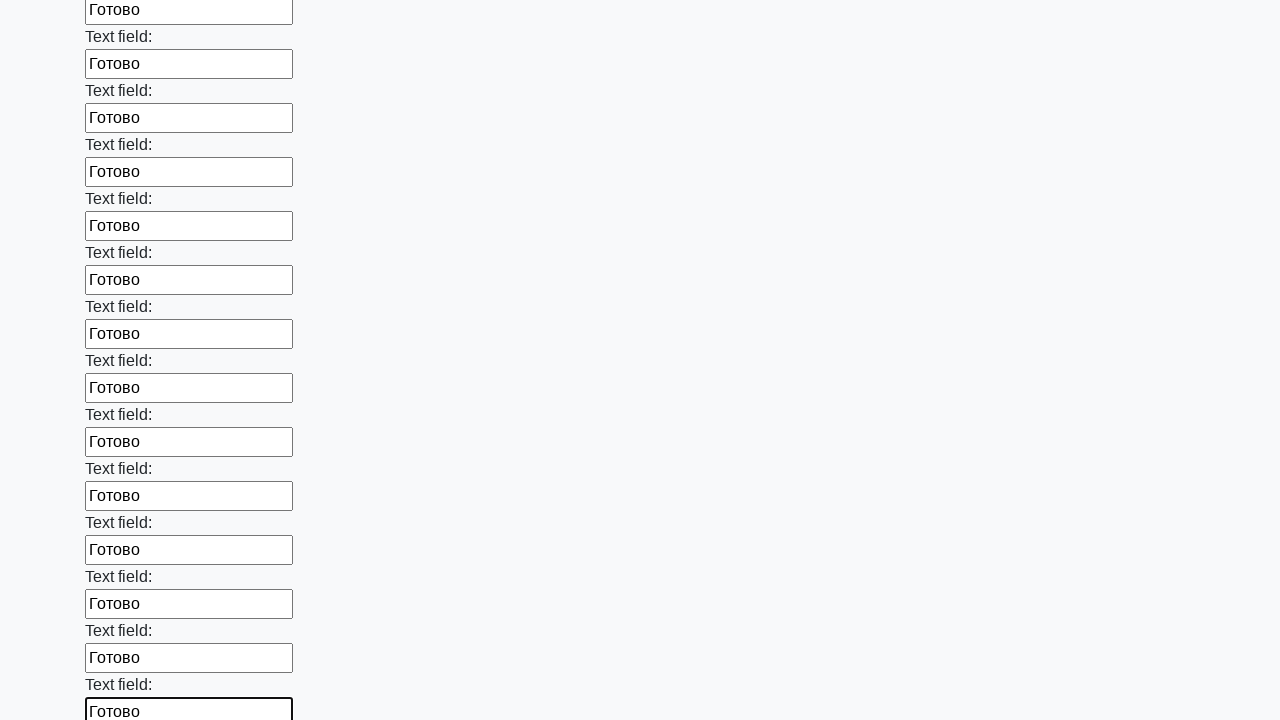

Filled a text input field with 'Готово' on input[type="text"] >> nth=44
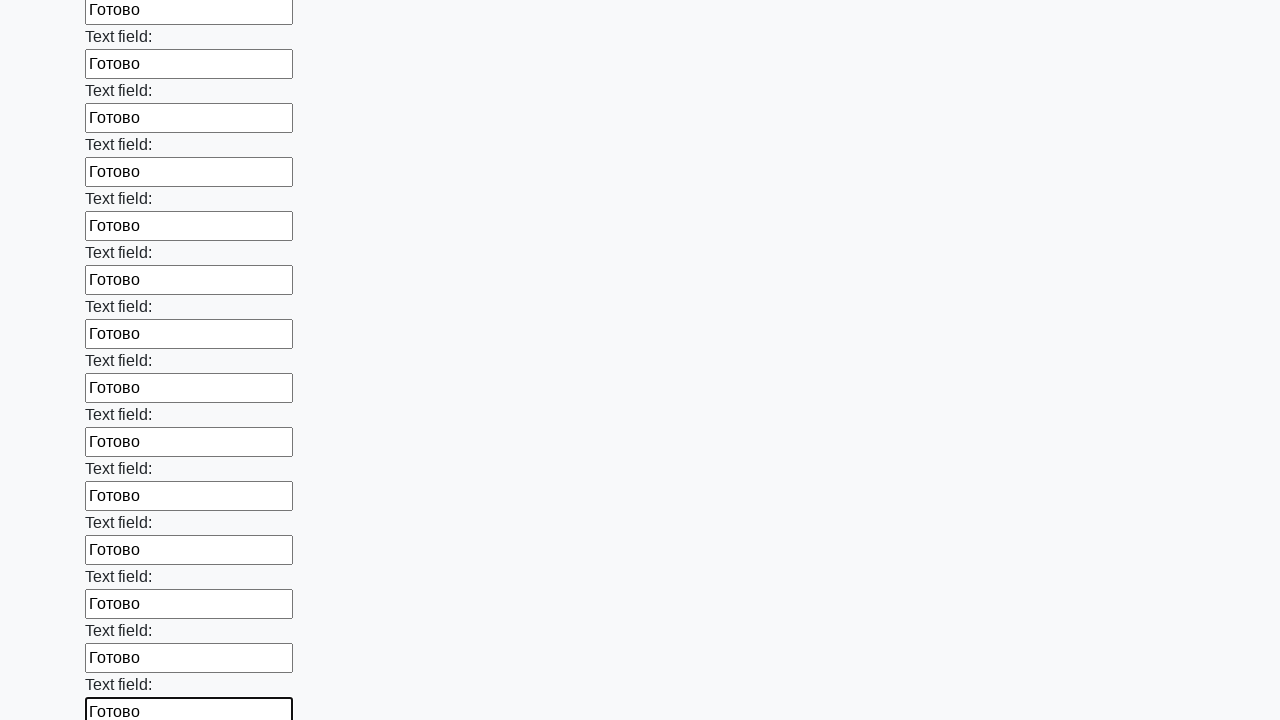

Filled a text input field with 'Готово' on input[type="text"] >> nth=45
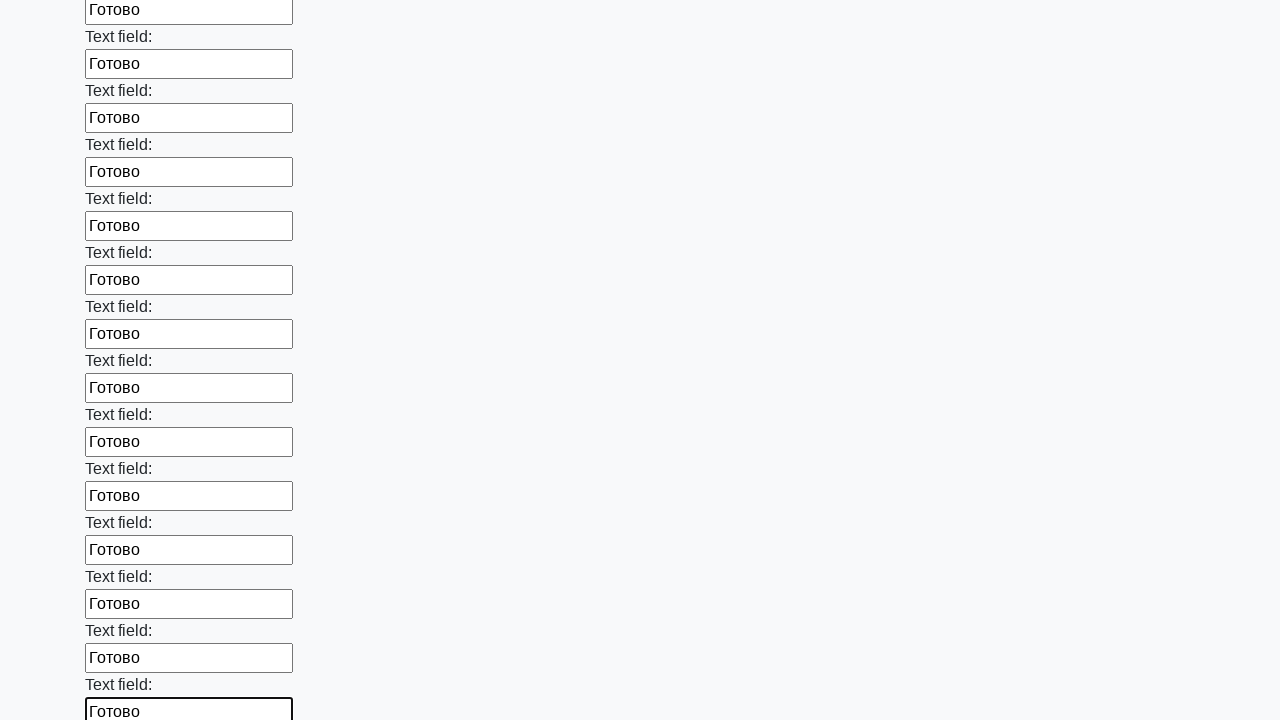

Filled a text input field with 'Готово' on input[type="text"] >> nth=46
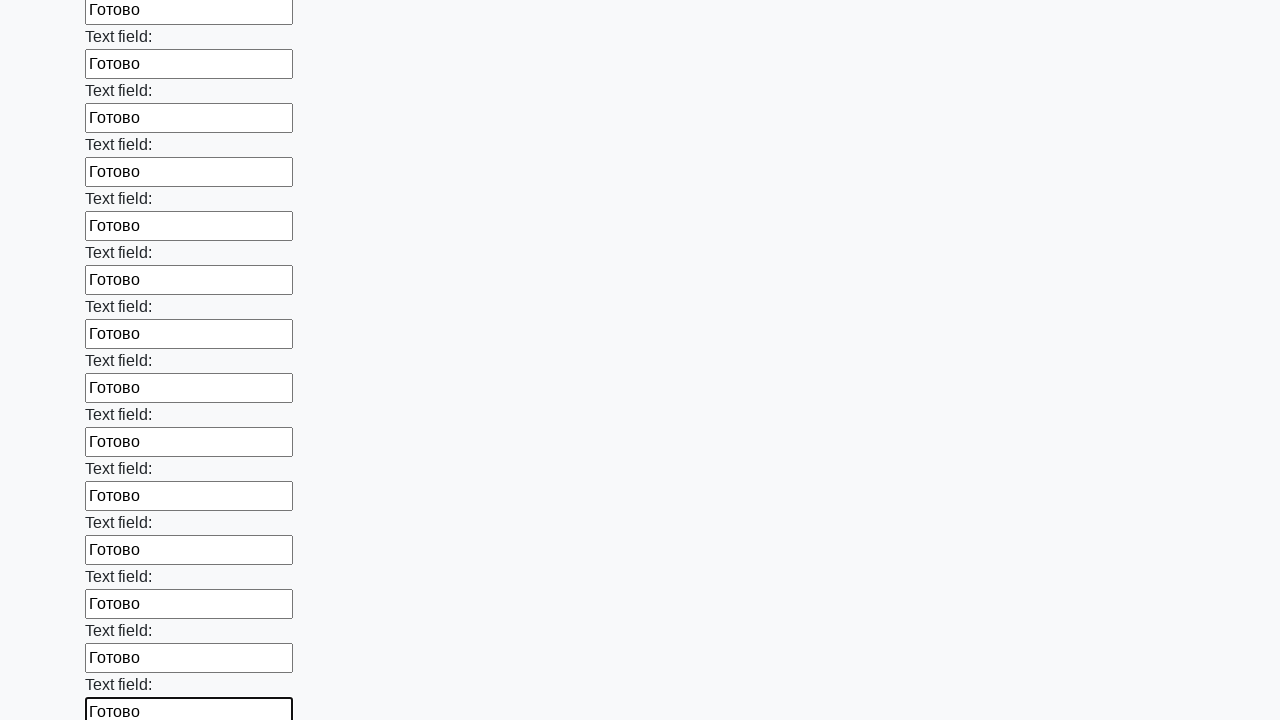

Filled a text input field with 'Готово' on input[type="text"] >> nth=47
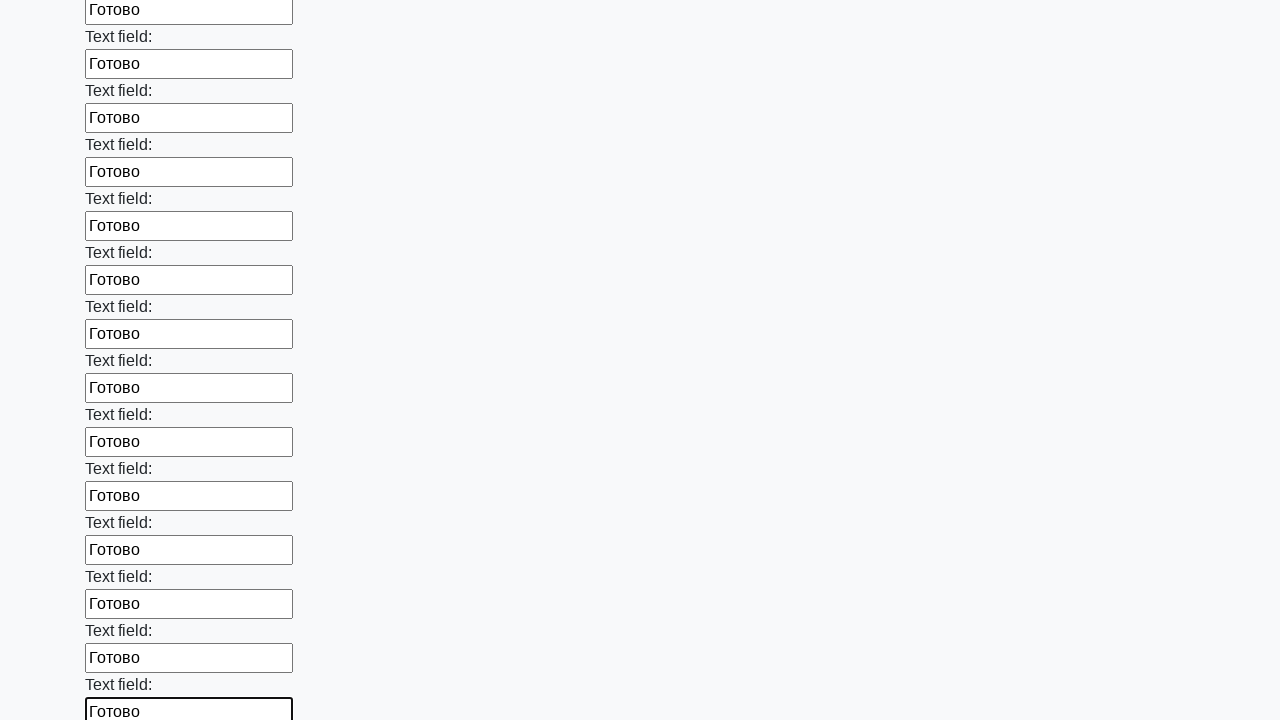

Filled a text input field with 'Готово' on input[type="text"] >> nth=48
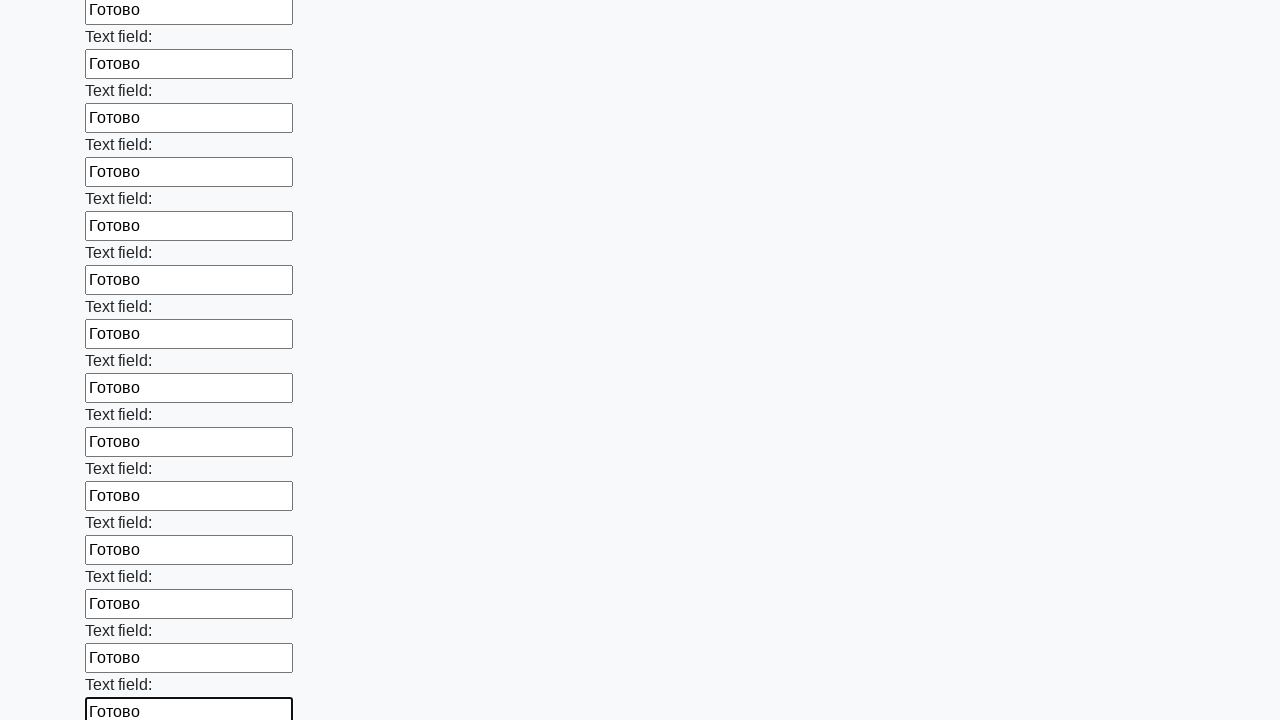

Filled a text input field with 'Готово' on input[type="text"] >> nth=49
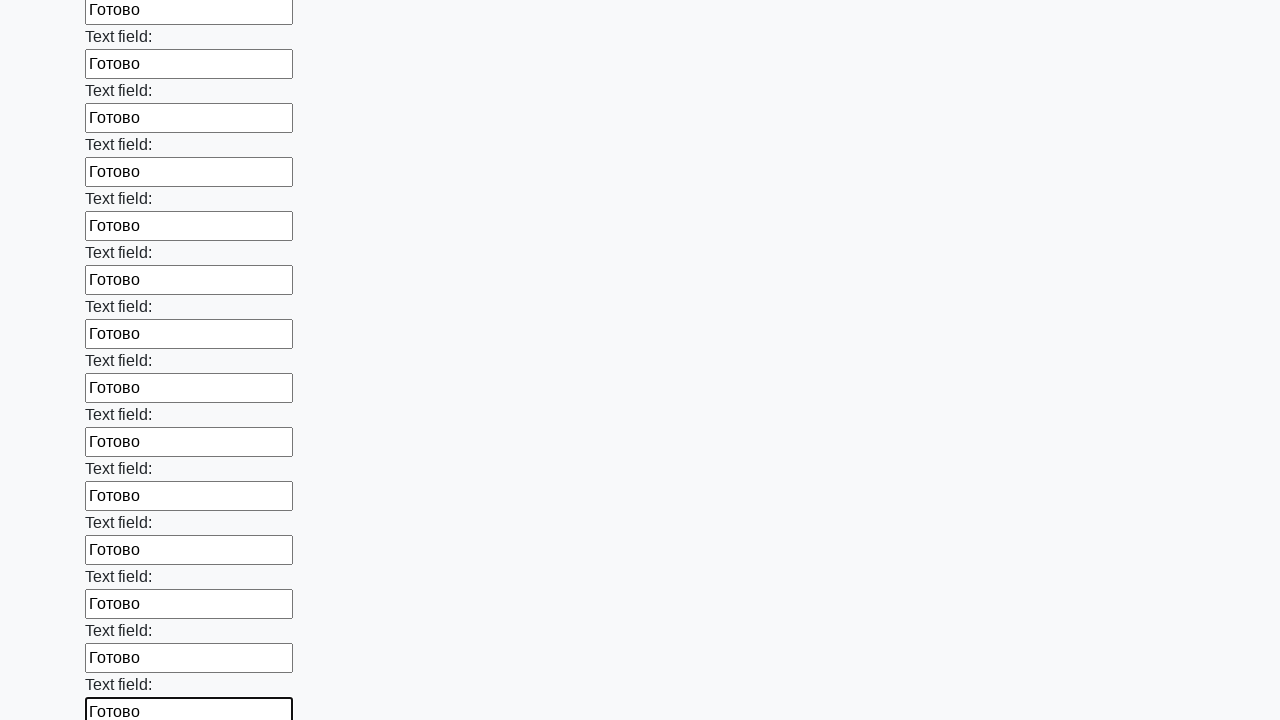

Filled a text input field with 'Готово' on input[type="text"] >> nth=50
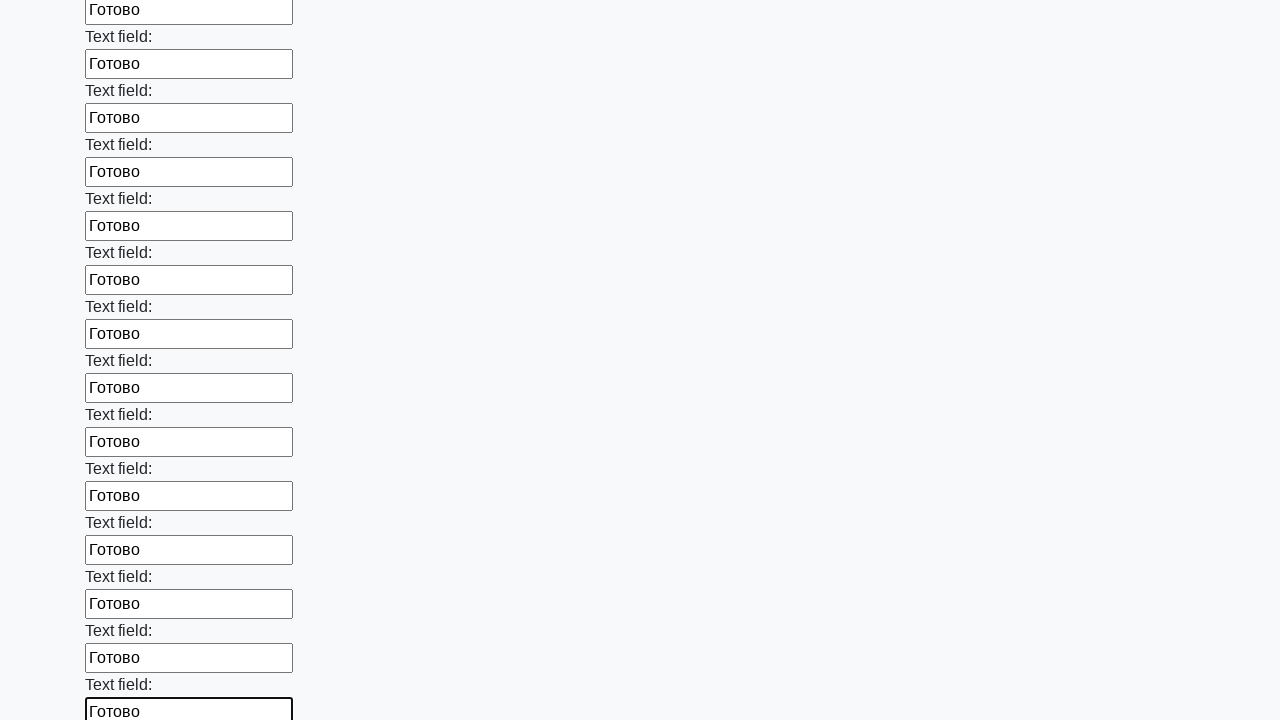

Filled a text input field with 'Готово' on input[type="text"] >> nth=51
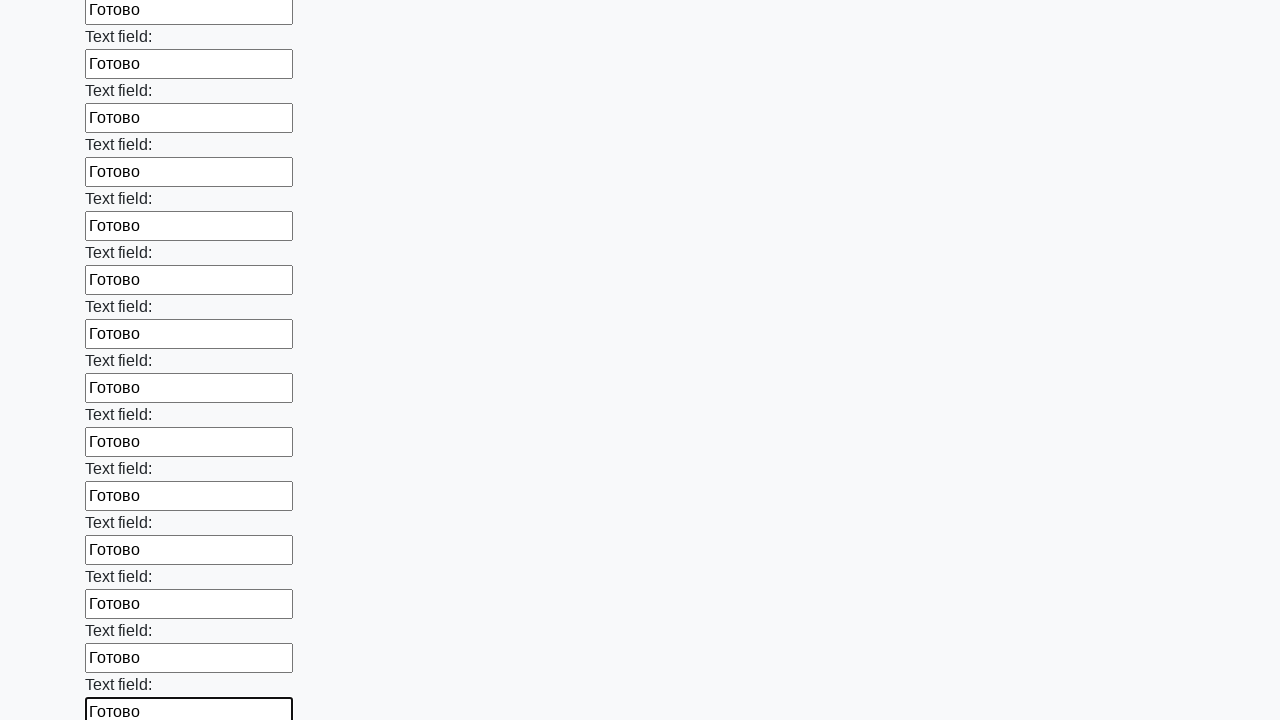

Filled a text input field with 'Готово' on input[type="text"] >> nth=52
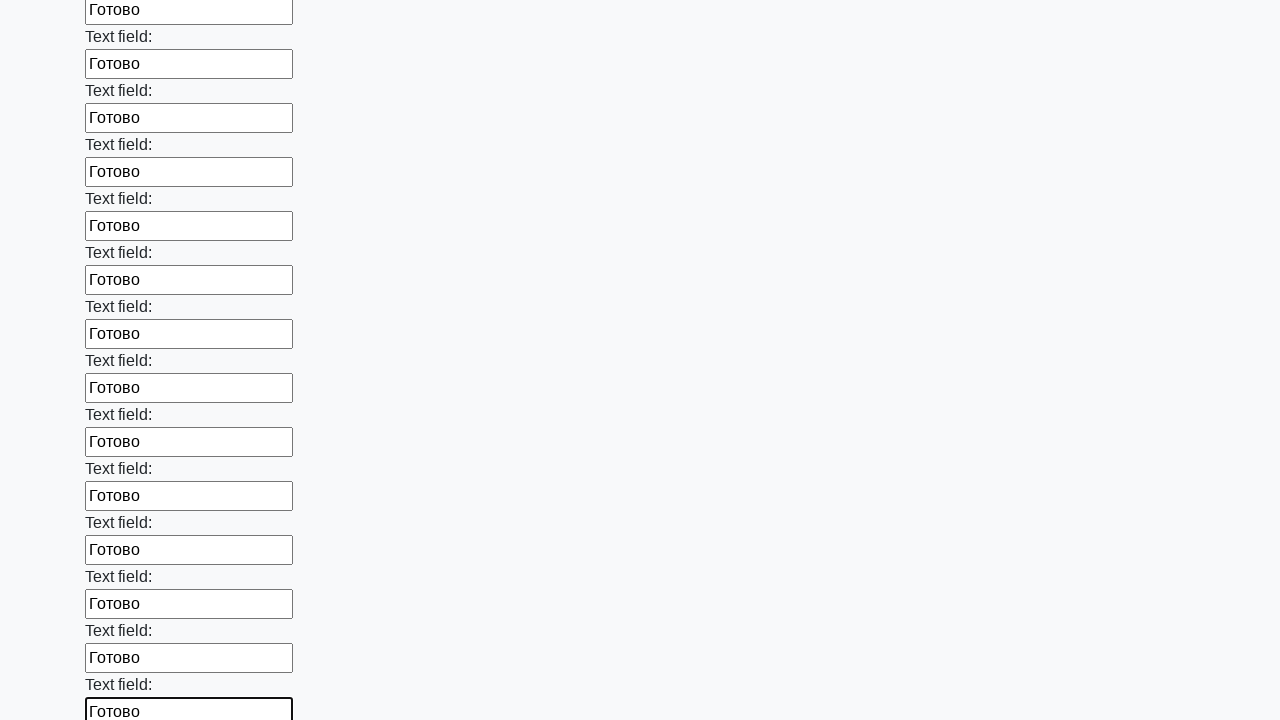

Filled a text input field with 'Готово' on input[type="text"] >> nth=53
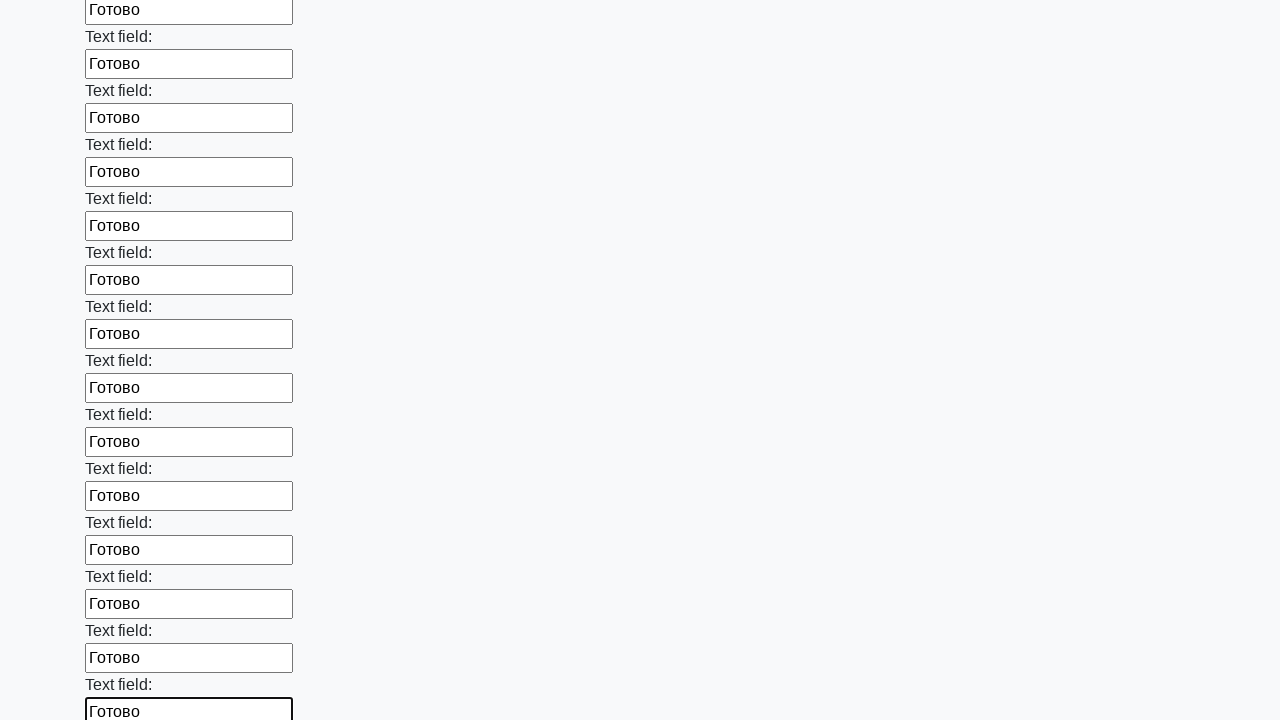

Filled a text input field with 'Готово' on input[type="text"] >> nth=54
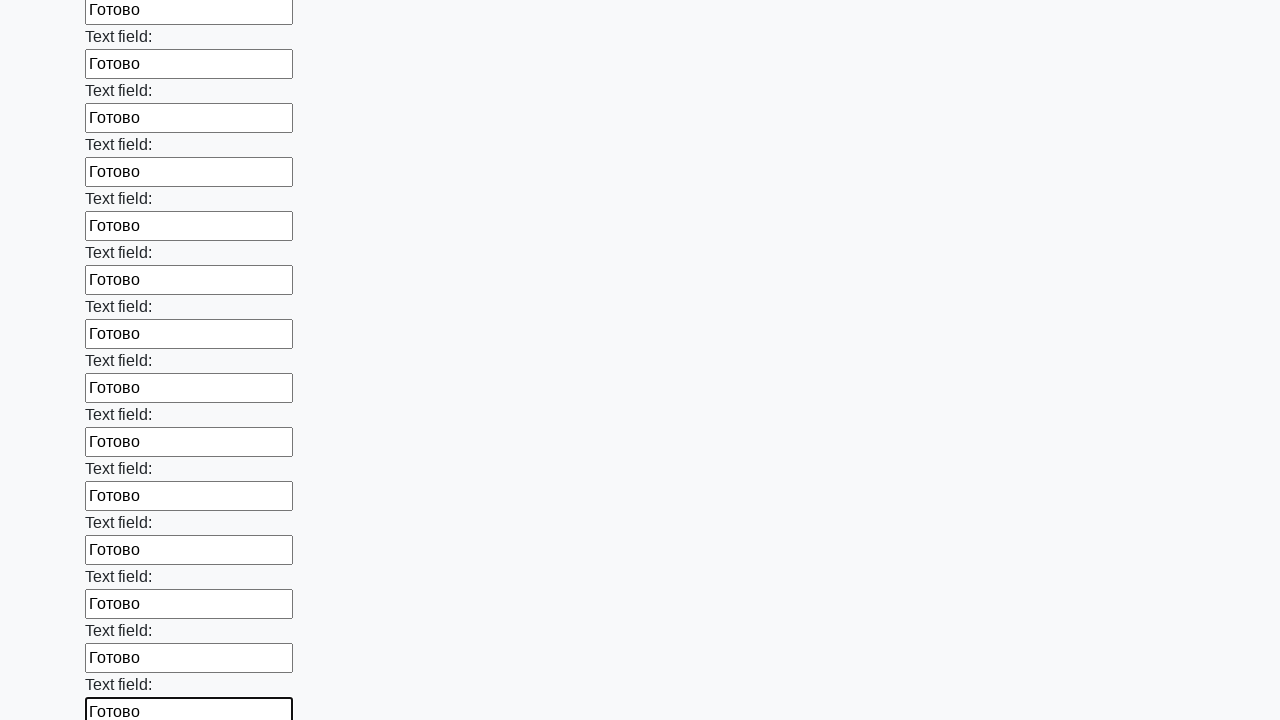

Filled a text input field with 'Готово' on input[type="text"] >> nth=55
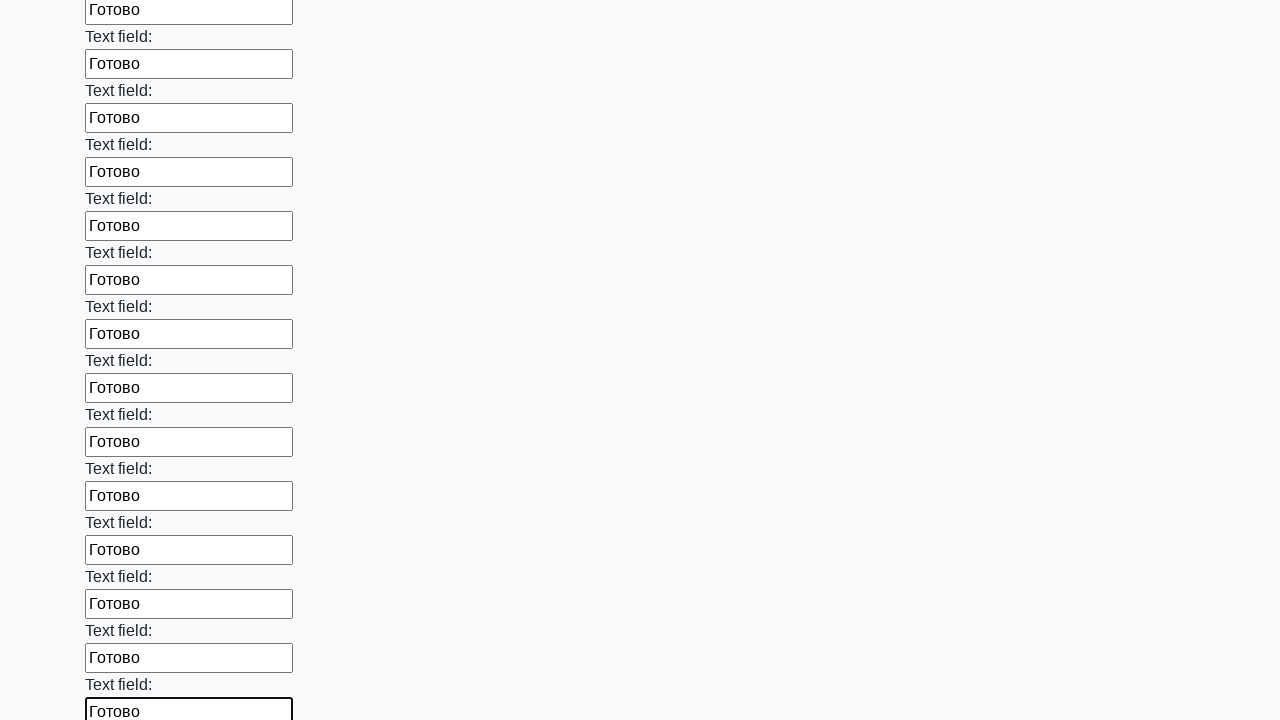

Filled a text input field with 'Готово' on input[type="text"] >> nth=56
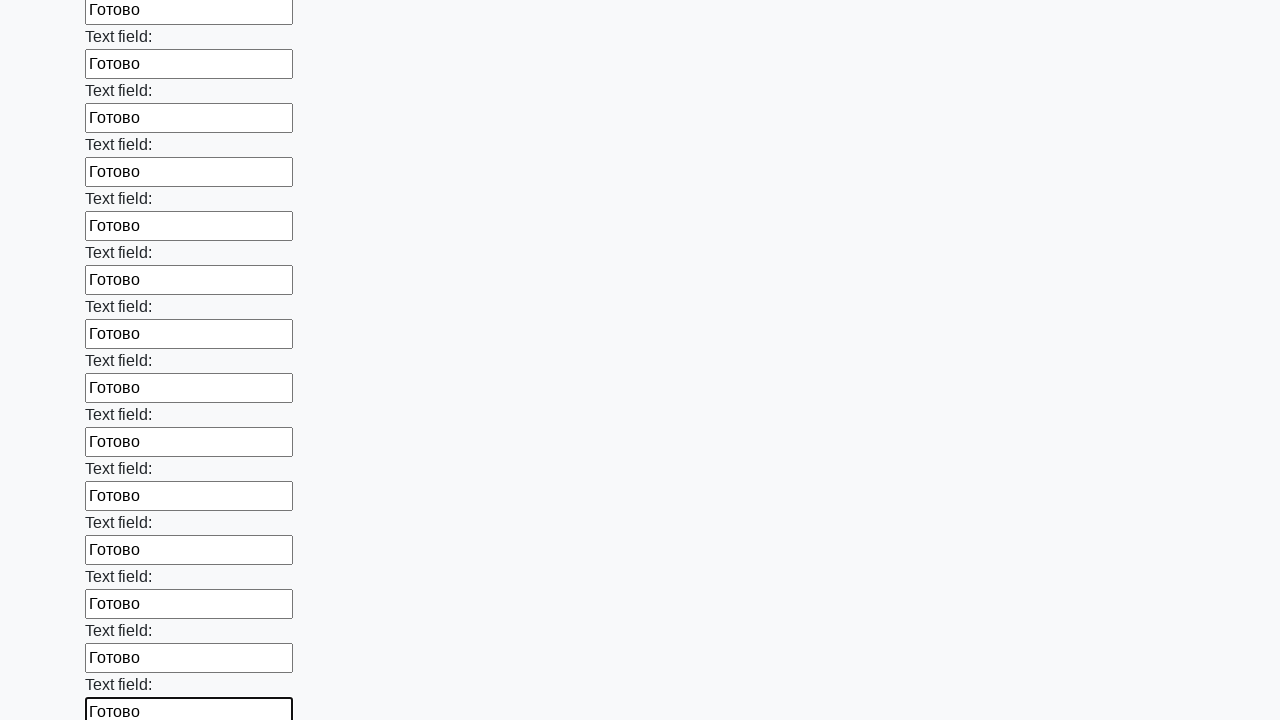

Filled a text input field with 'Готово' on input[type="text"] >> nth=57
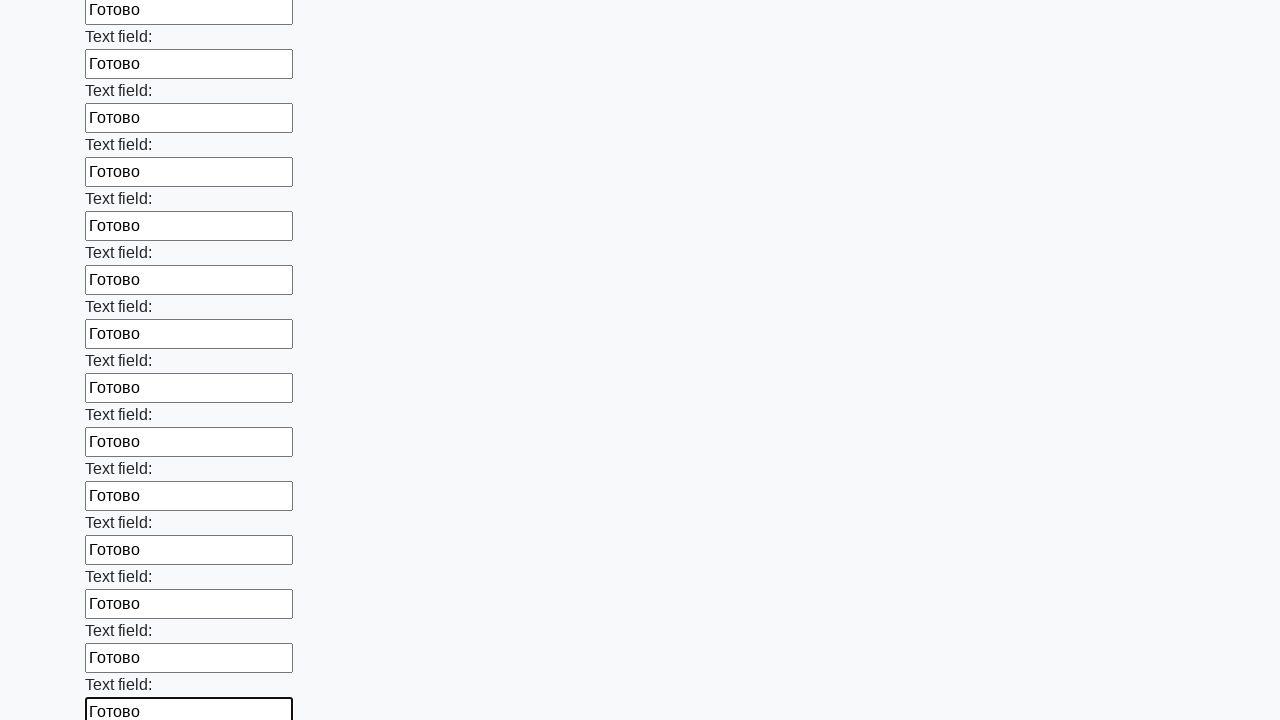

Filled a text input field with 'Готово' on input[type="text"] >> nth=58
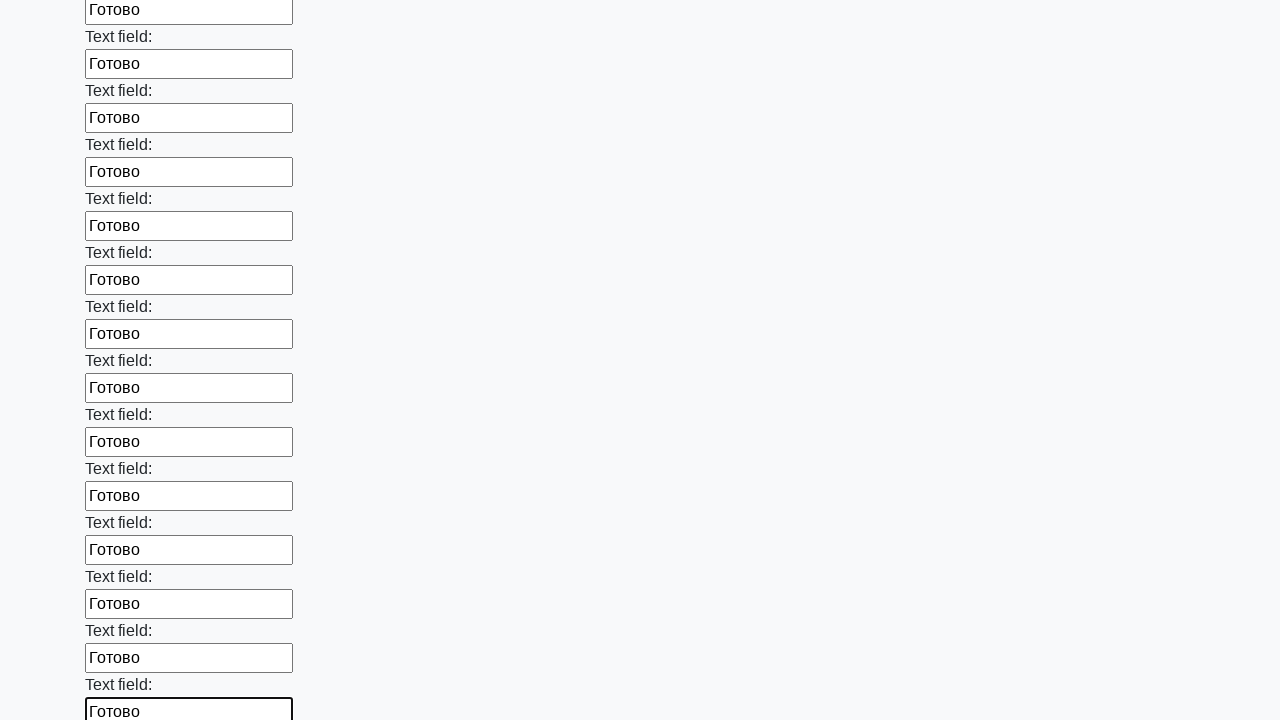

Filled a text input field with 'Готово' on input[type="text"] >> nth=59
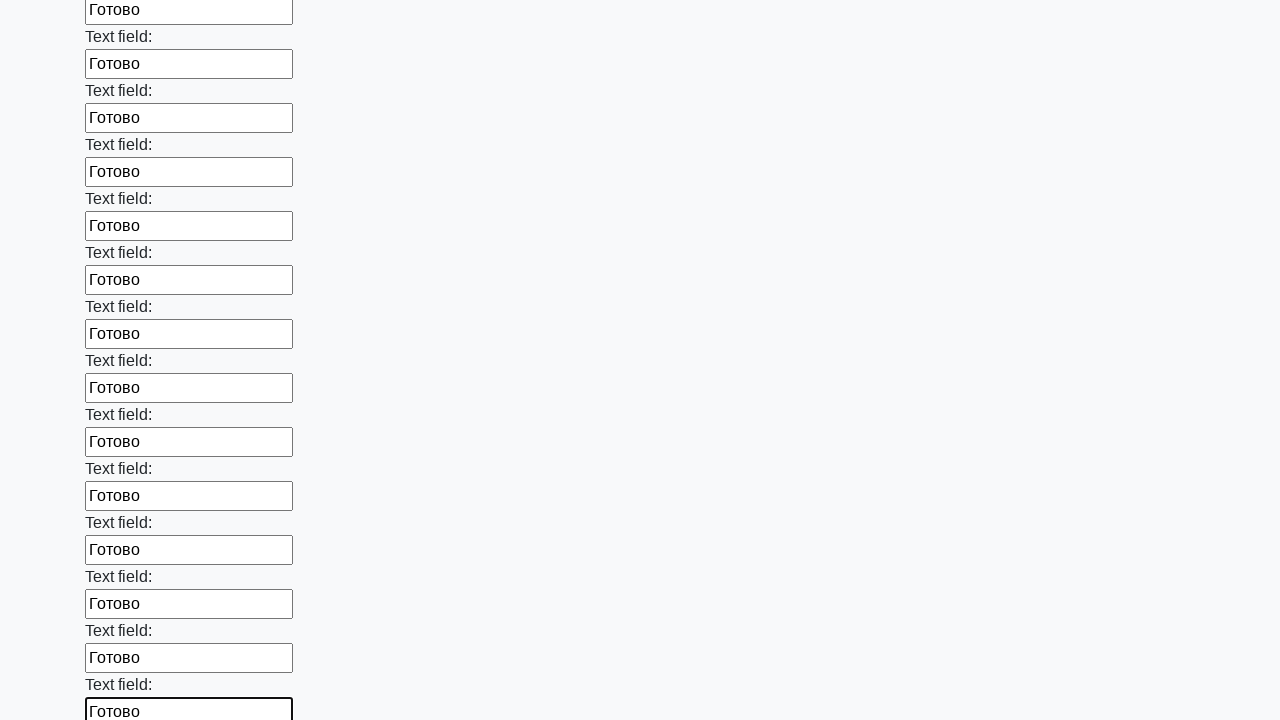

Filled a text input field with 'Готово' on input[type="text"] >> nth=60
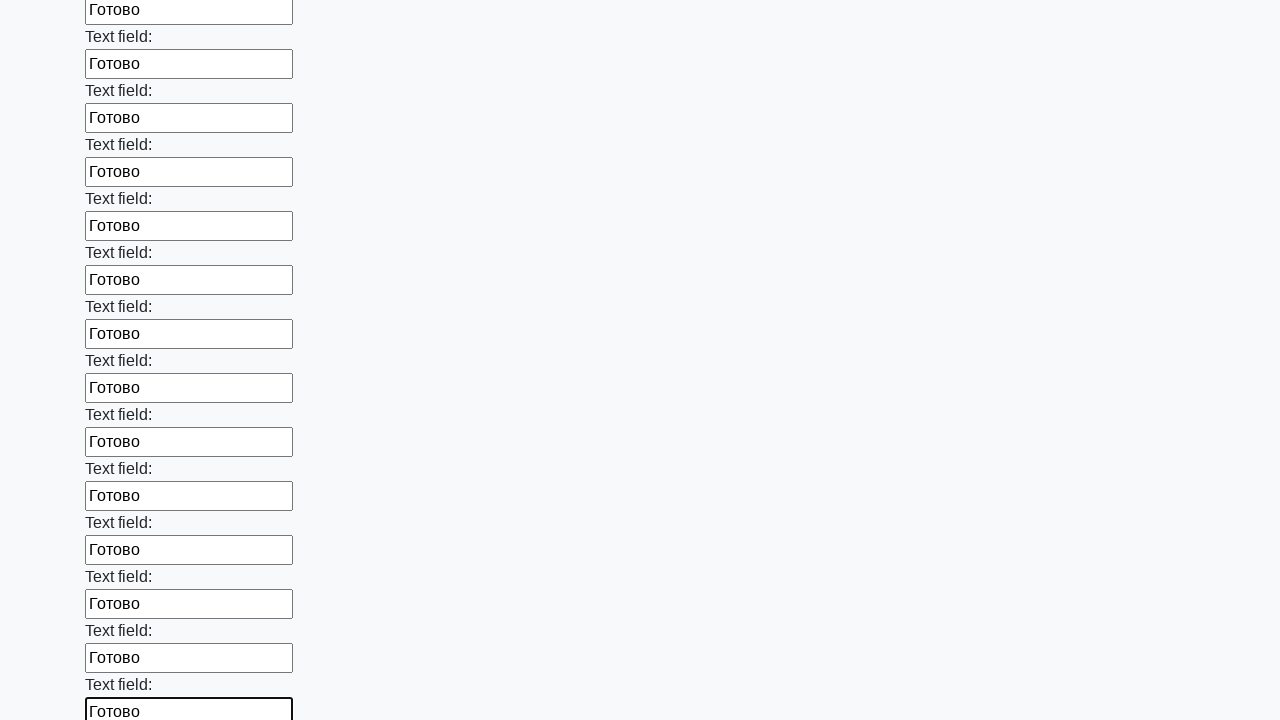

Filled a text input field with 'Готово' on input[type="text"] >> nth=61
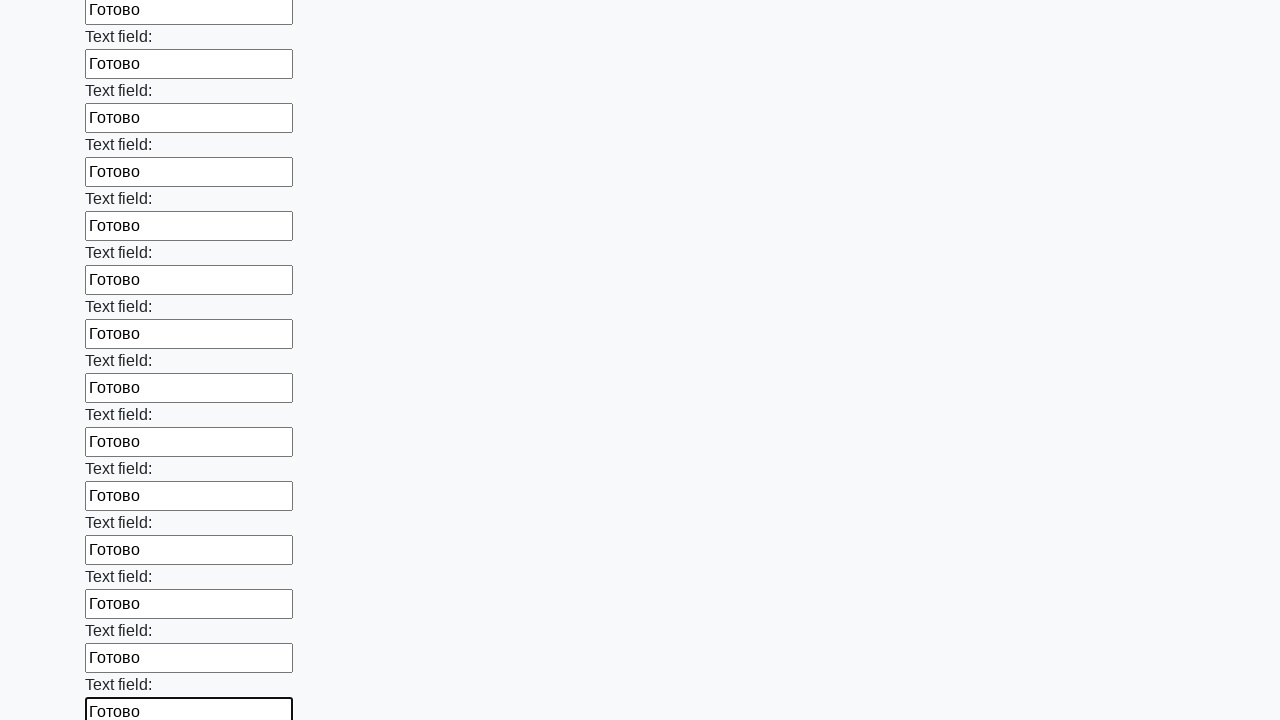

Filled a text input field with 'Готово' on input[type="text"] >> nth=62
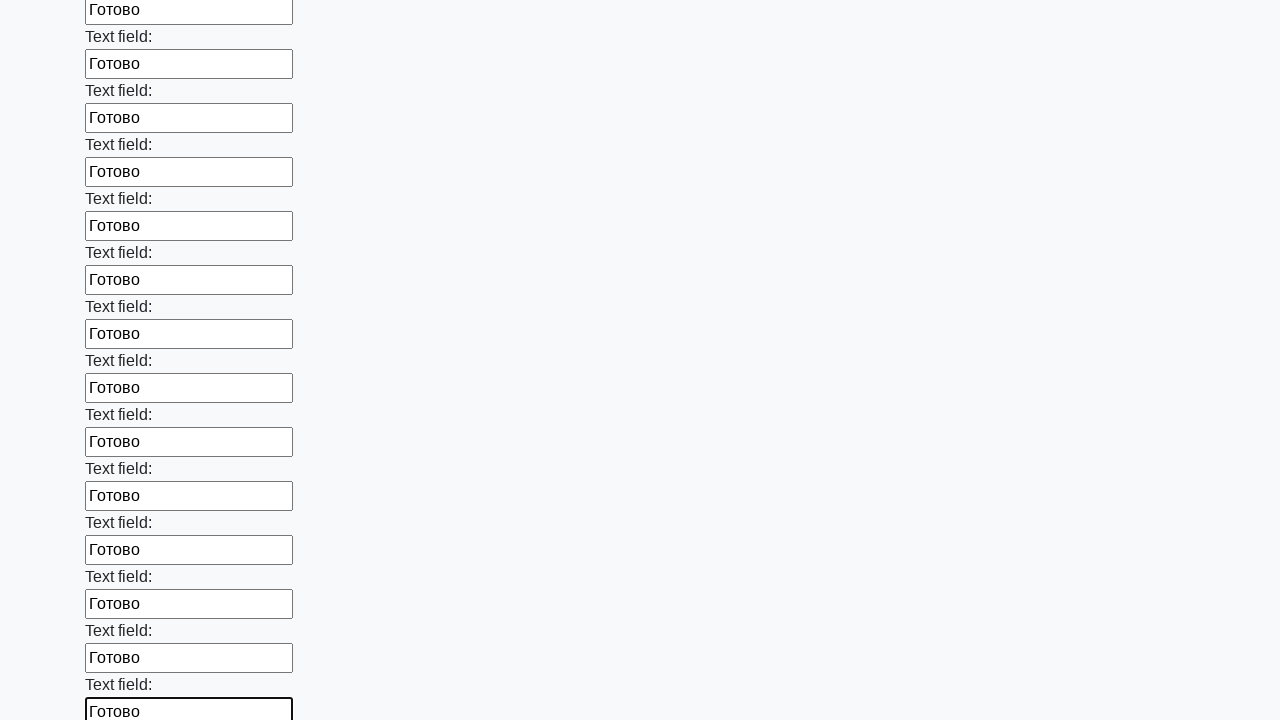

Filled a text input field with 'Готово' on input[type="text"] >> nth=63
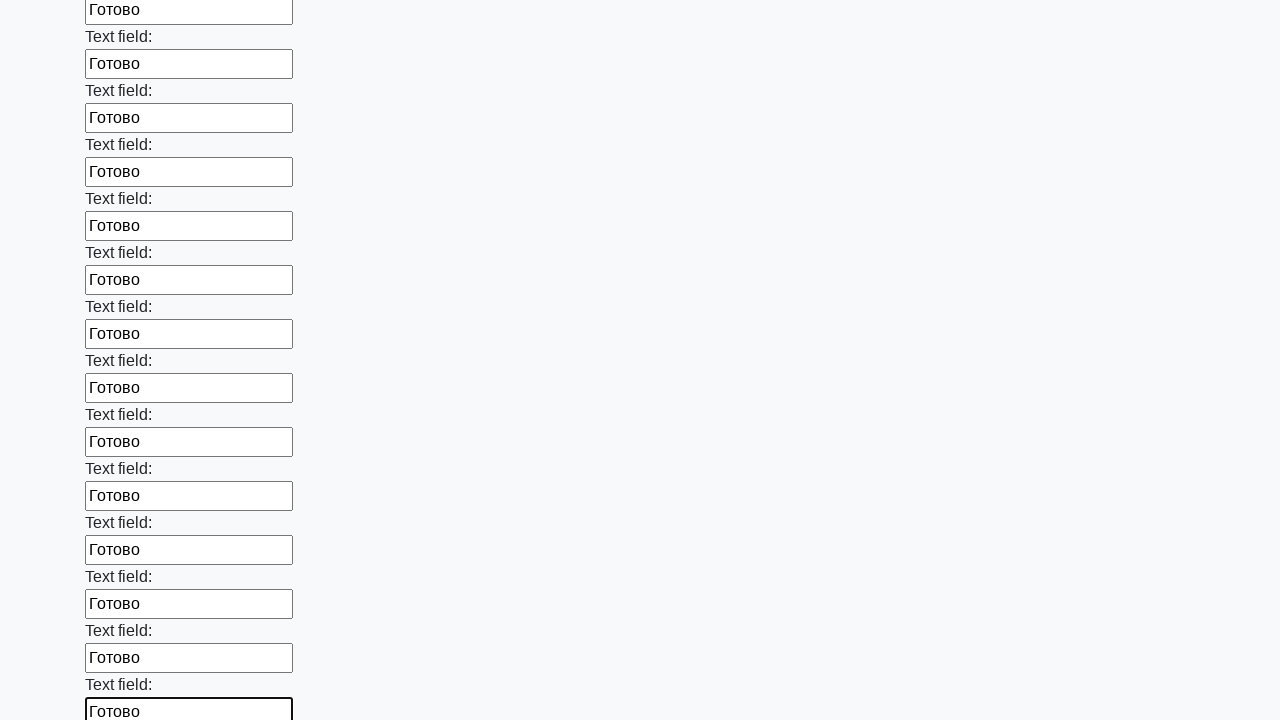

Filled a text input field with 'Готово' on input[type="text"] >> nth=64
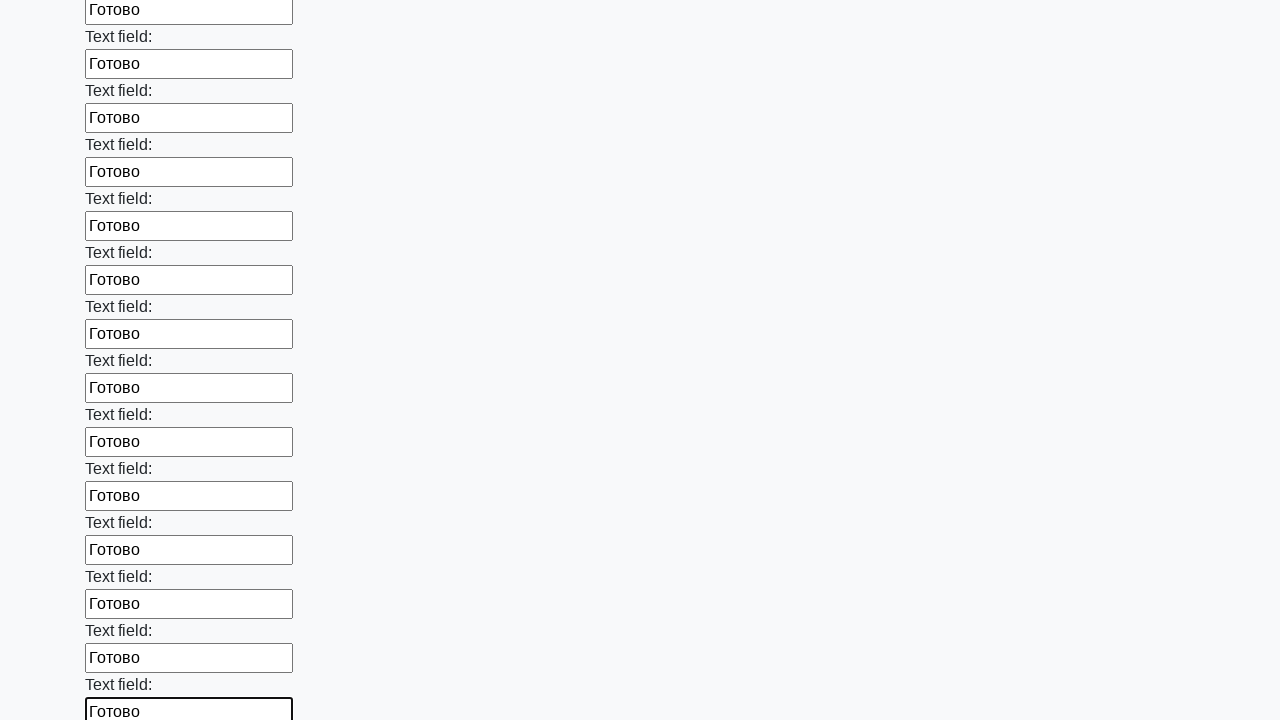

Filled a text input field with 'Готово' on input[type="text"] >> nth=65
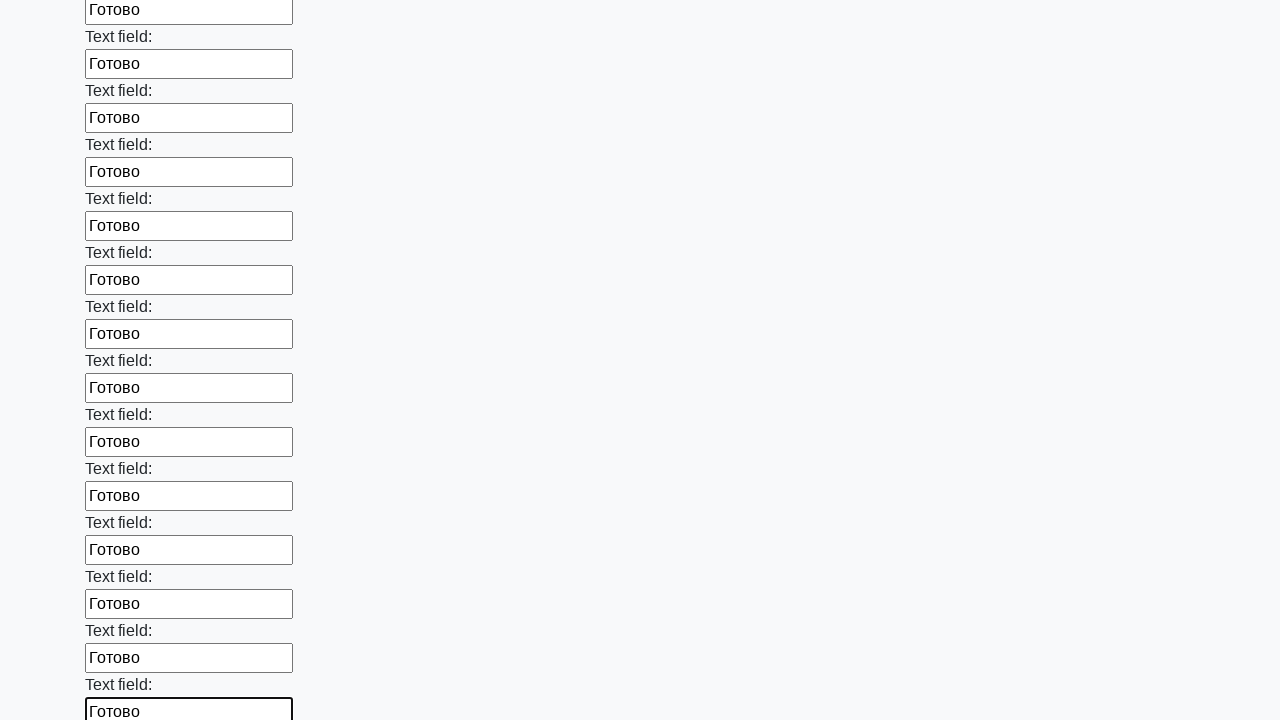

Filled a text input field with 'Готово' on input[type="text"] >> nth=66
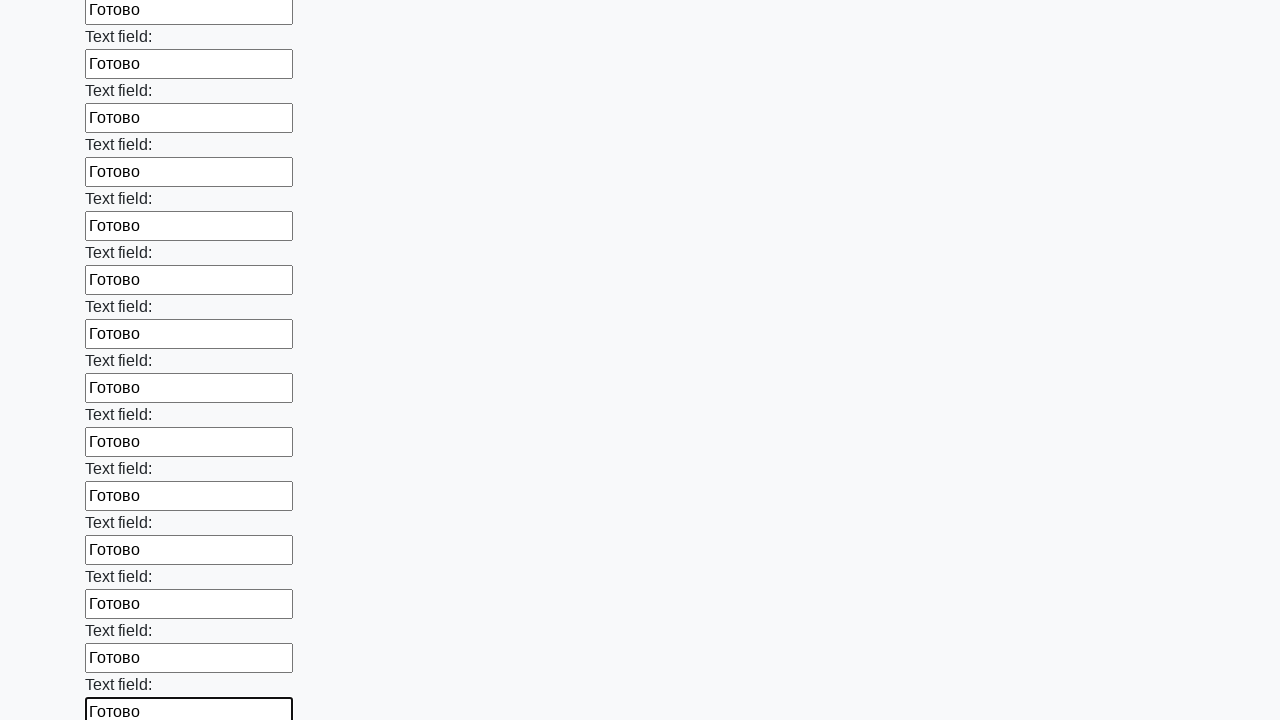

Filled a text input field with 'Готово' on input[type="text"] >> nth=67
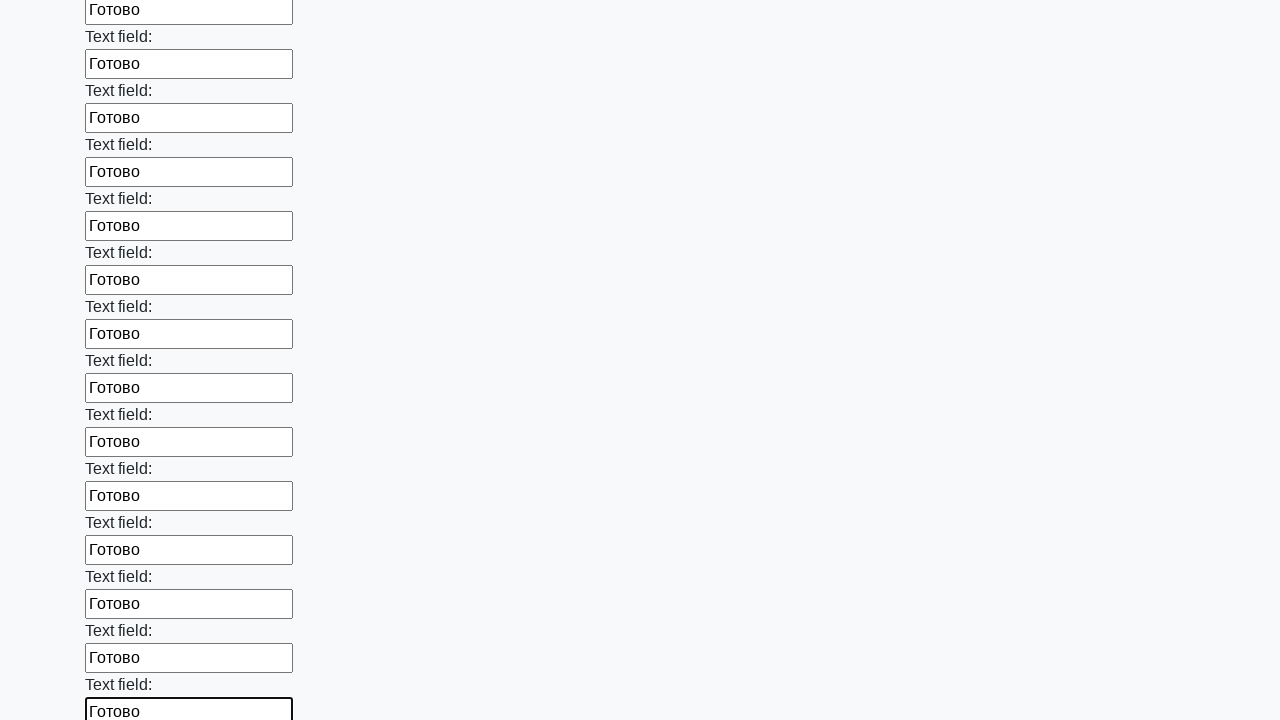

Filled a text input field with 'Готово' on input[type="text"] >> nth=68
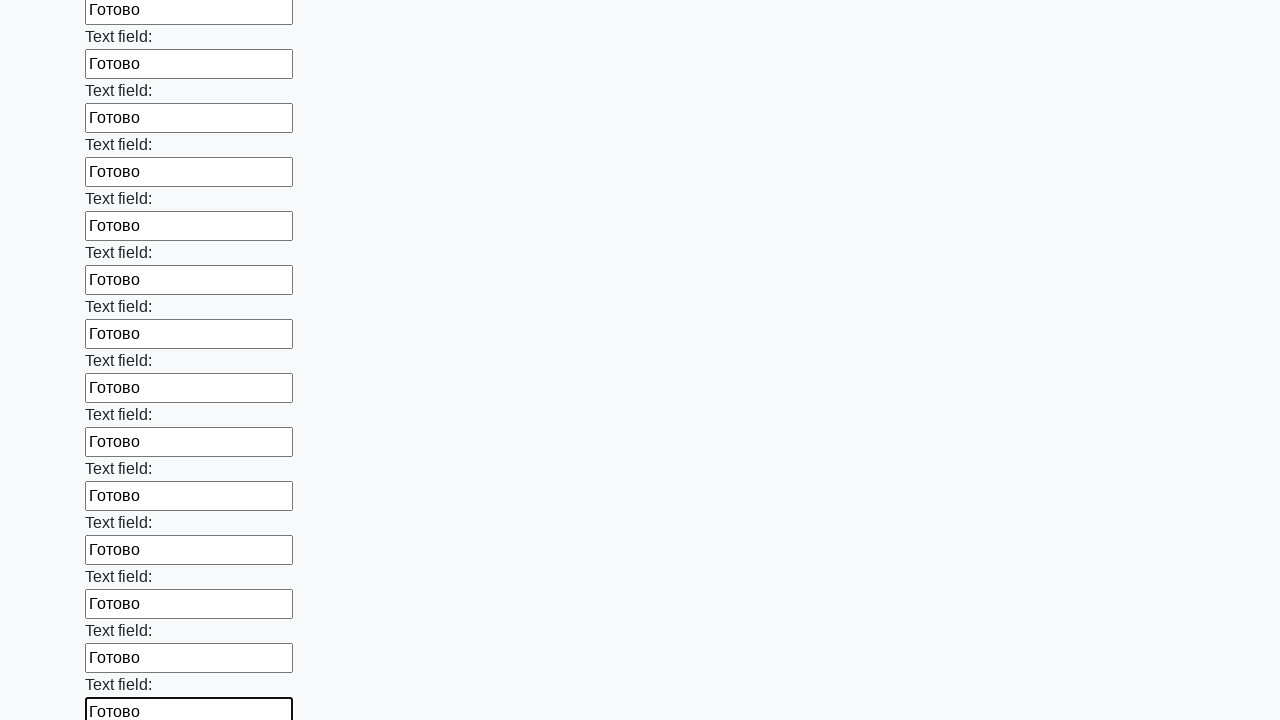

Filled a text input field with 'Готово' on input[type="text"] >> nth=69
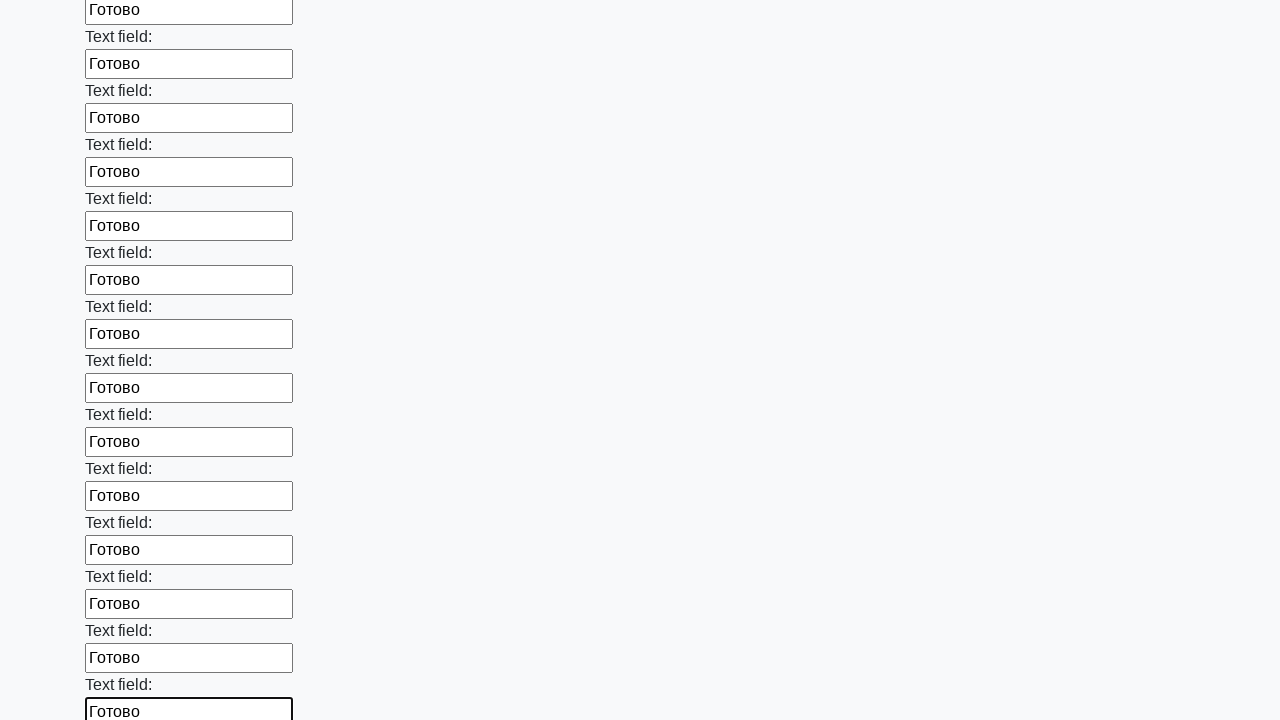

Filled a text input field with 'Готово' on input[type="text"] >> nth=70
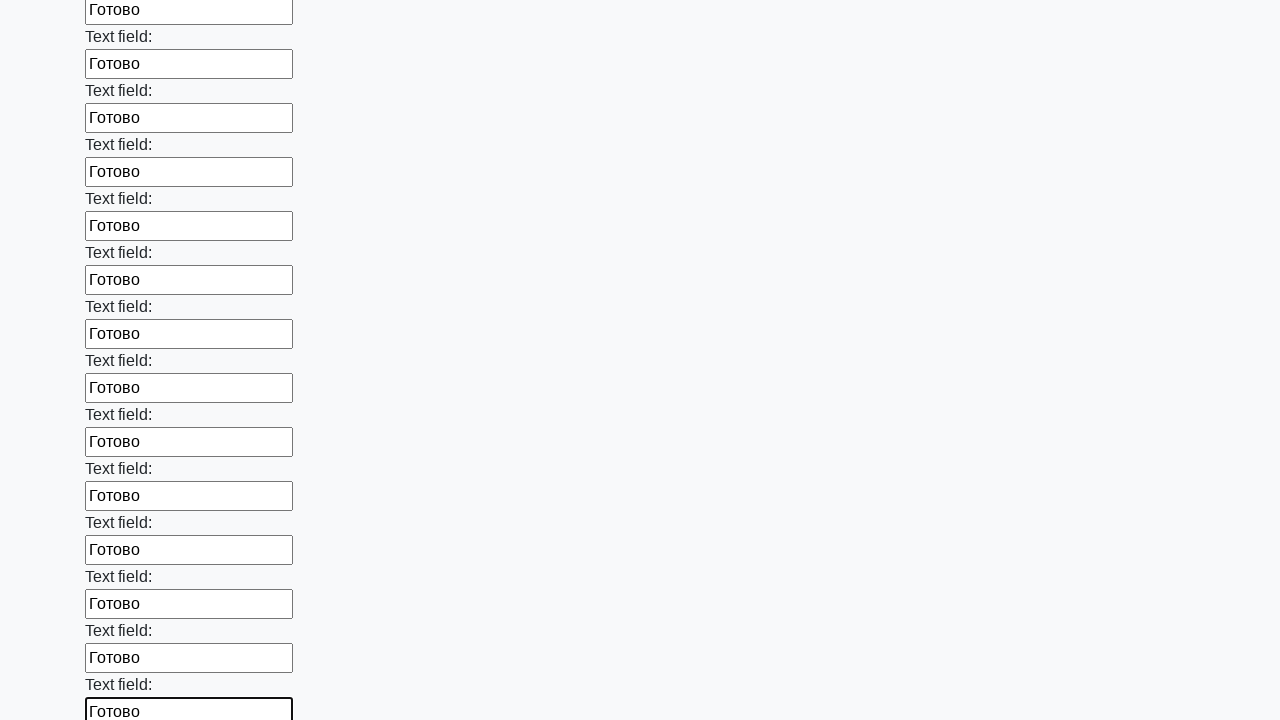

Filled a text input field with 'Готово' on input[type="text"] >> nth=71
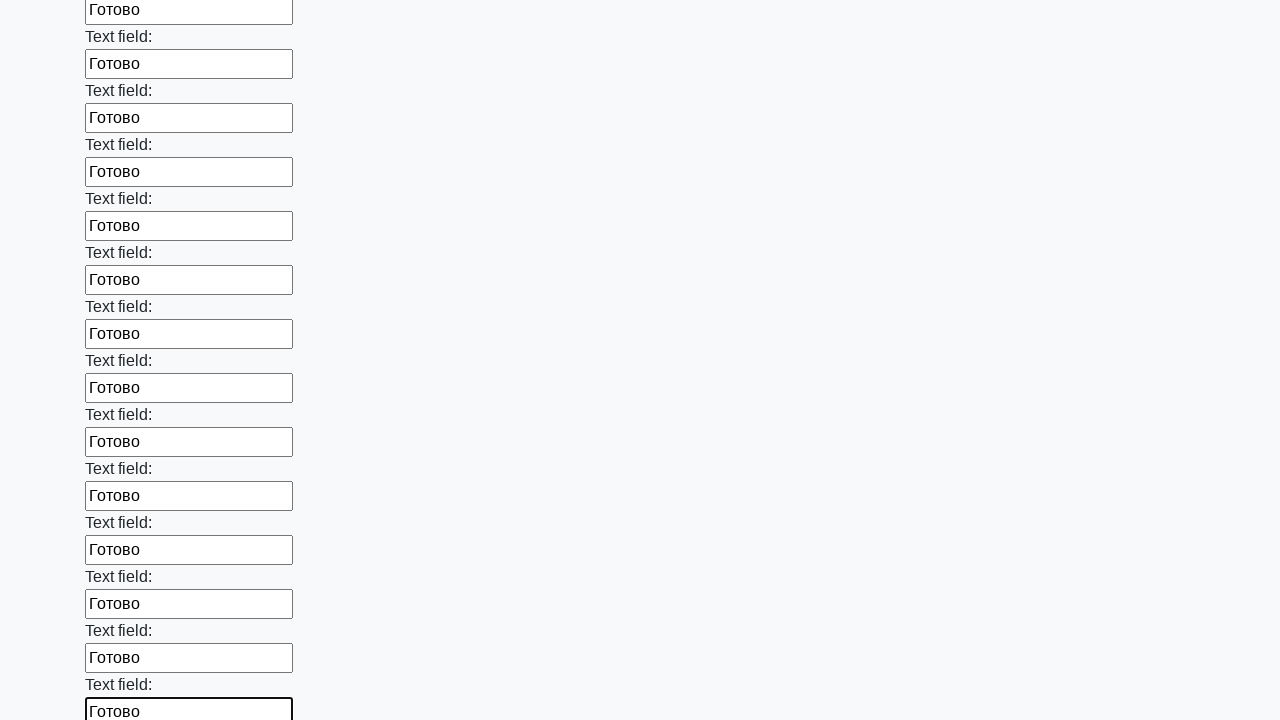

Filled a text input field with 'Готово' on input[type="text"] >> nth=72
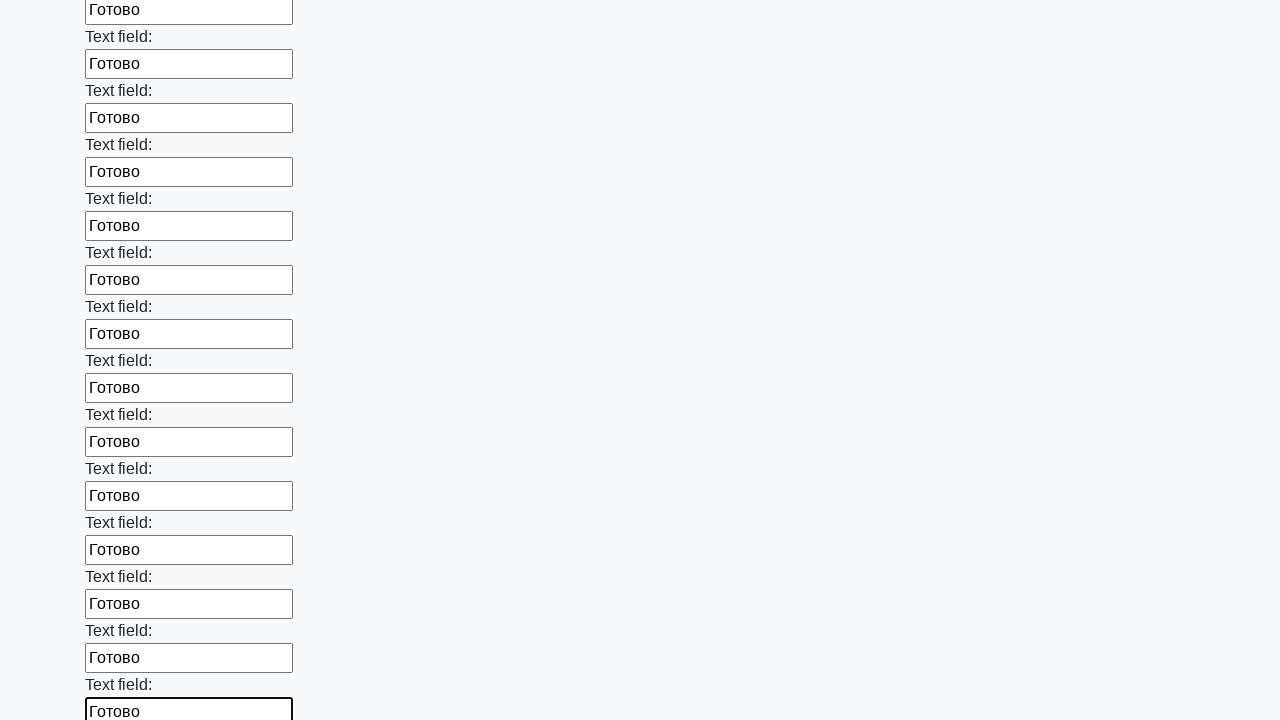

Filled a text input field with 'Готово' on input[type="text"] >> nth=73
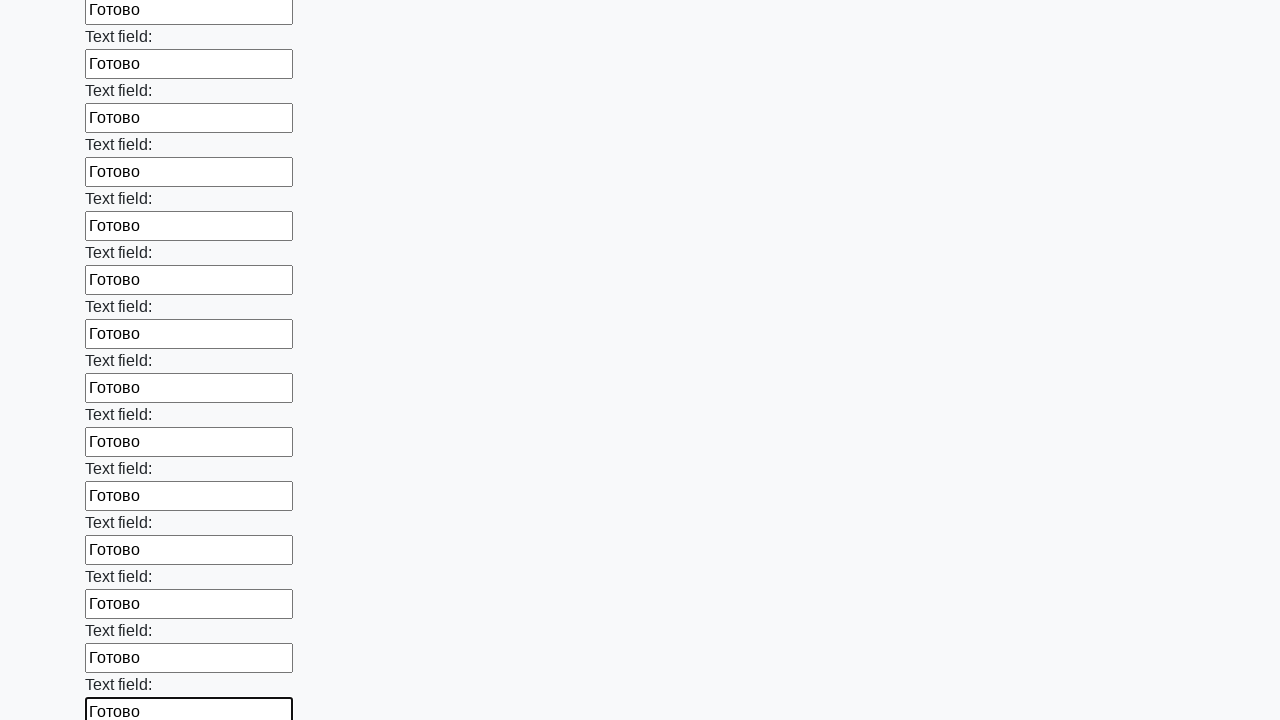

Filled a text input field with 'Готово' on input[type="text"] >> nth=74
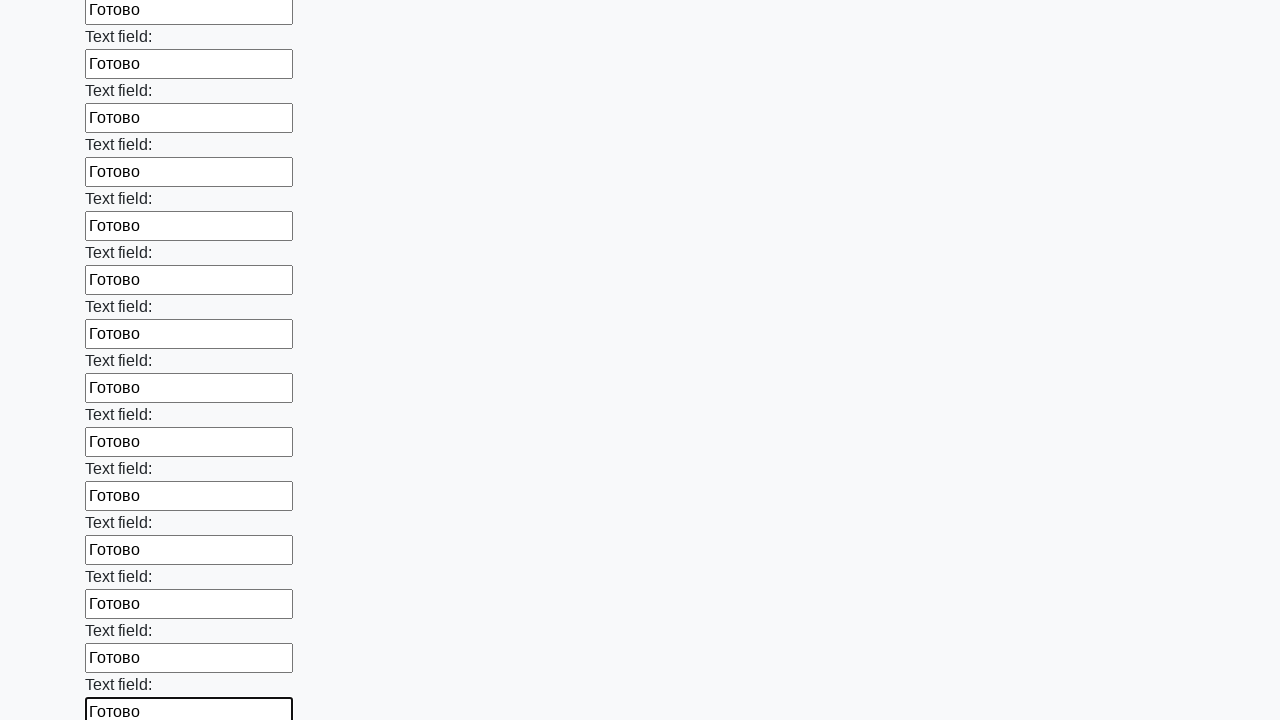

Filled a text input field with 'Готово' on input[type="text"] >> nth=75
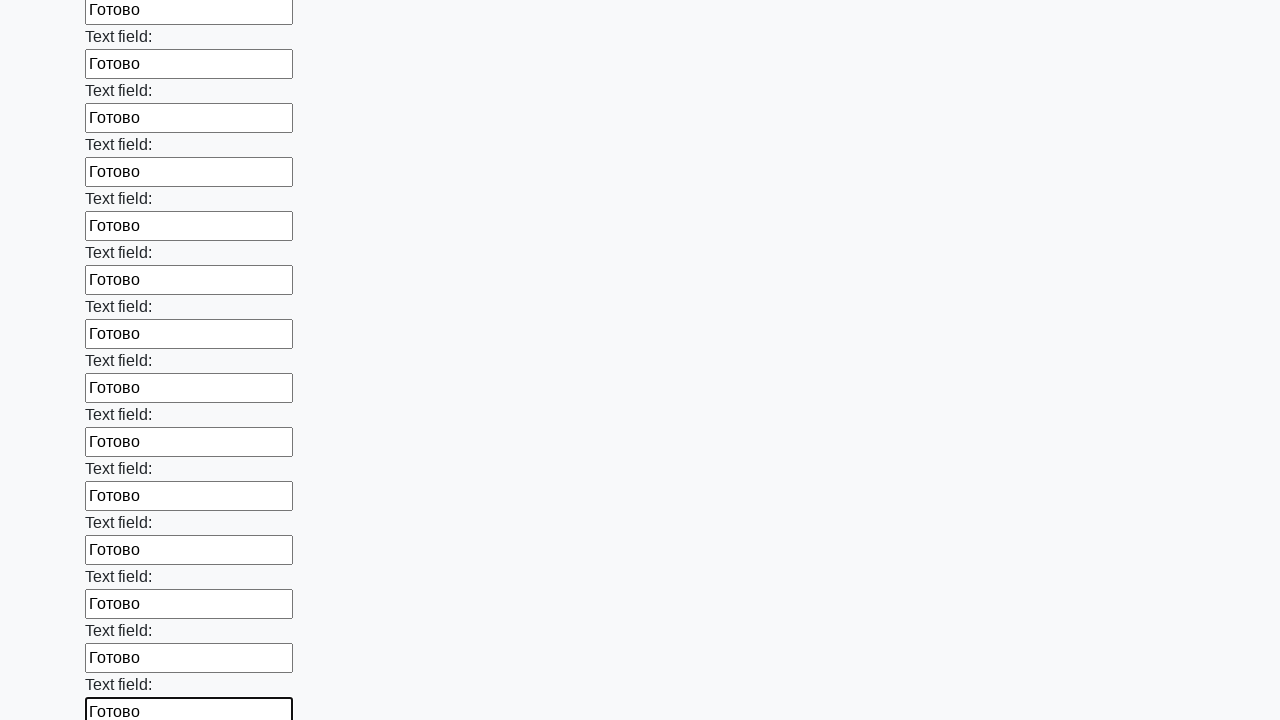

Filled a text input field with 'Готово' on input[type="text"] >> nth=76
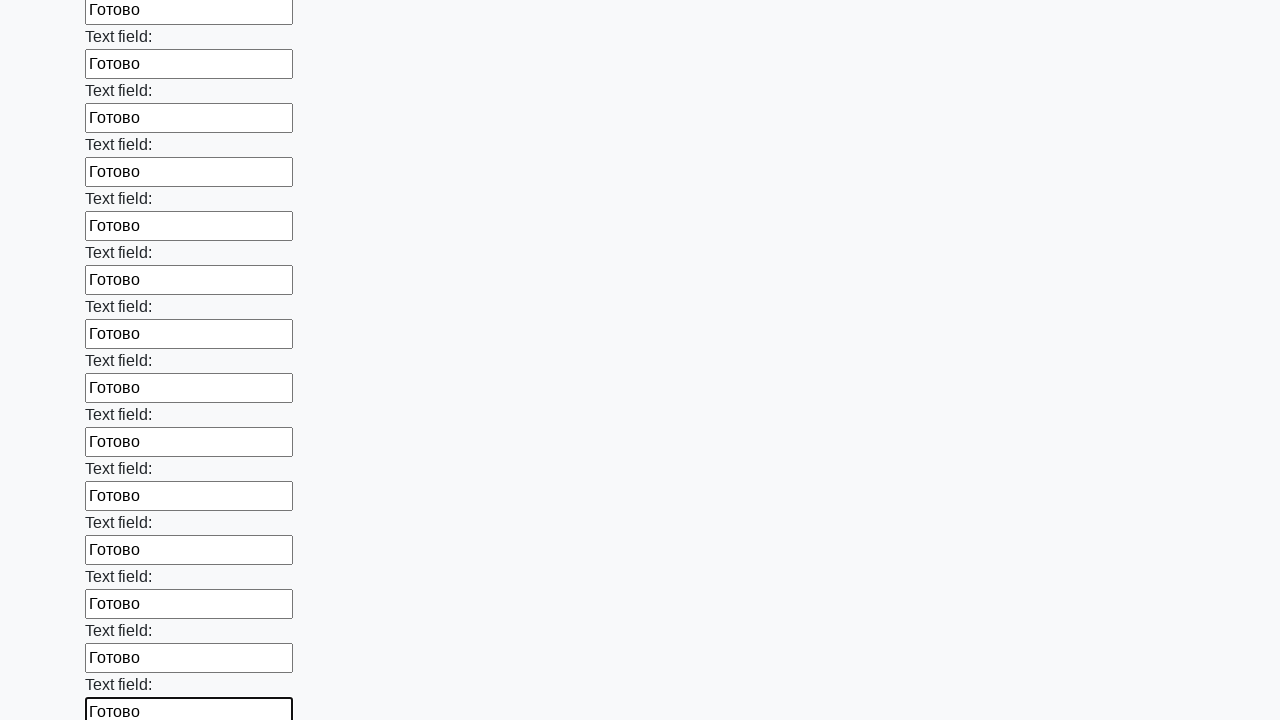

Filled a text input field with 'Готово' on input[type="text"] >> nth=77
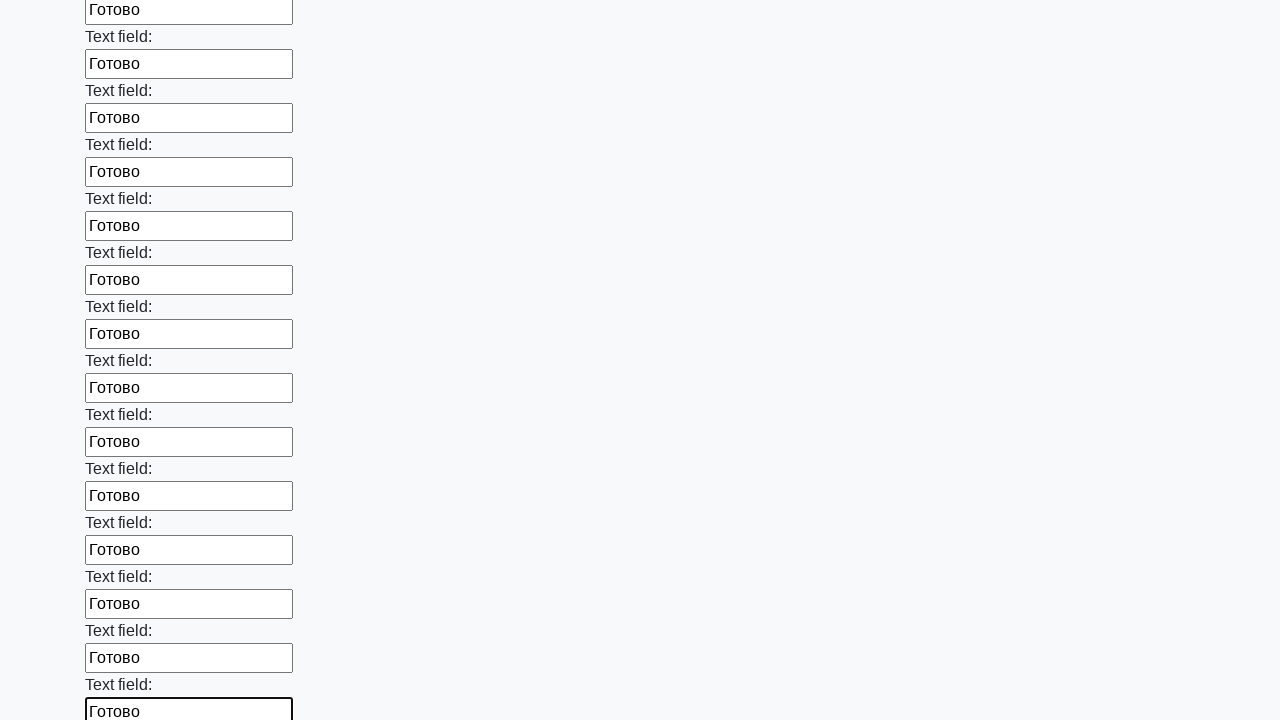

Filled a text input field with 'Готово' on input[type="text"] >> nth=78
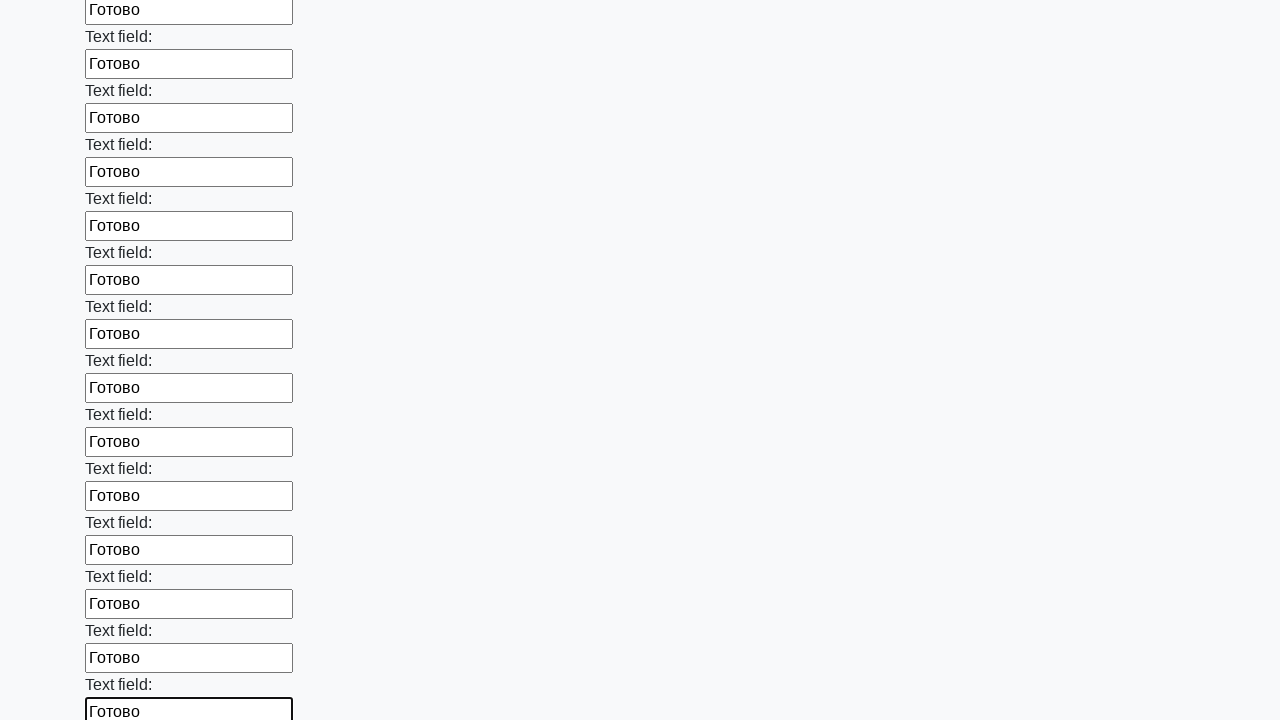

Filled a text input field with 'Готово' on input[type="text"] >> nth=79
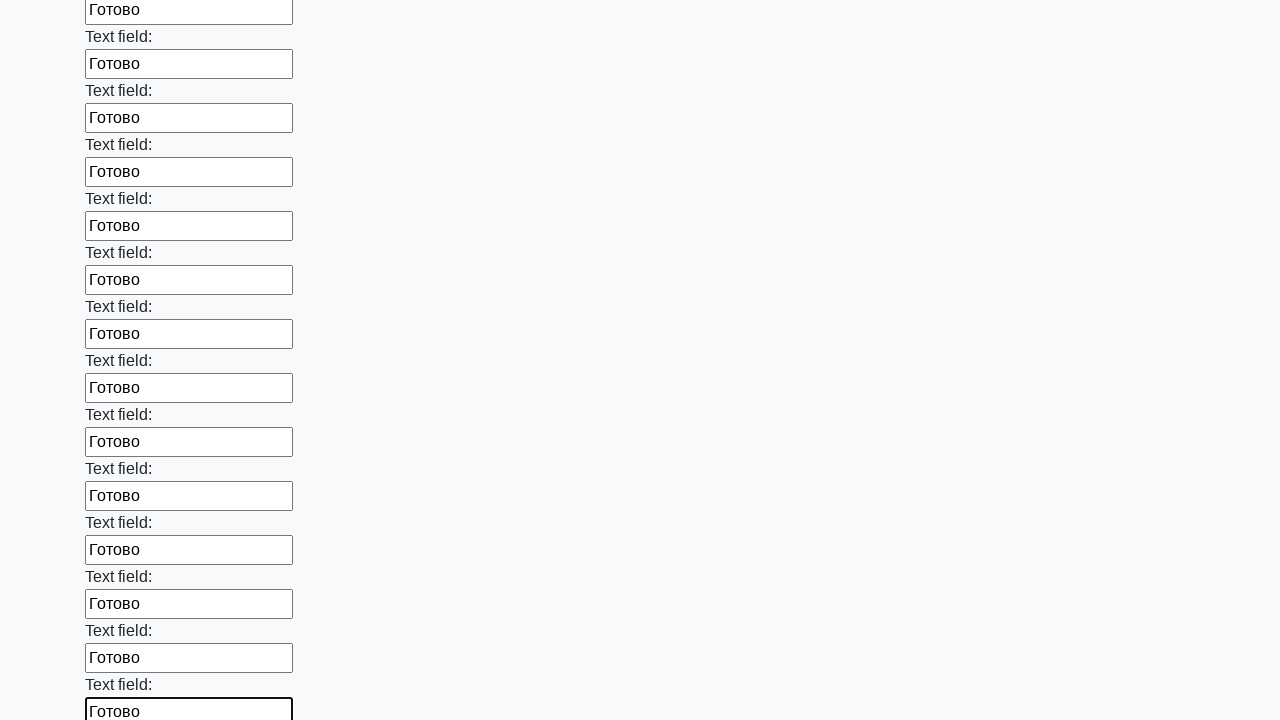

Filled a text input field with 'Готово' on input[type="text"] >> nth=80
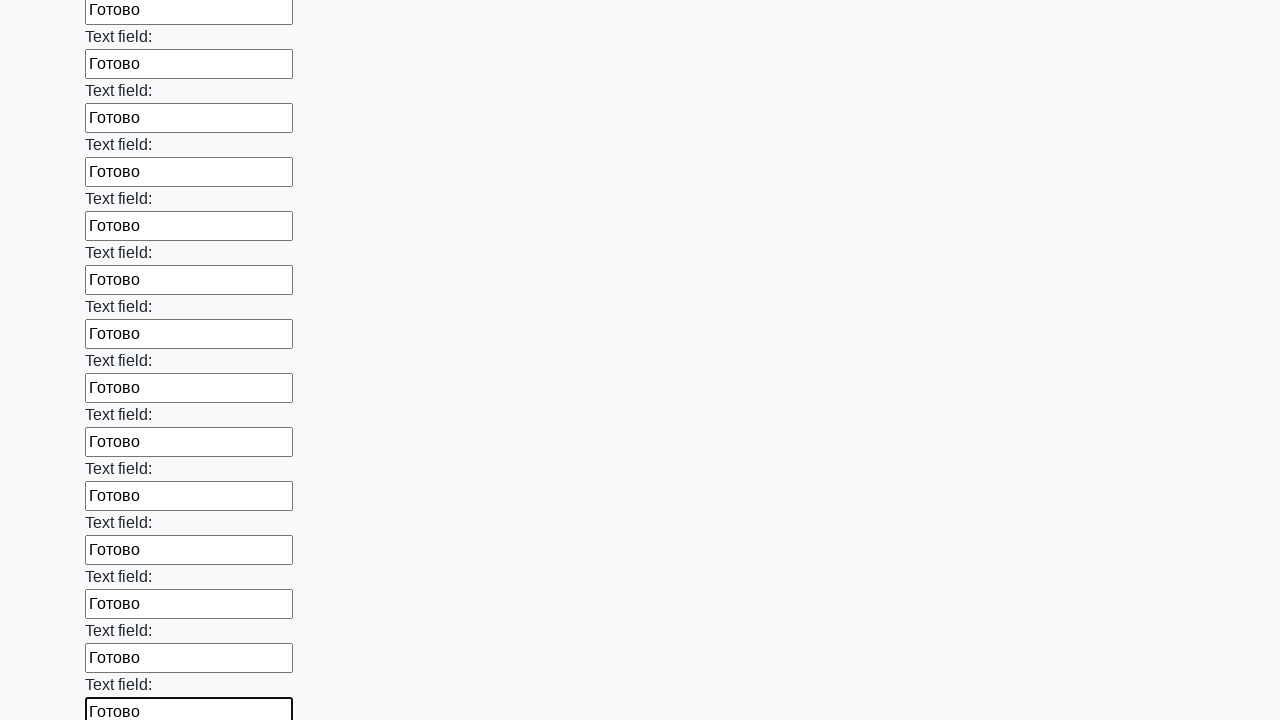

Filled a text input field with 'Готово' on input[type="text"] >> nth=81
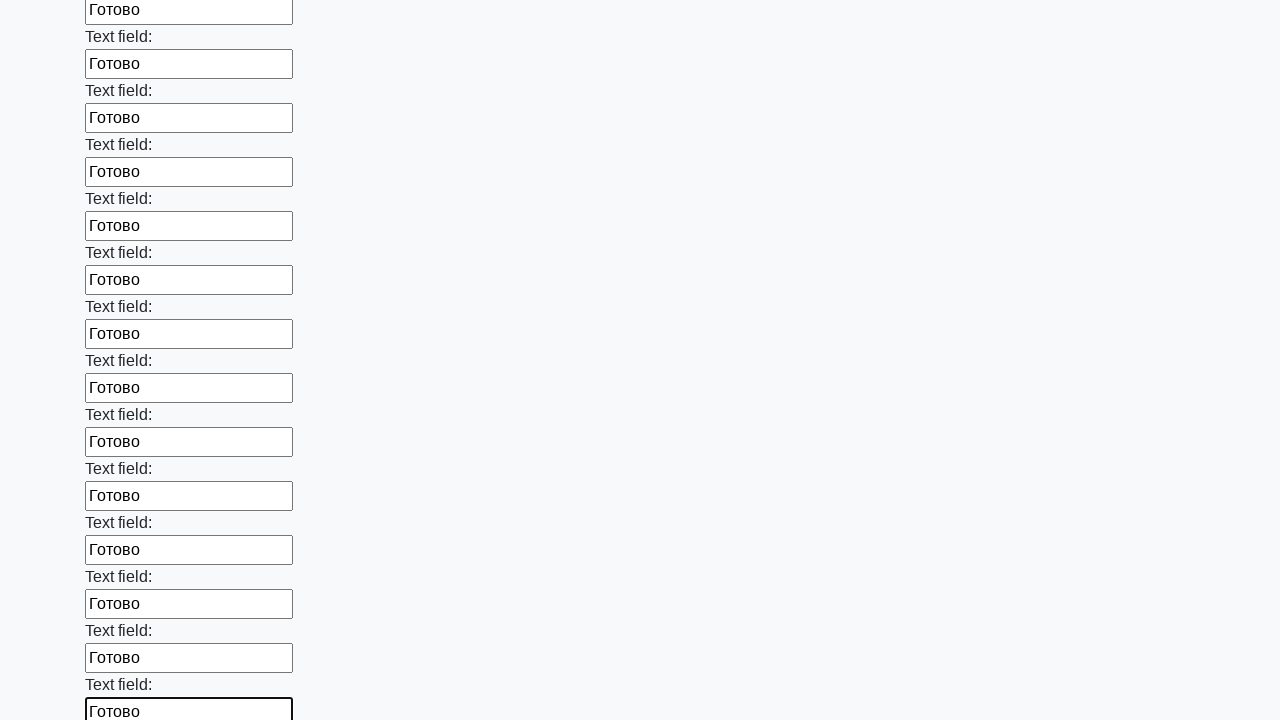

Filled a text input field with 'Готово' on input[type="text"] >> nth=82
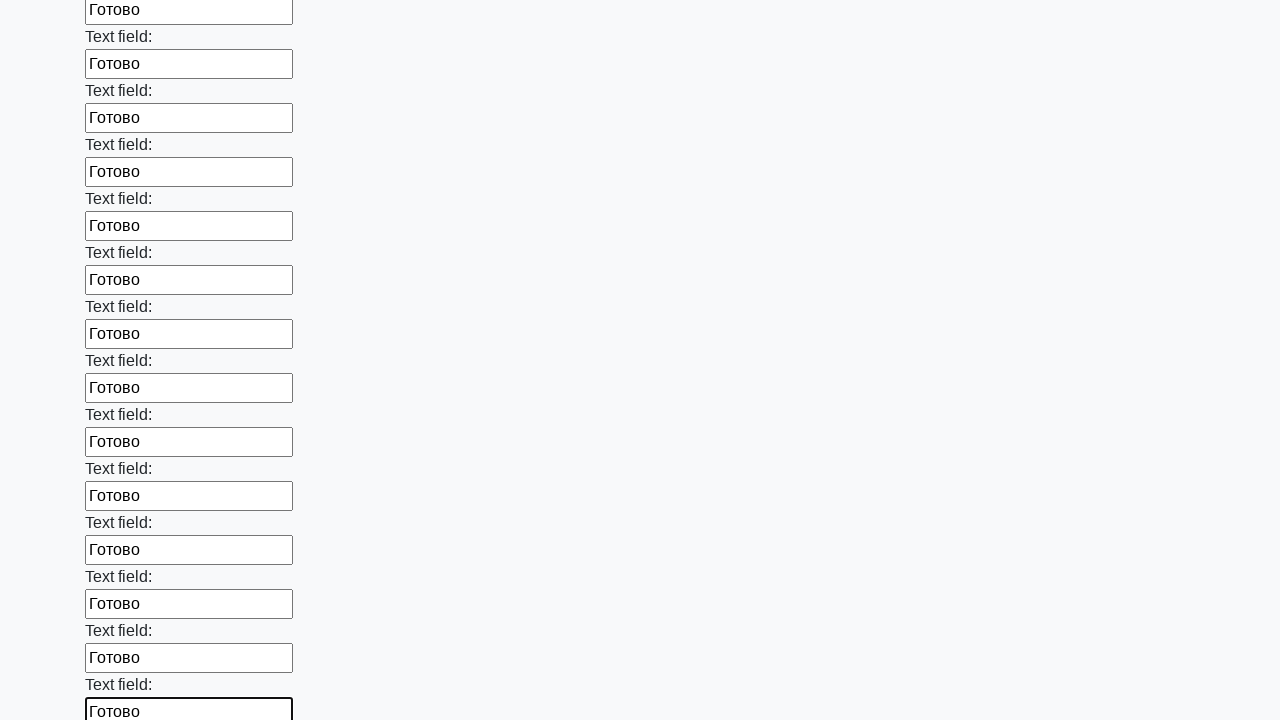

Filled a text input field with 'Готово' on input[type="text"] >> nth=83
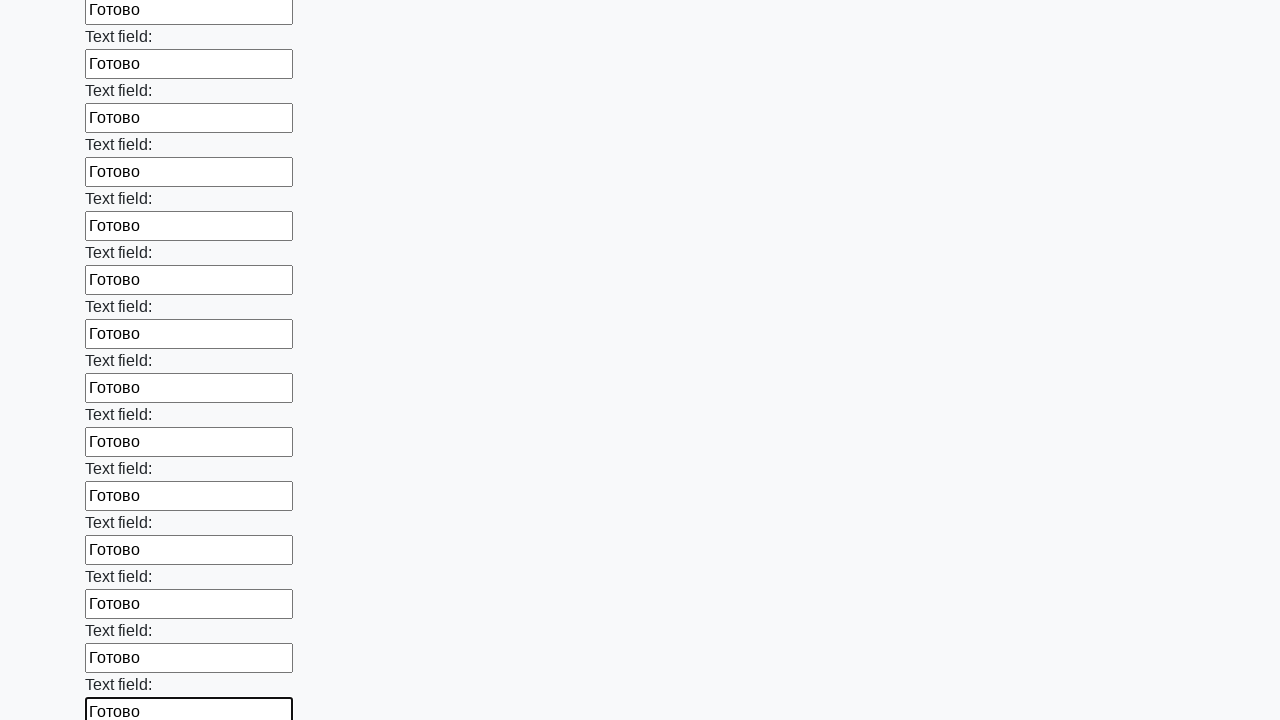

Filled a text input field with 'Готово' on input[type="text"] >> nth=84
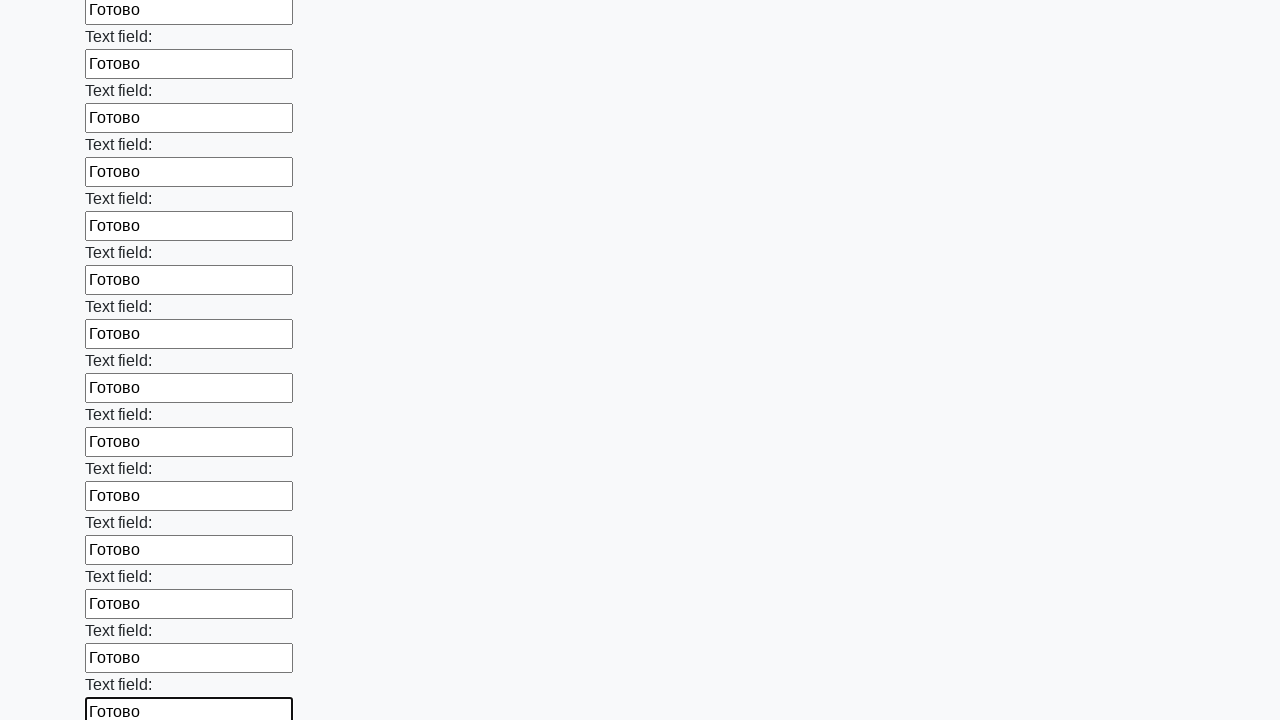

Filled a text input field with 'Готово' on input[type="text"] >> nth=85
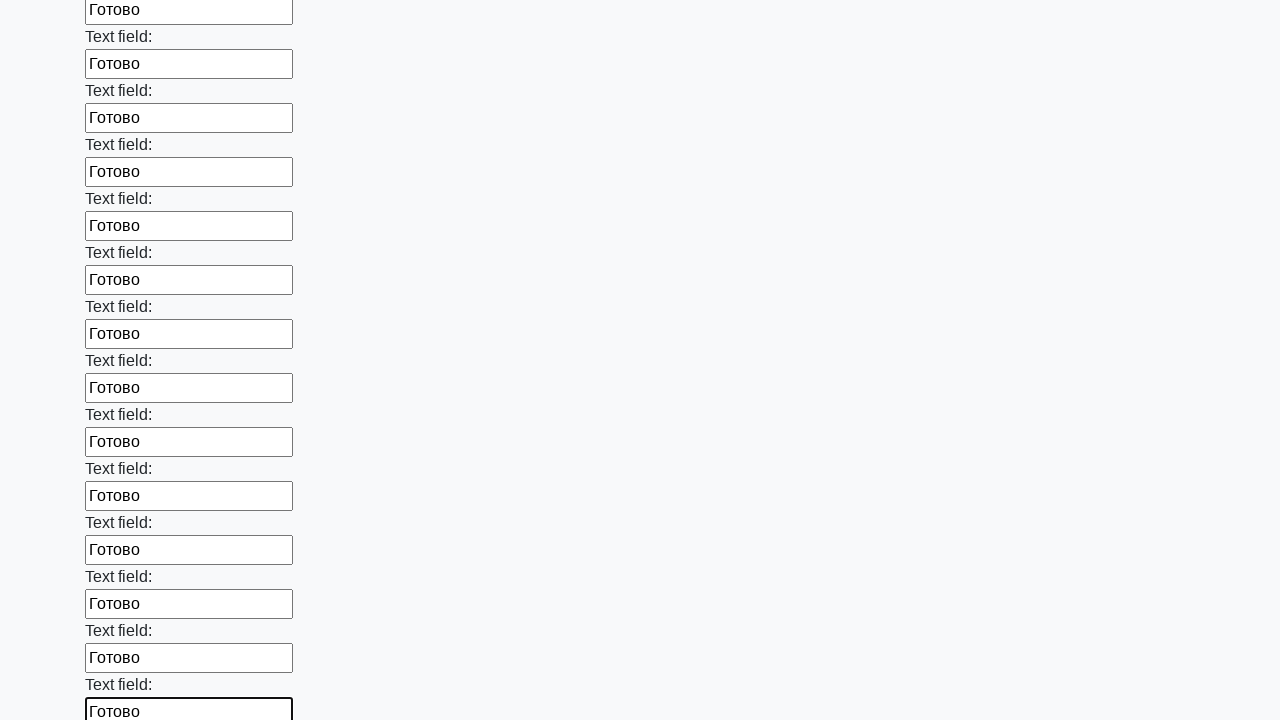

Filled a text input field with 'Готово' on input[type="text"] >> nth=86
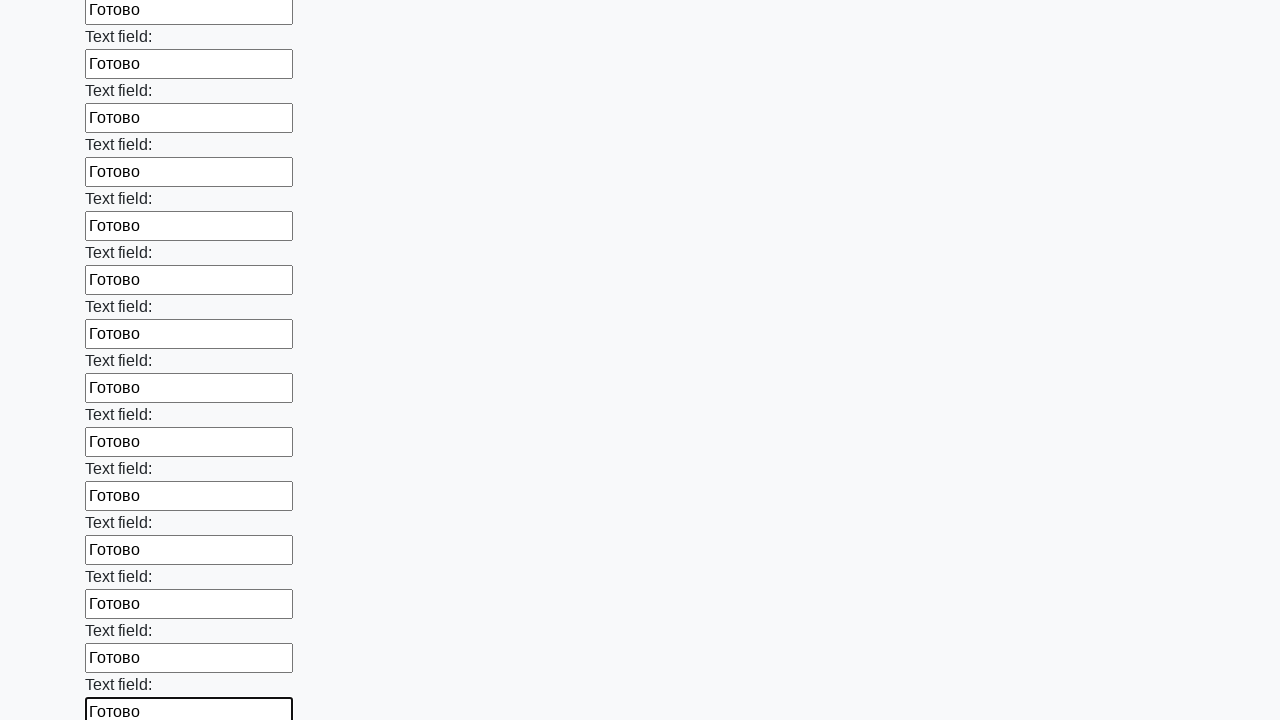

Filled a text input field with 'Готово' on input[type="text"] >> nth=87
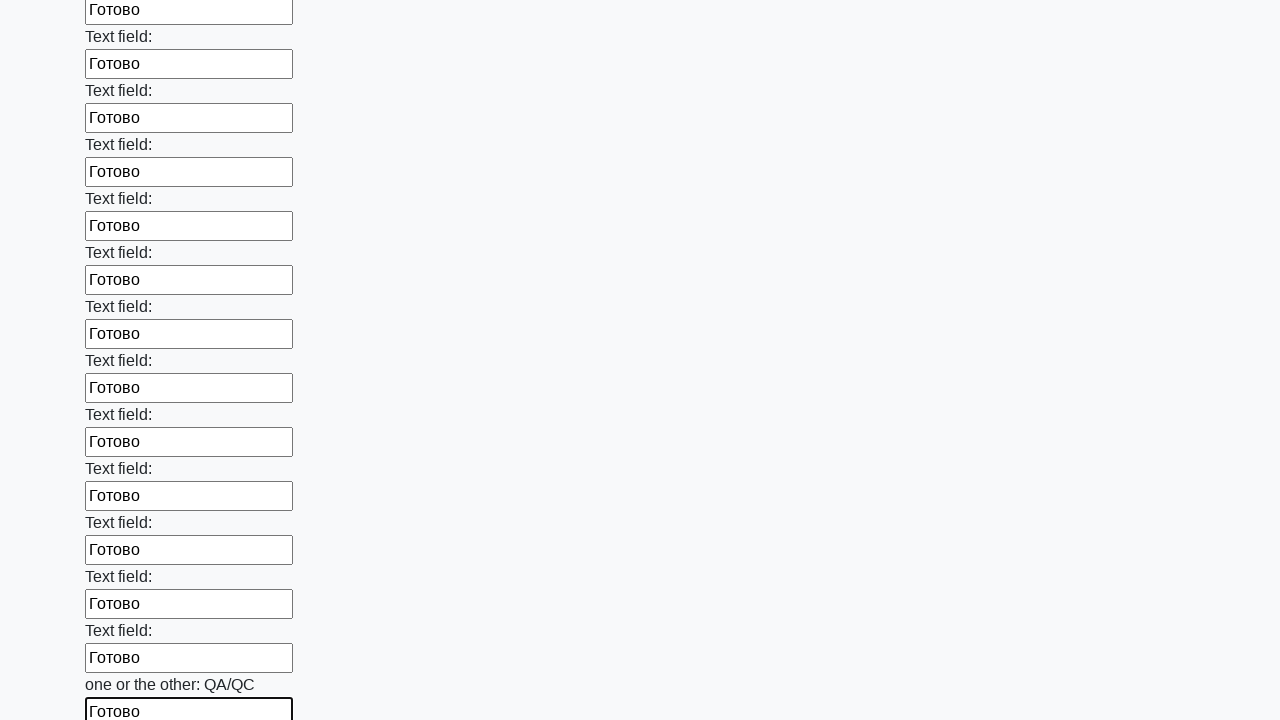

Filled a text input field with 'Готово' on input[type="text"] >> nth=88
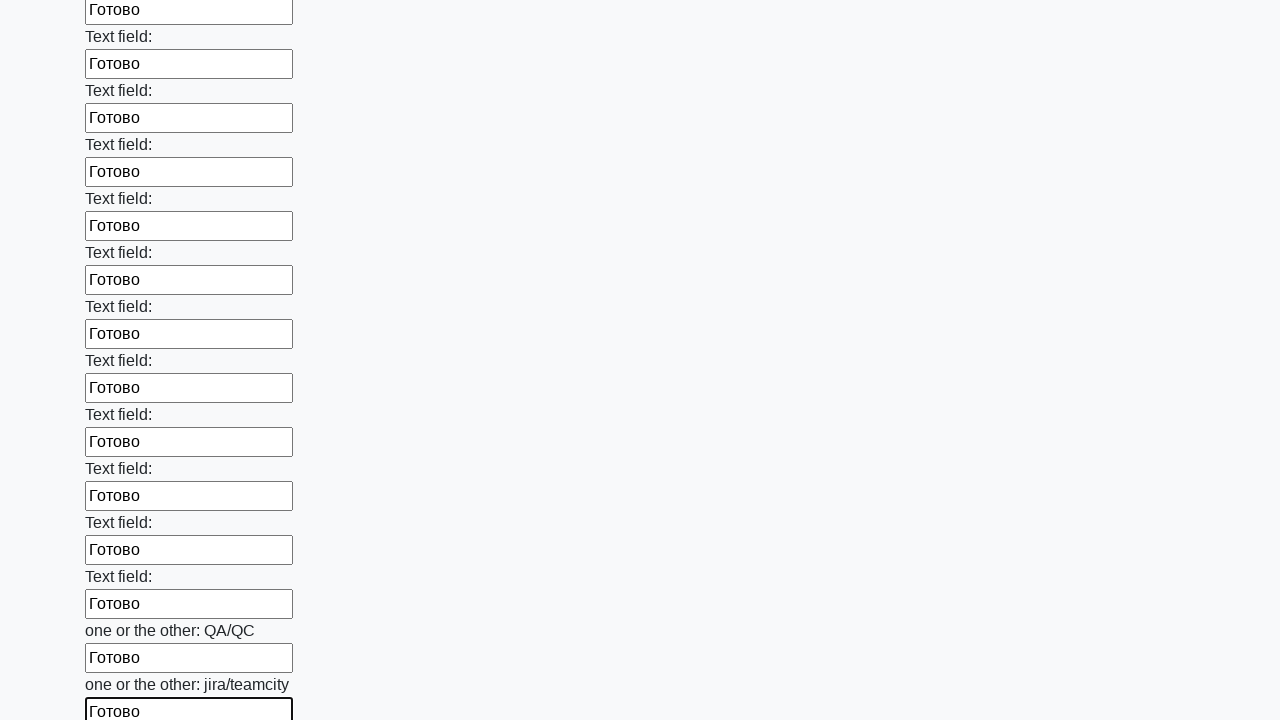

Filled a text input field with 'Готово' on input[type="text"] >> nth=89
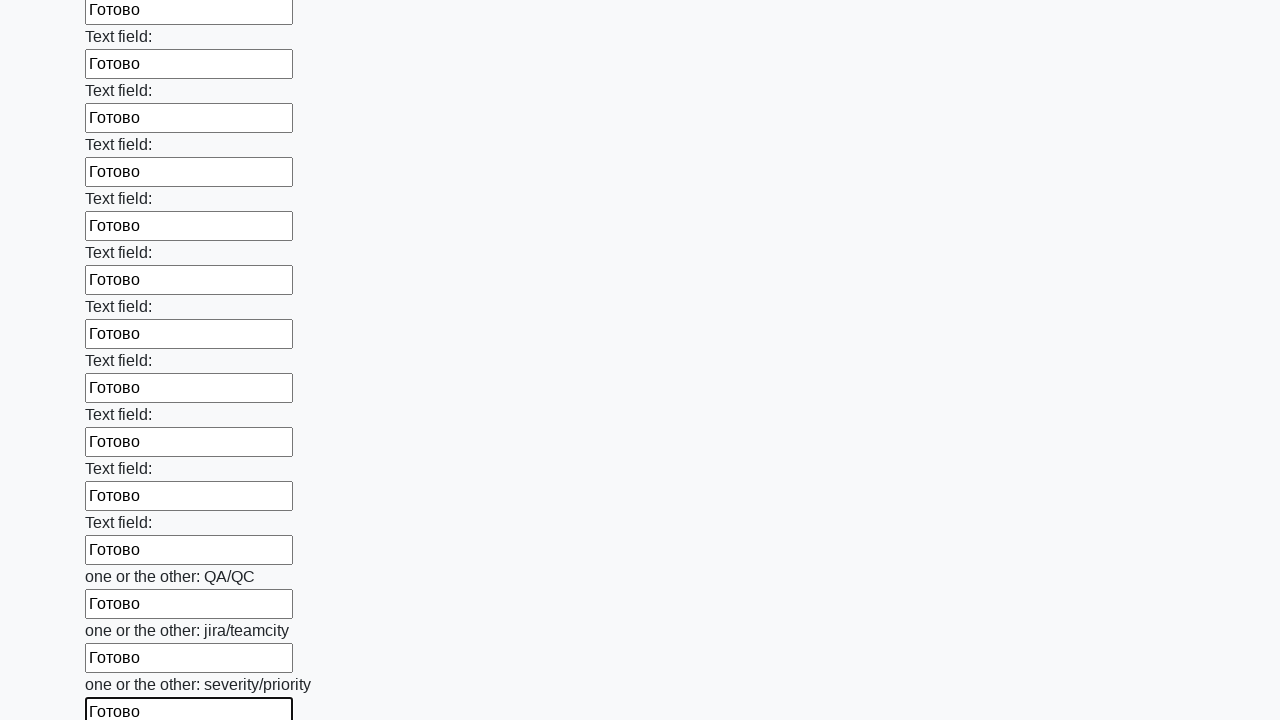

Filled a text input field with 'Готово' on input[type="text"] >> nth=90
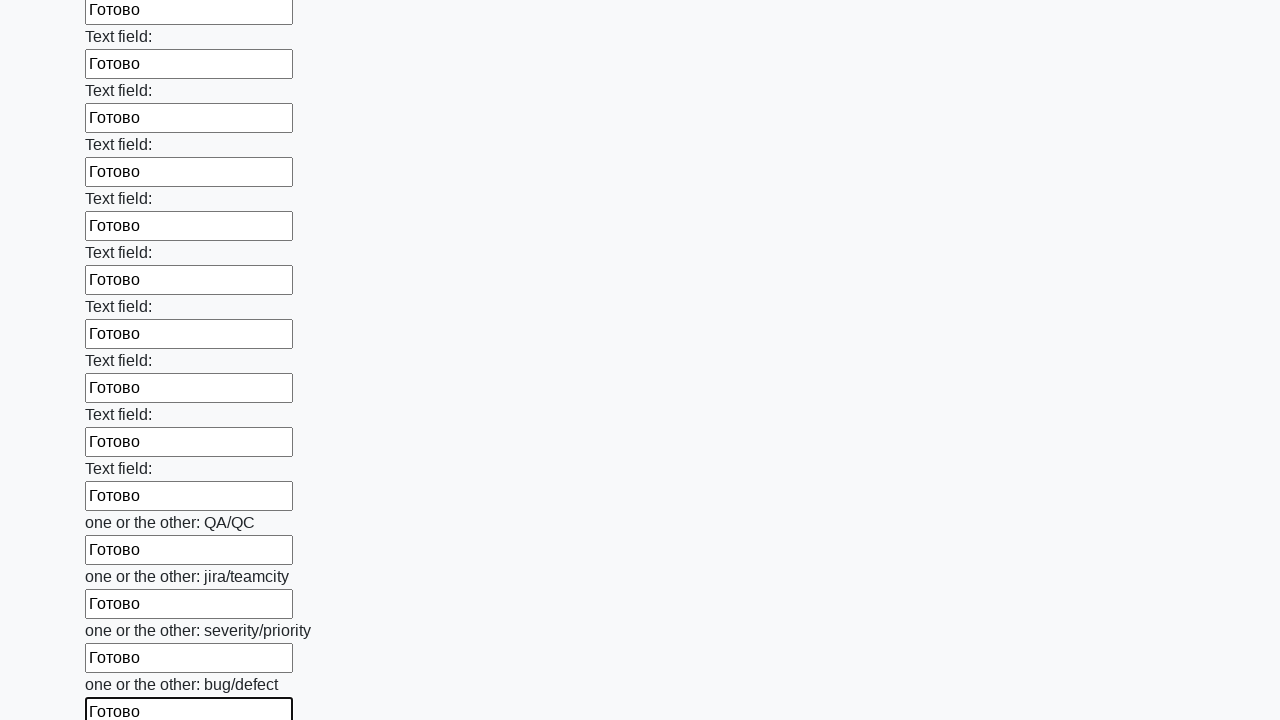

Filled a text input field with 'Готово' on input[type="text"] >> nth=91
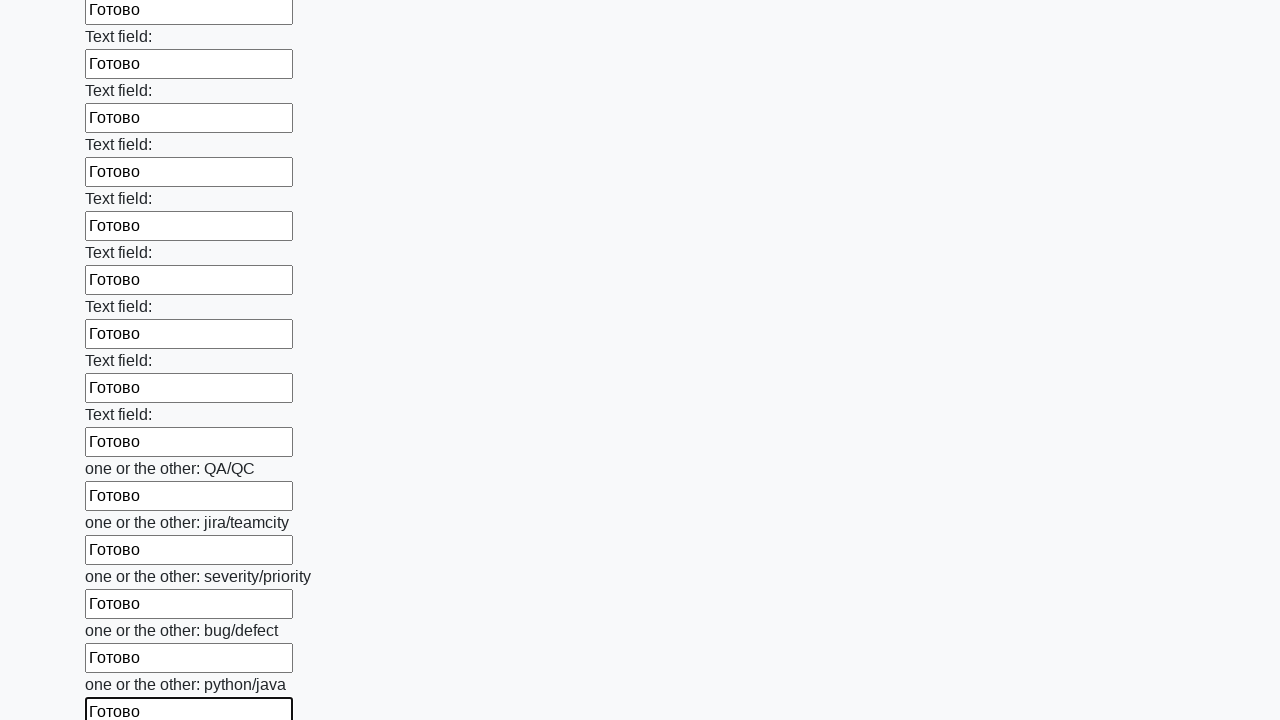

Filled a text input field with 'Готово' on input[type="text"] >> nth=92
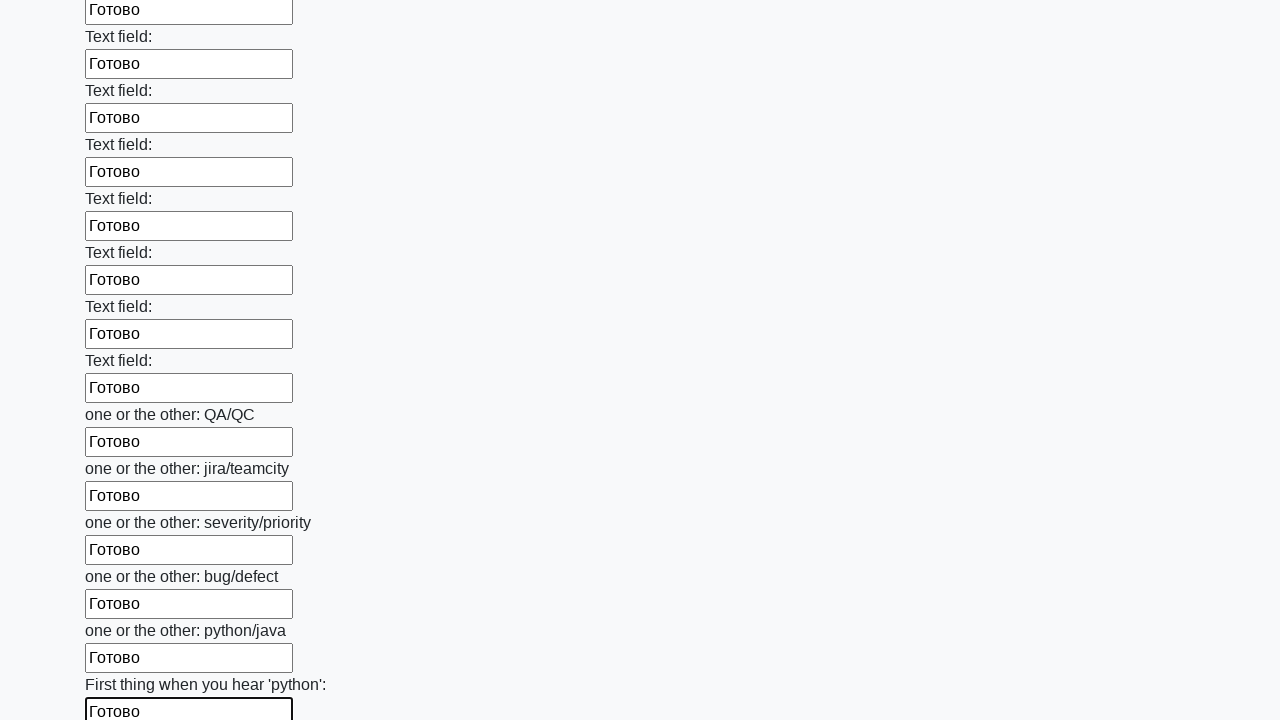

Filled a text input field with 'Готово' on input[type="text"] >> nth=93
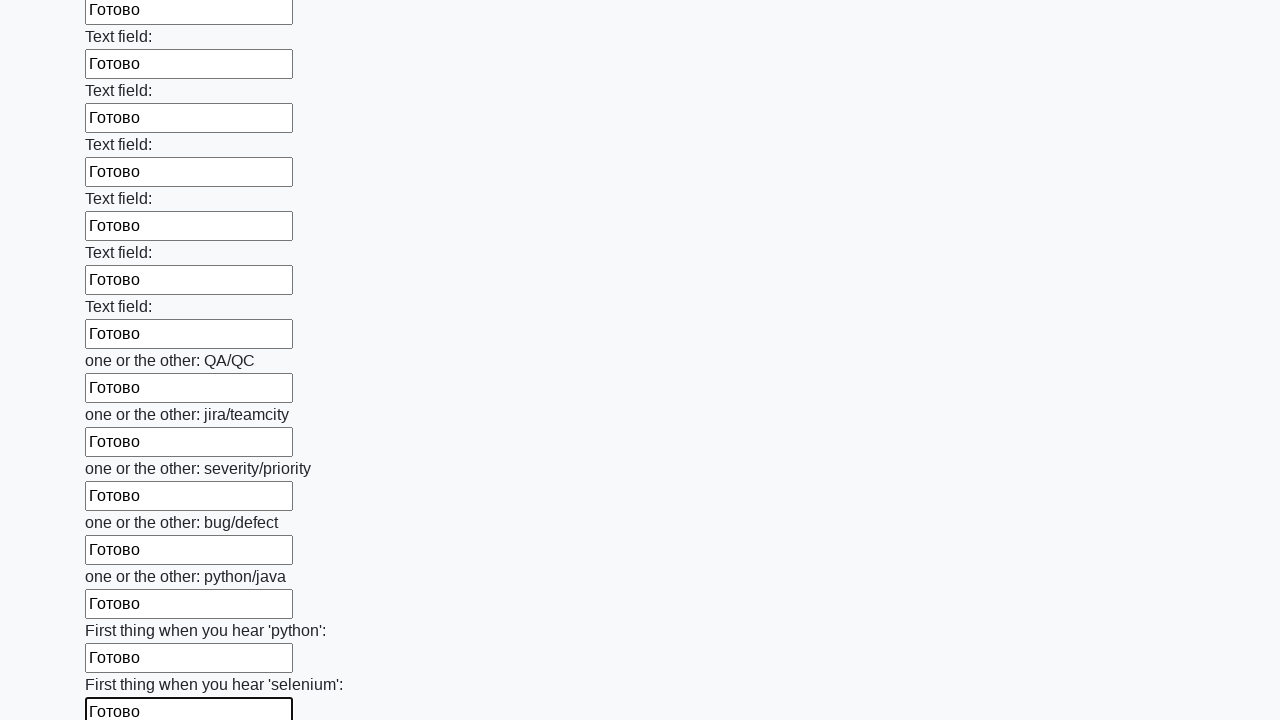

Filled a text input field with 'Готово' on input[type="text"] >> nth=94
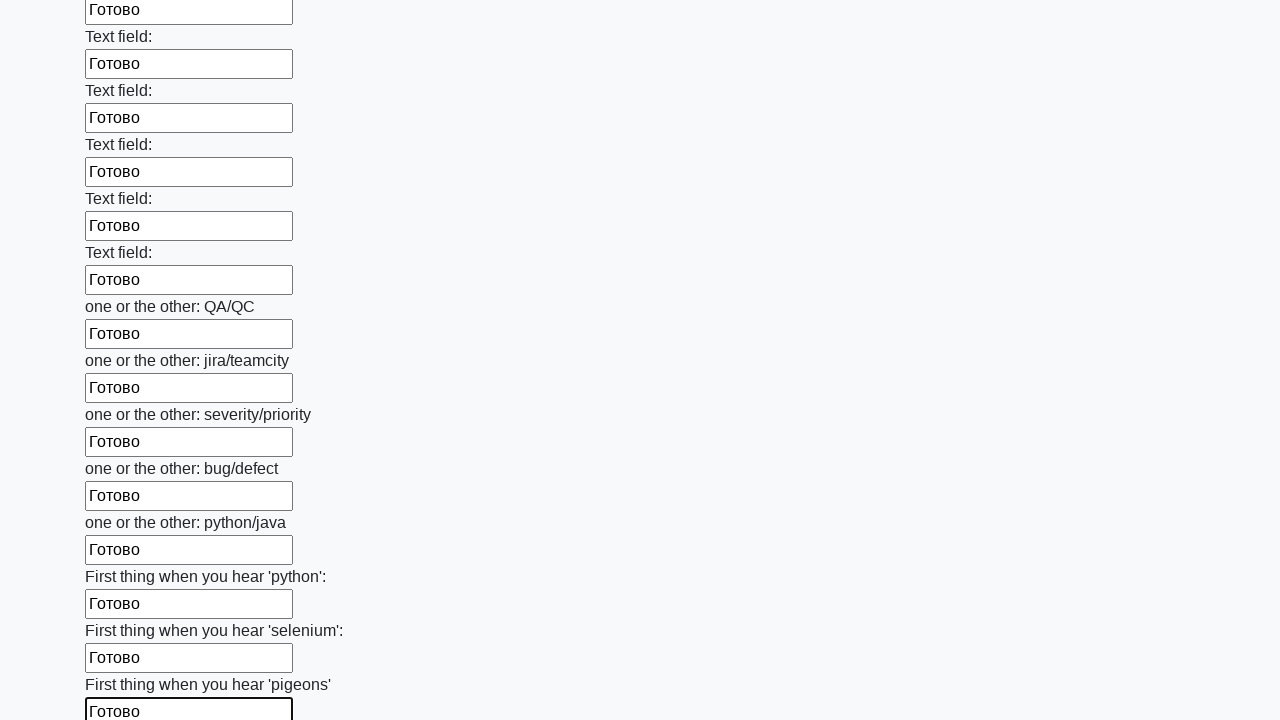

Filled a text input field with 'Готово' on input[type="text"] >> nth=95
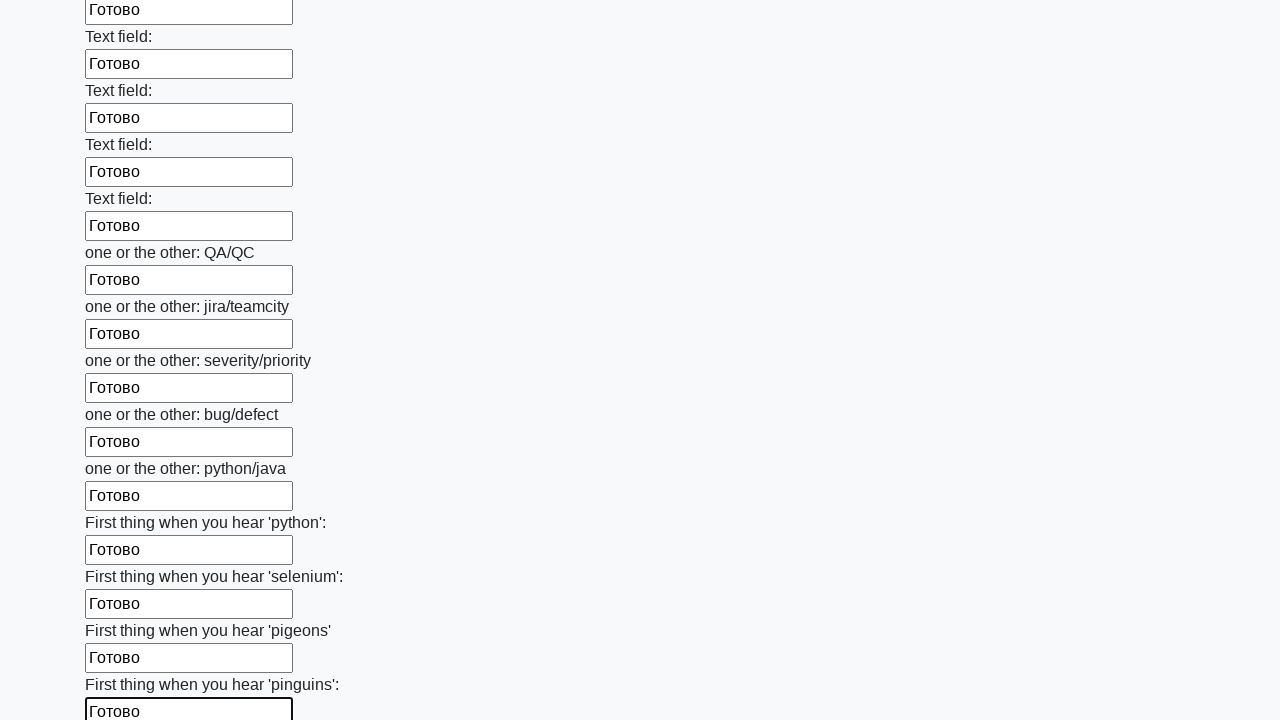

Filled a text input field with 'Готово' on input[type="text"] >> nth=96
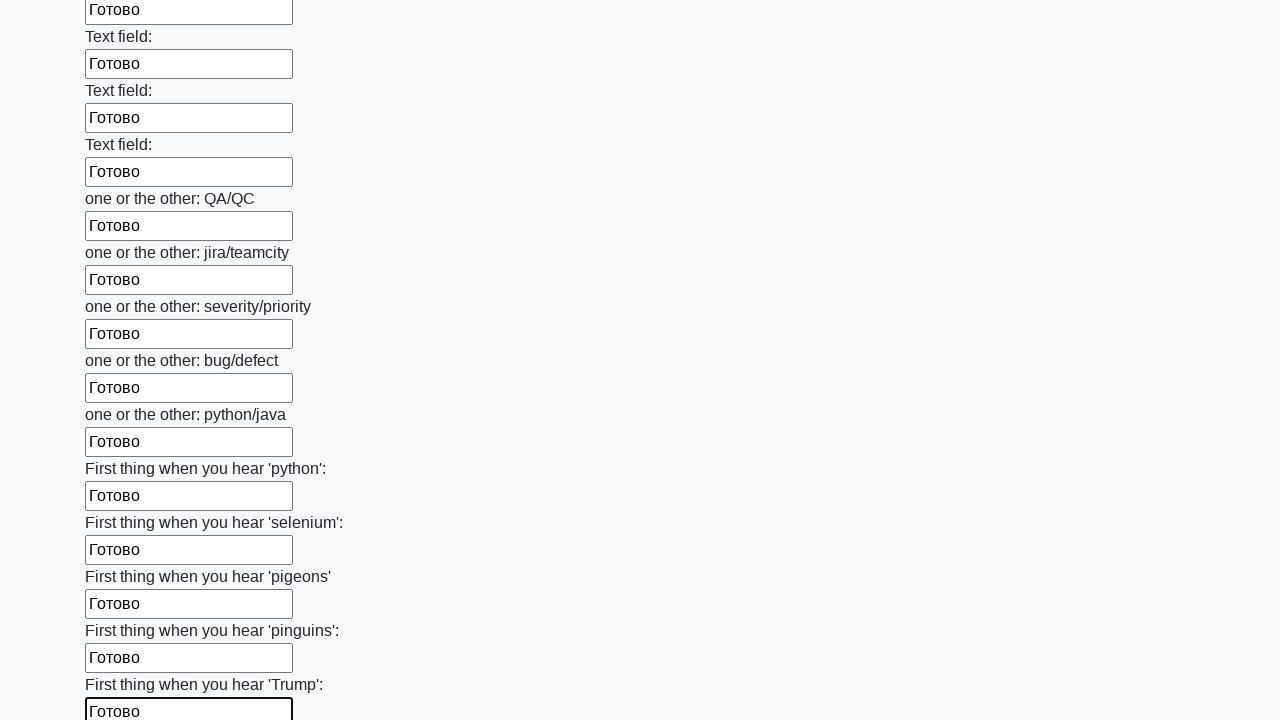

Filled a text input field with 'Готово' on input[type="text"] >> nth=97
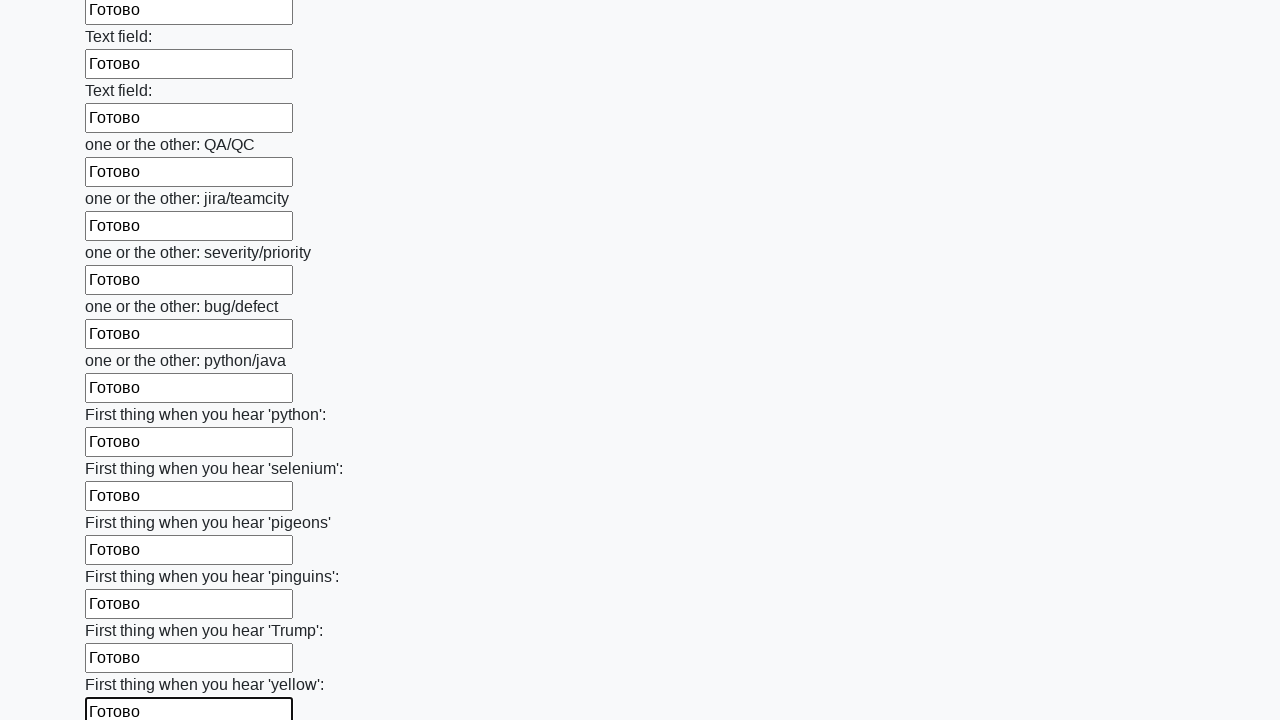

Filled a text input field with 'Готово' on input[type="text"] >> nth=98
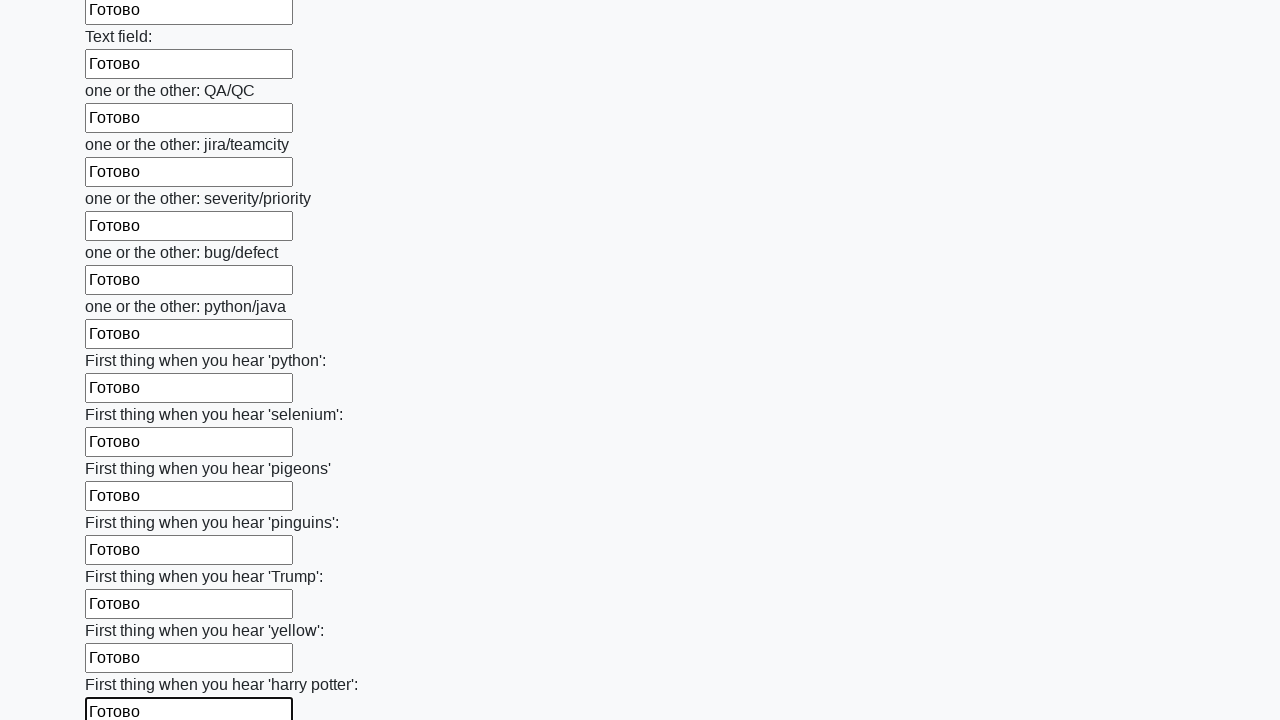

Filled a text input field with 'Готово' on input[type="text"] >> nth=99
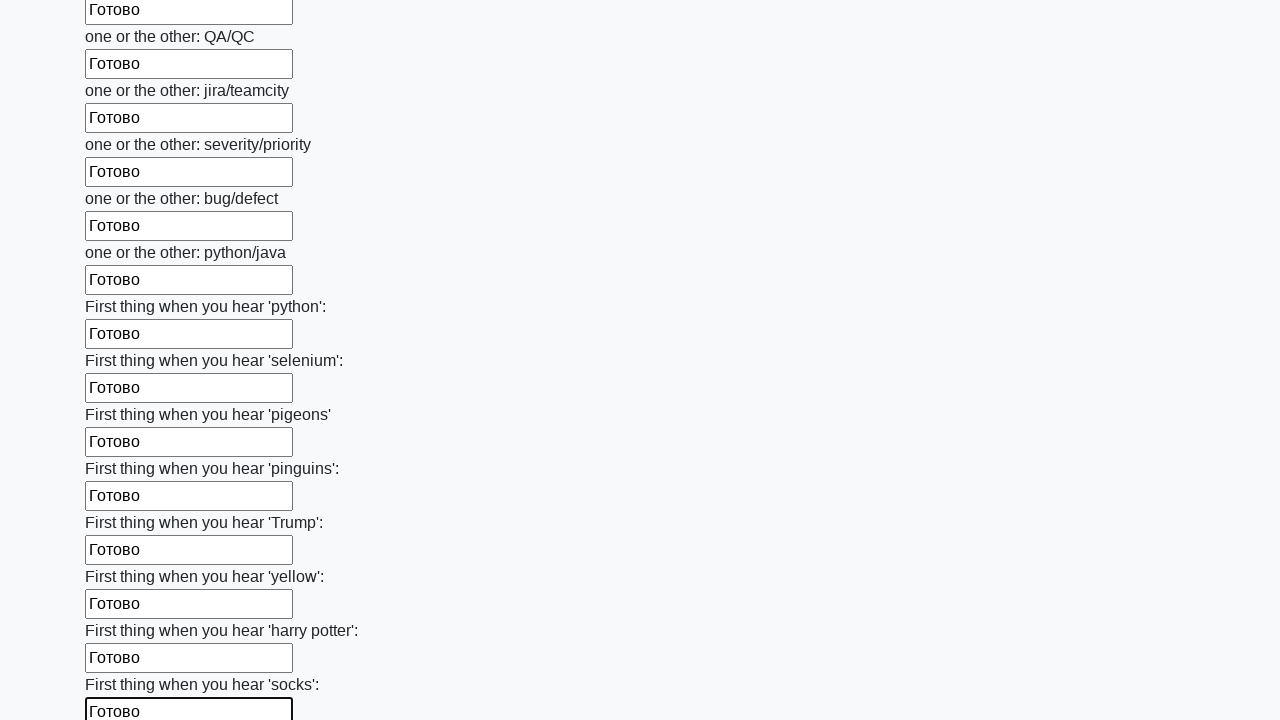

Clicked the submit button to submit the form at (123, 611) on .btn-default.btn
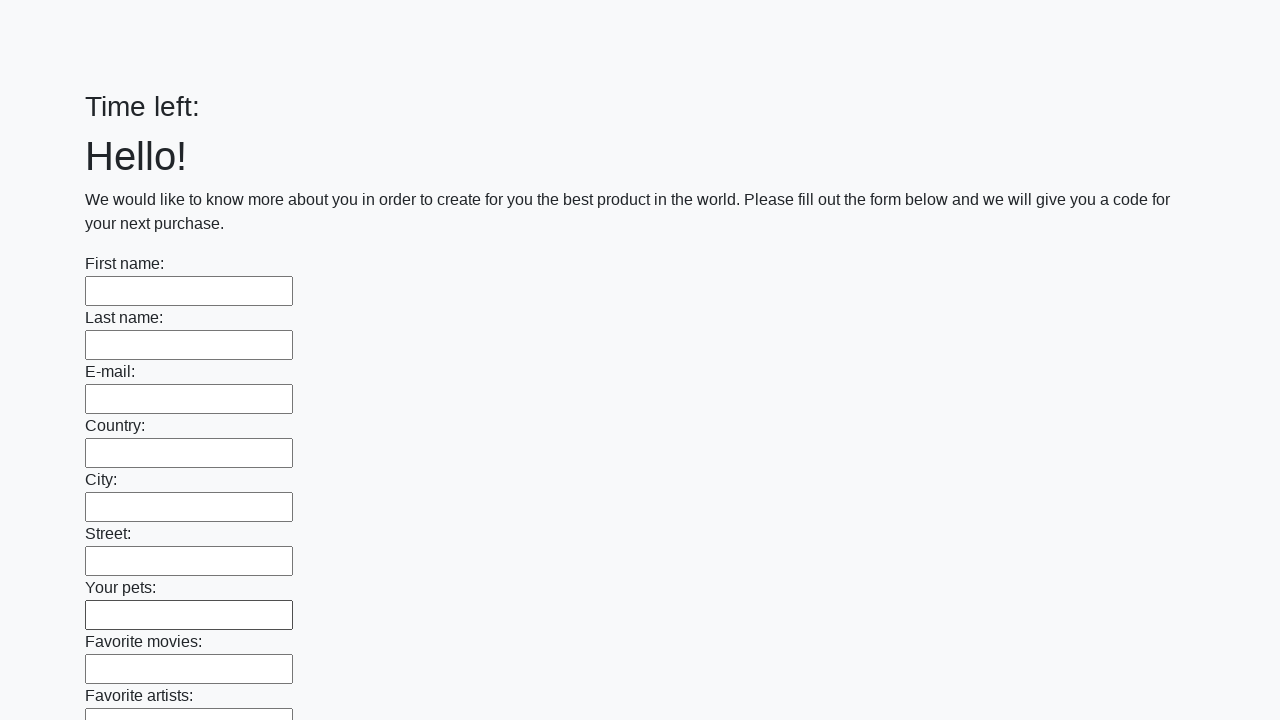

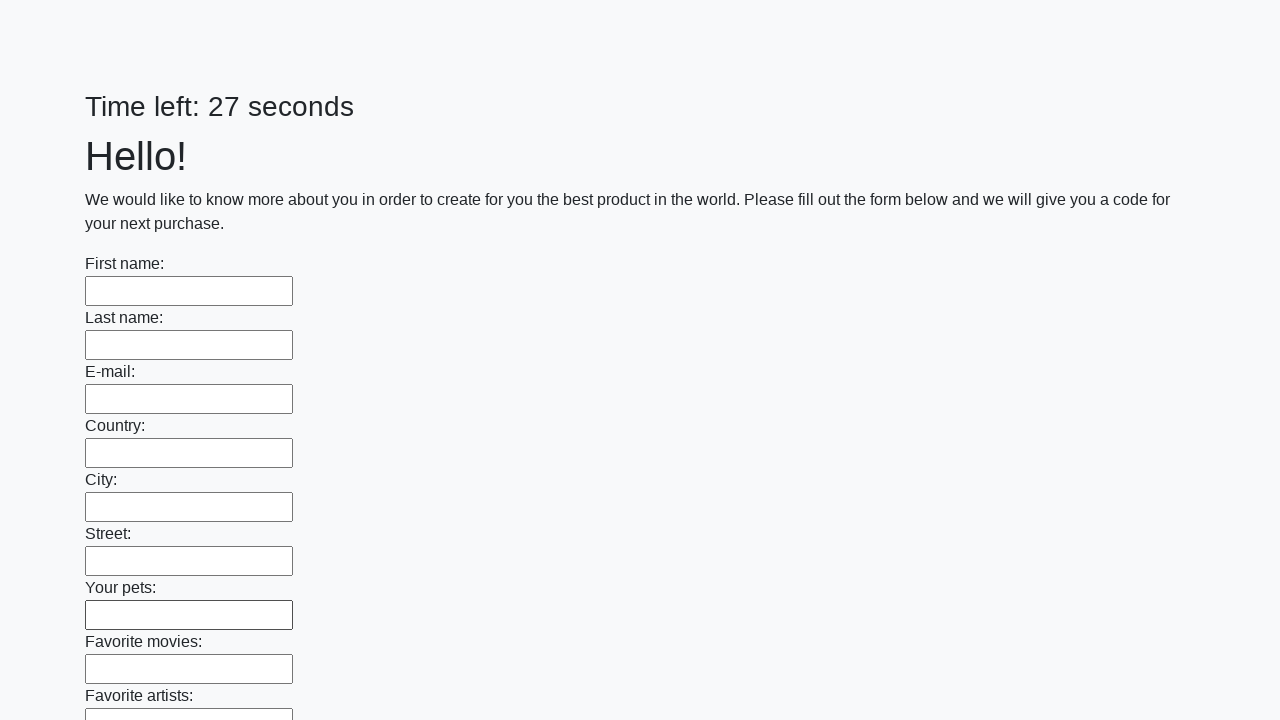